Tests dropdown menu selection functionality by selecting a skill from the Skills dropdown on a registration form

Starting URL: https://demo.automationtesting.in/Register.html

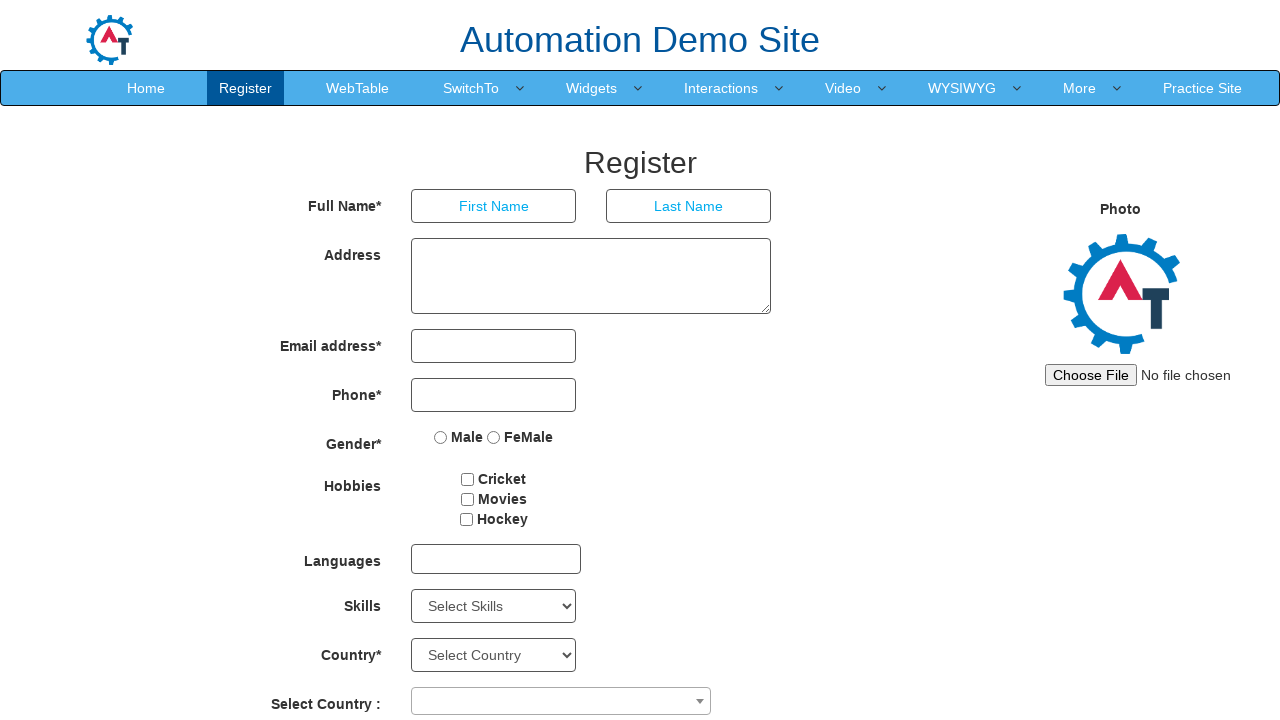

Selected 'AutoCAD' from the Skills dropdown menu on #Skills
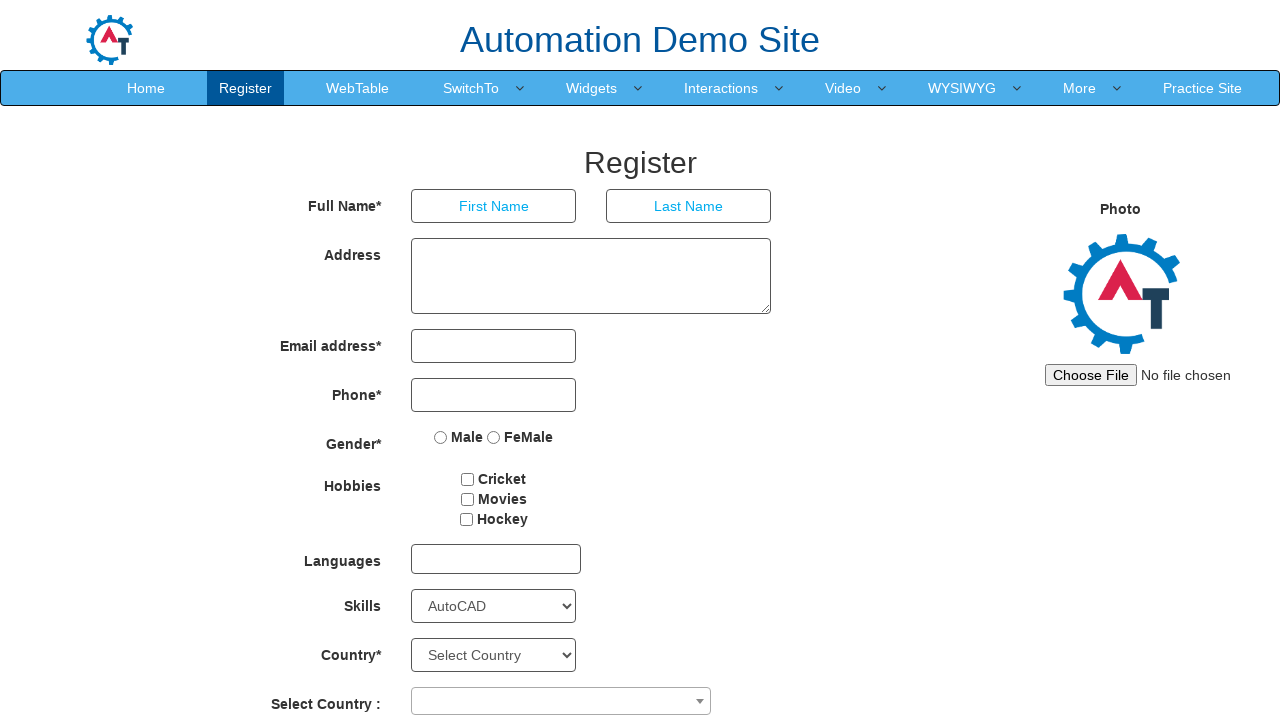

Retrieved all skill options from dropdown - Total skills: 78
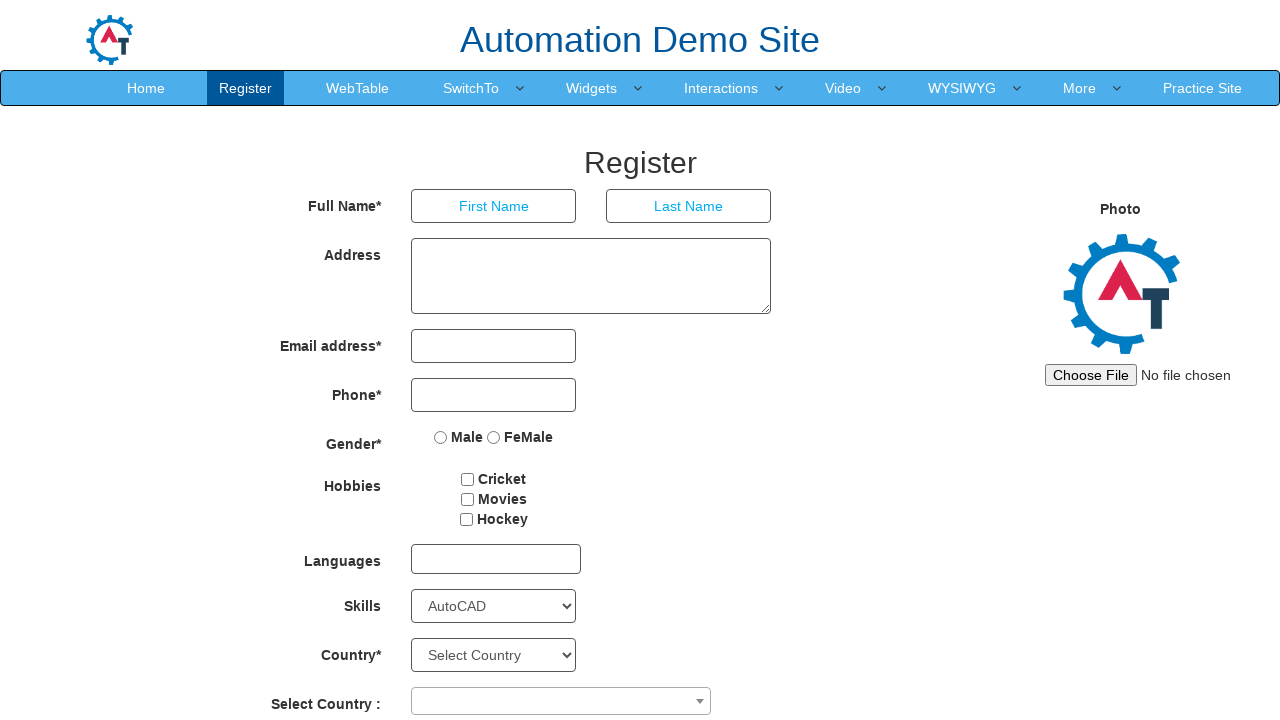

Retrieved skill option: Select Skills
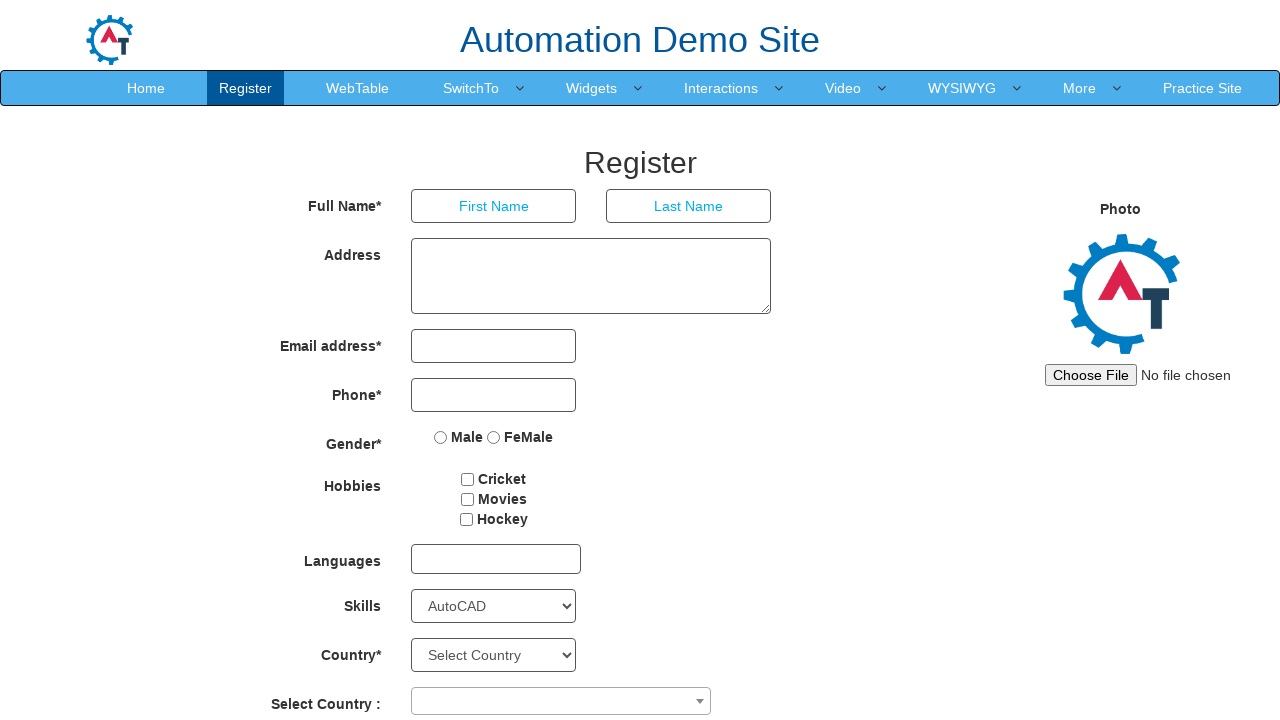

Retrieved skill option: Adobe InDesign
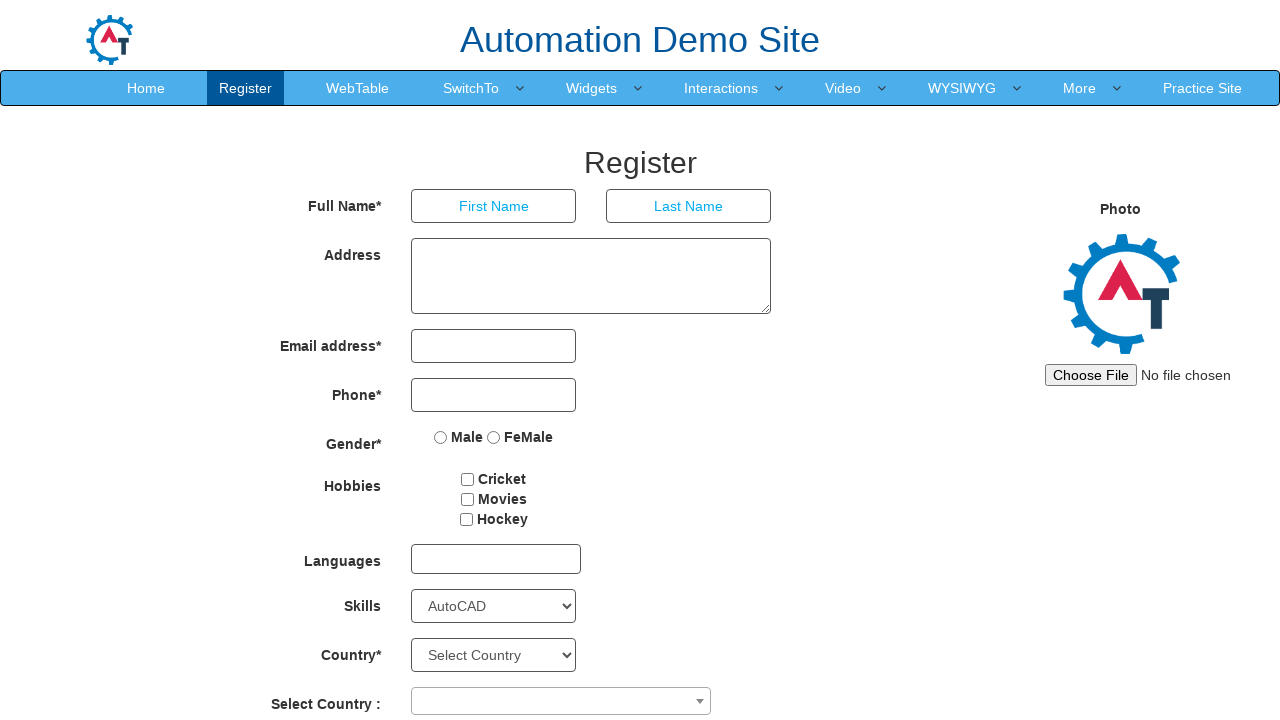

Retrieved skill option: Adobe Photoshop
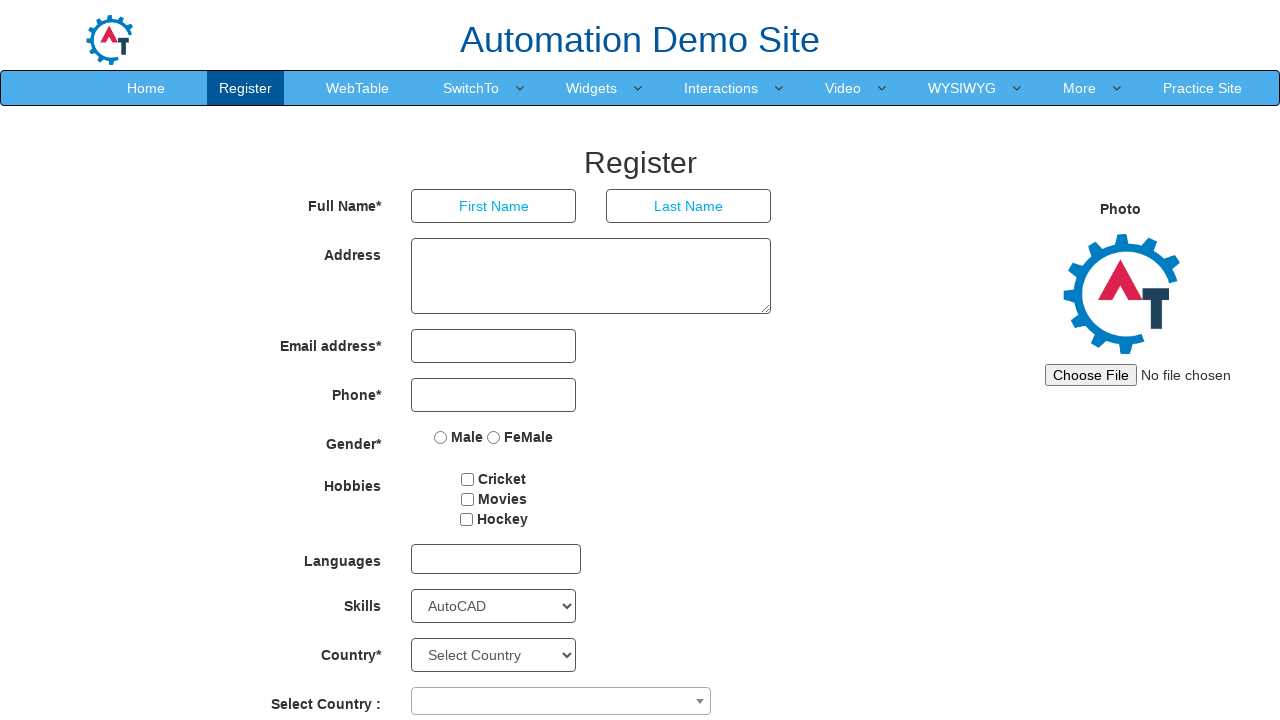

Retrieved skill option: Analytics
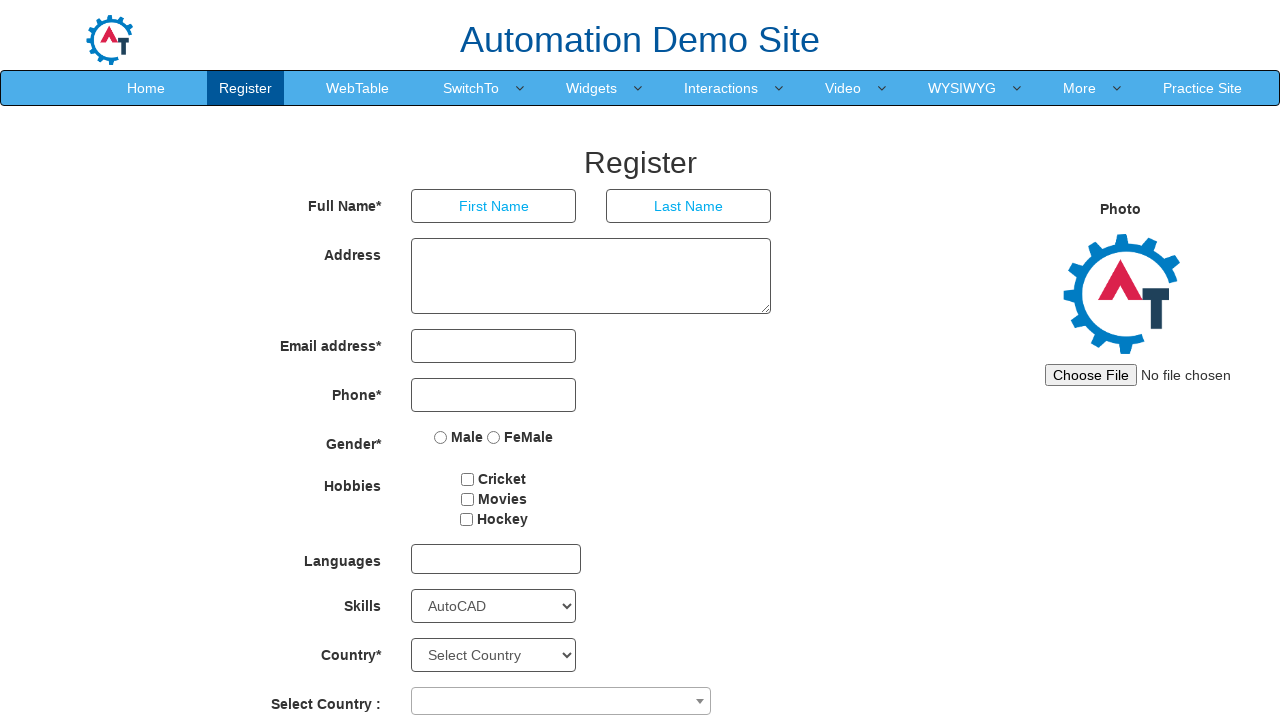

Retrieved skill option: Android
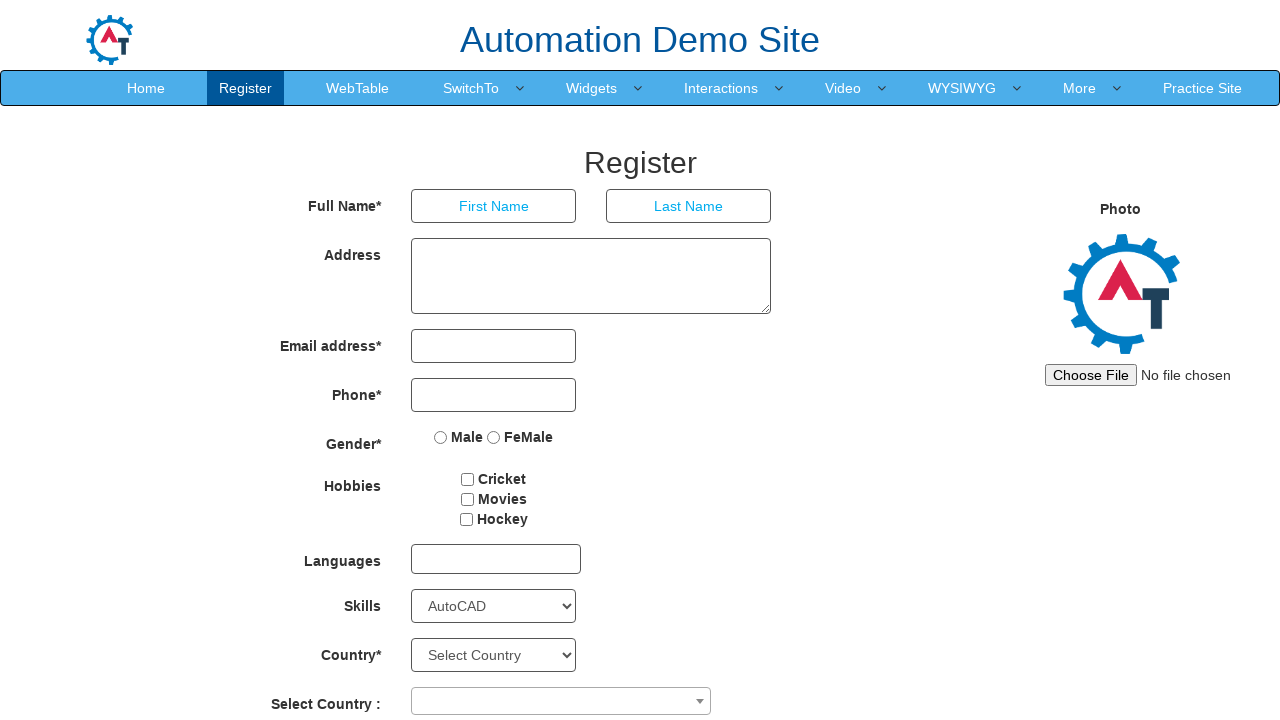

Retrieved skill option: APIs
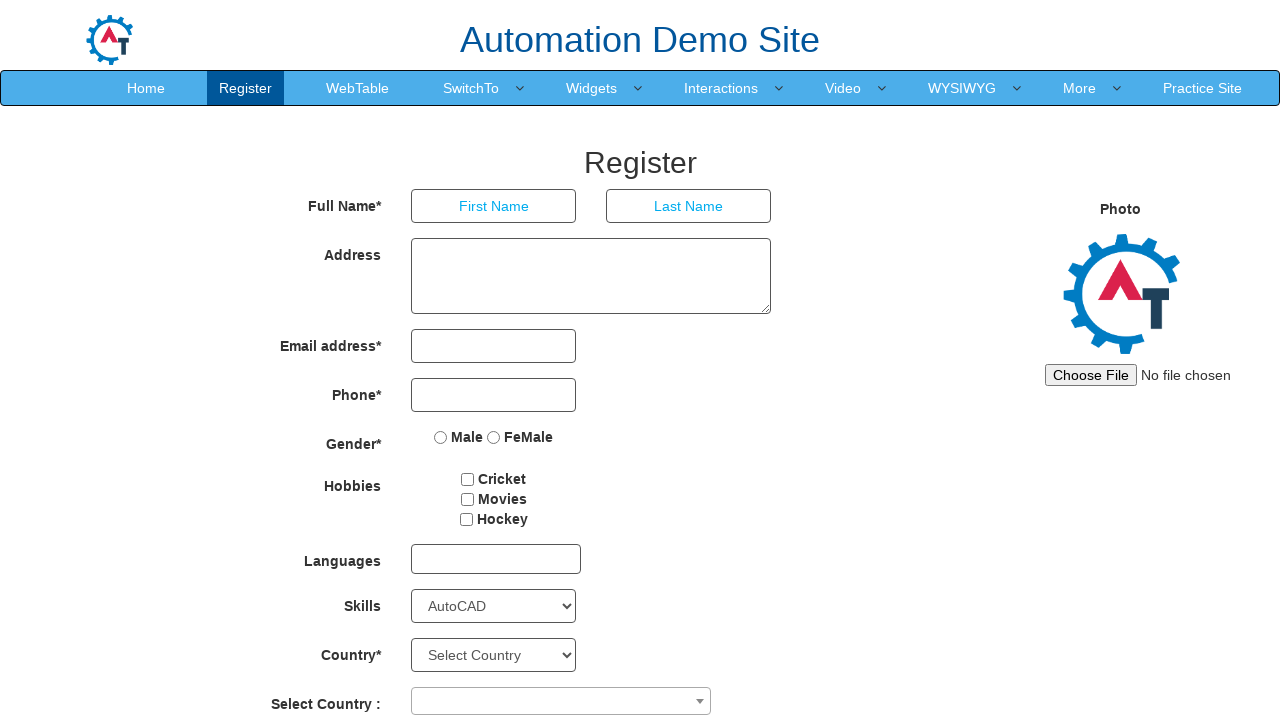

Retrieved skill option: Art Design
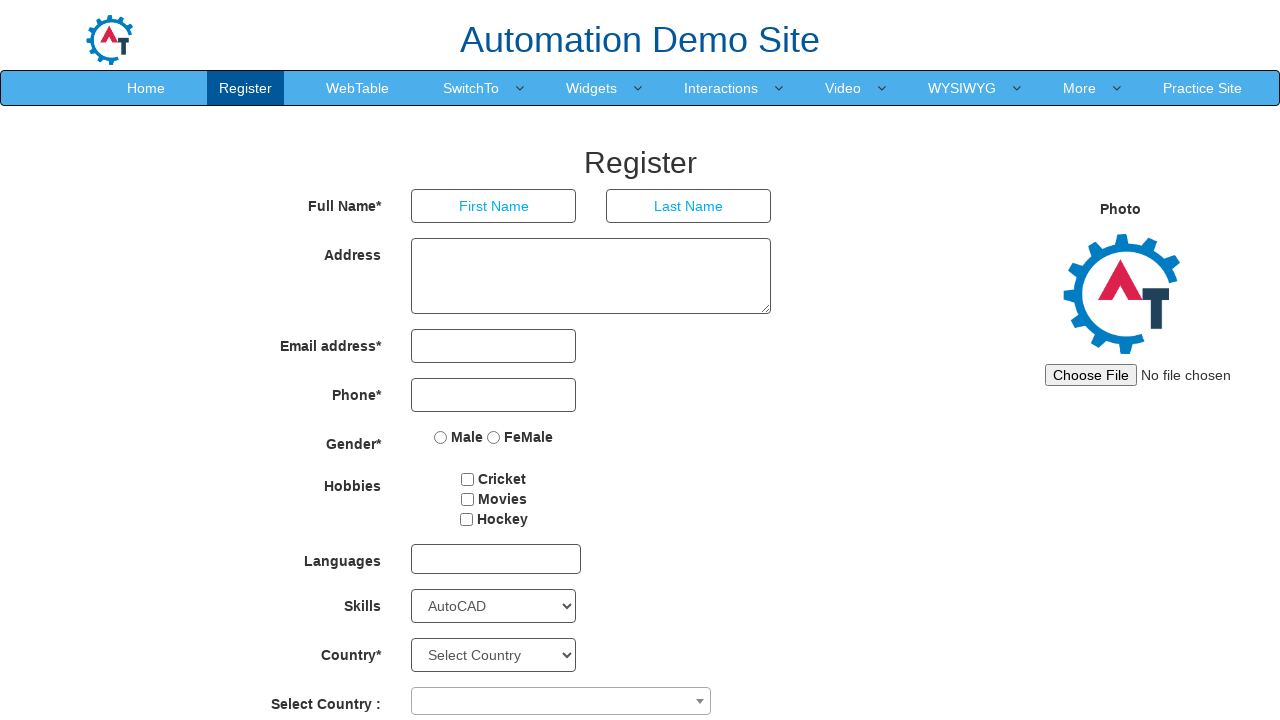

Retrieved skill option: AutoCAD
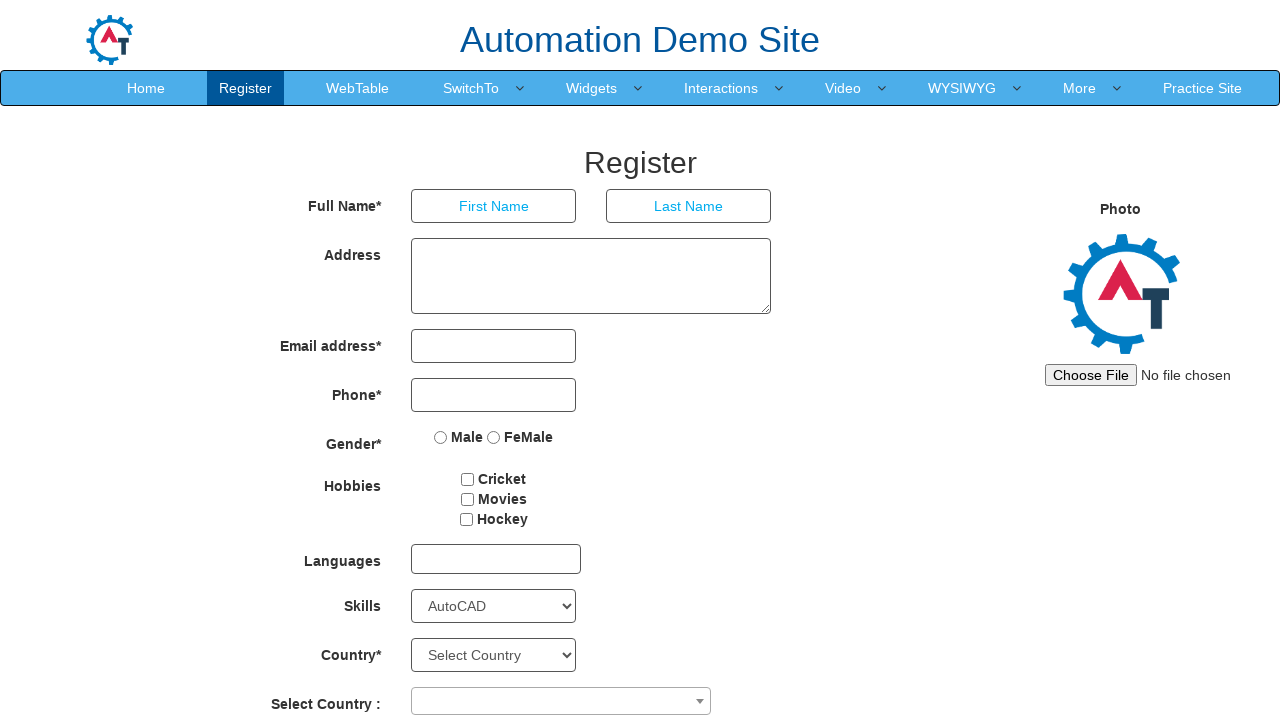

Retrieved skill option: Backup Management
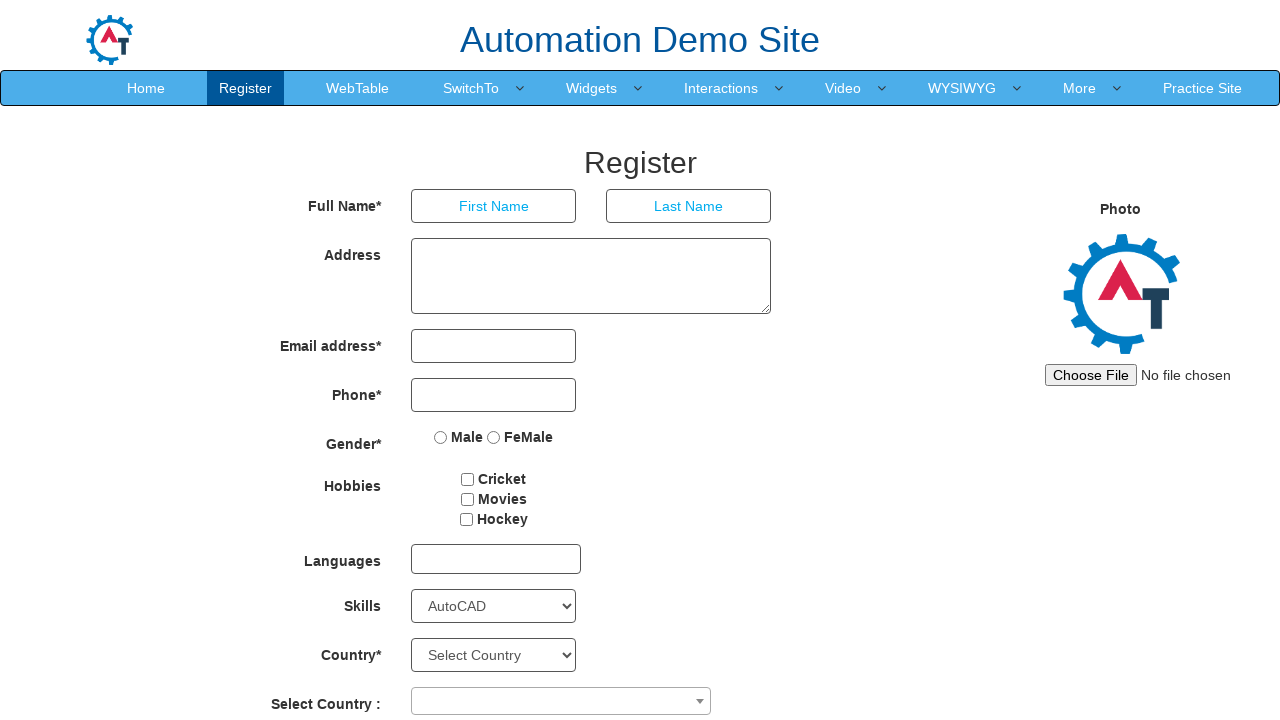

Retrieved skill option: C
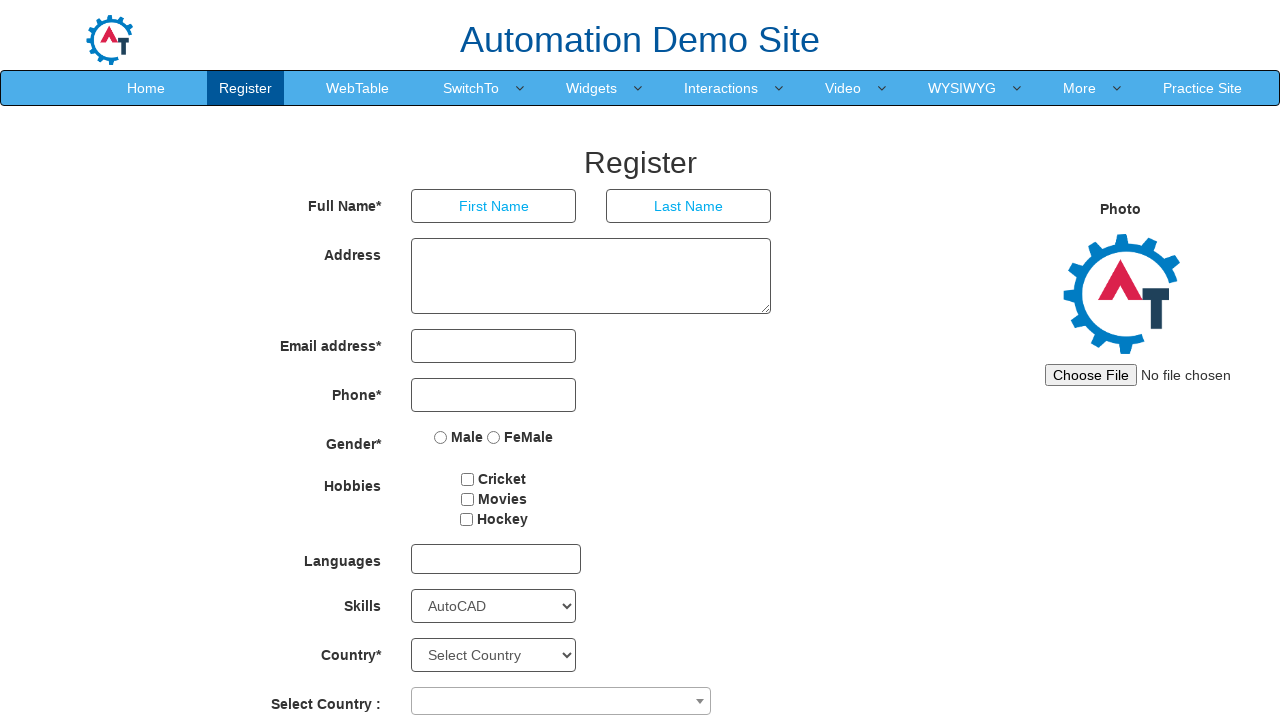

Retrieved skill option: C++
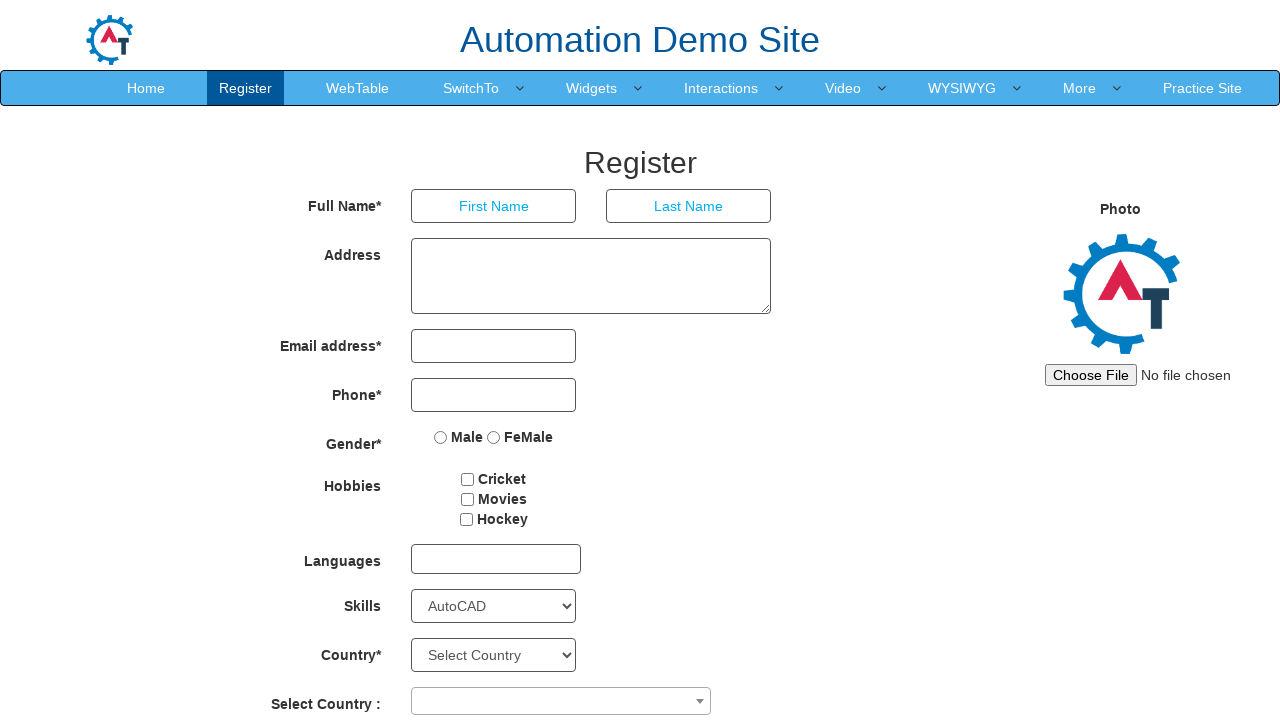

Retrieved skill option: Certifications
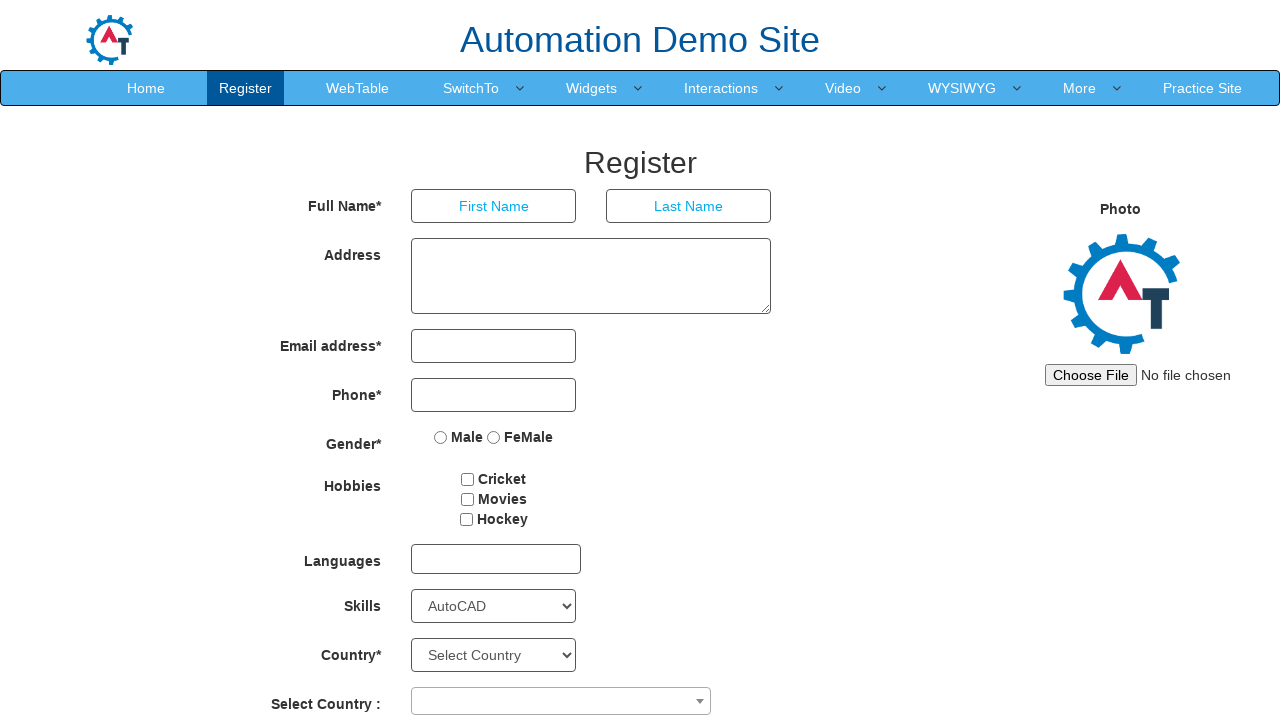

Retrieved skill option: Client Server
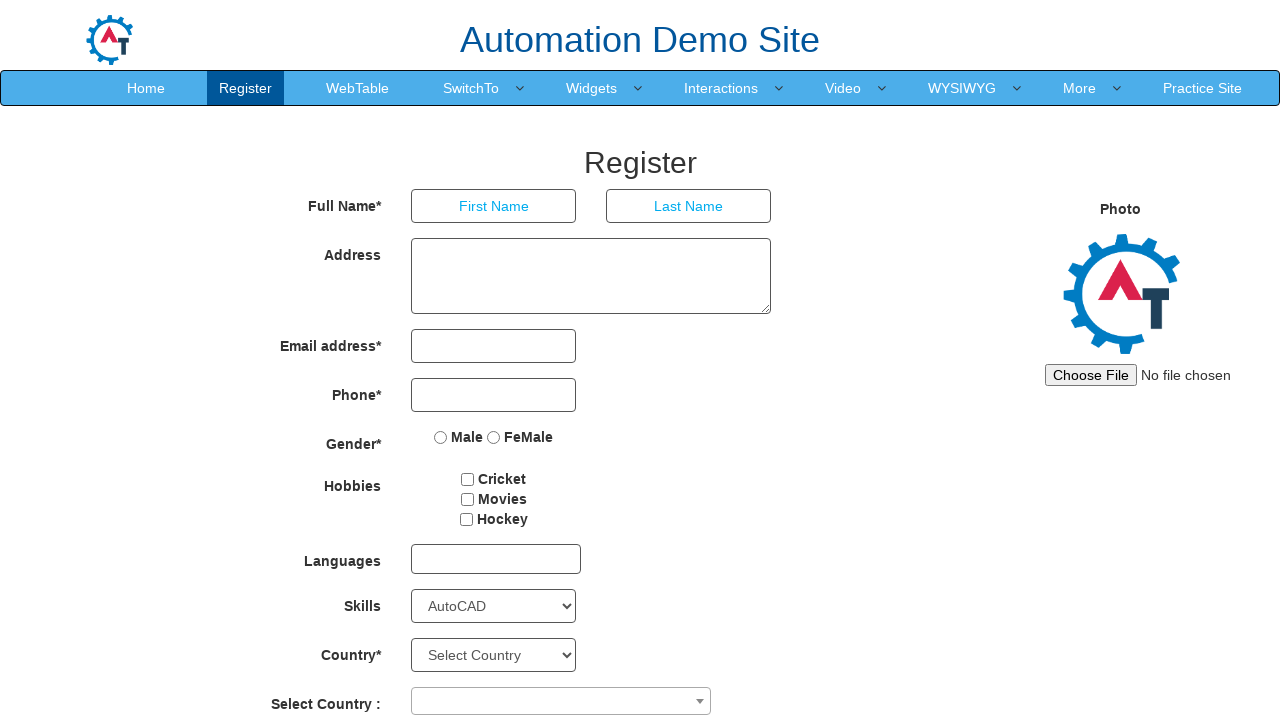

Retrieved skill option: Client Support
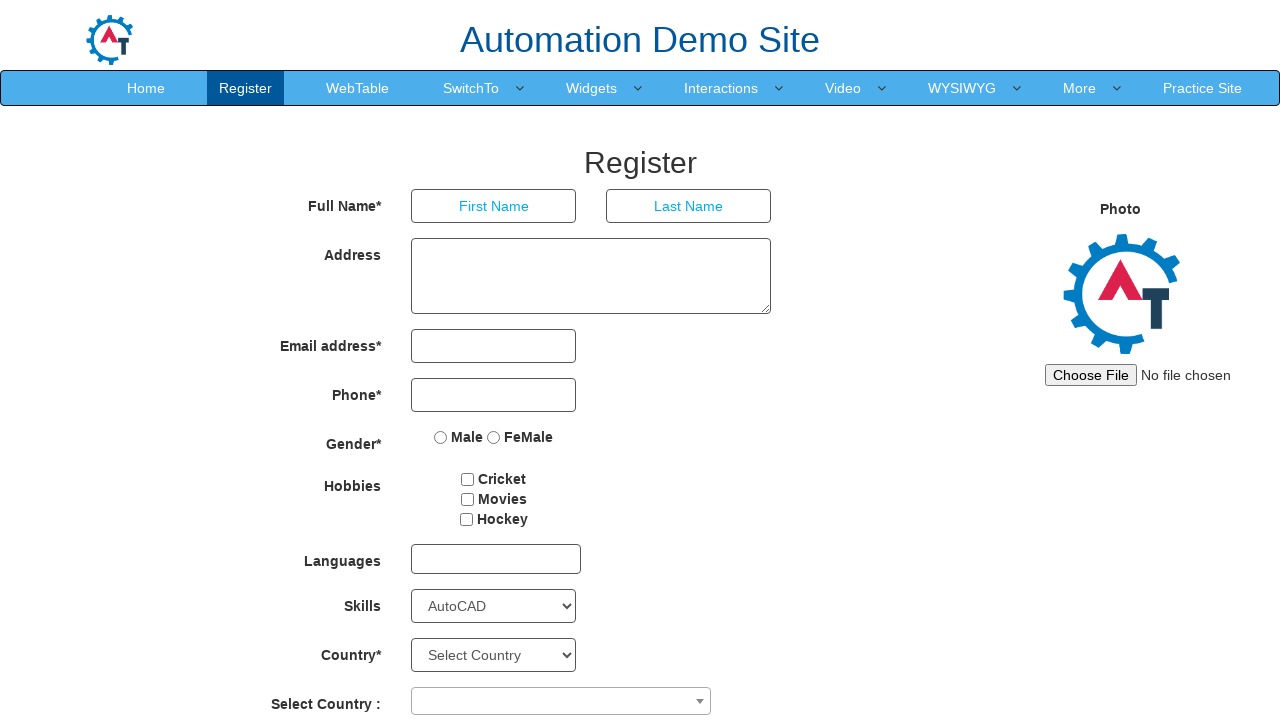

Retrieved skill option: Configuration
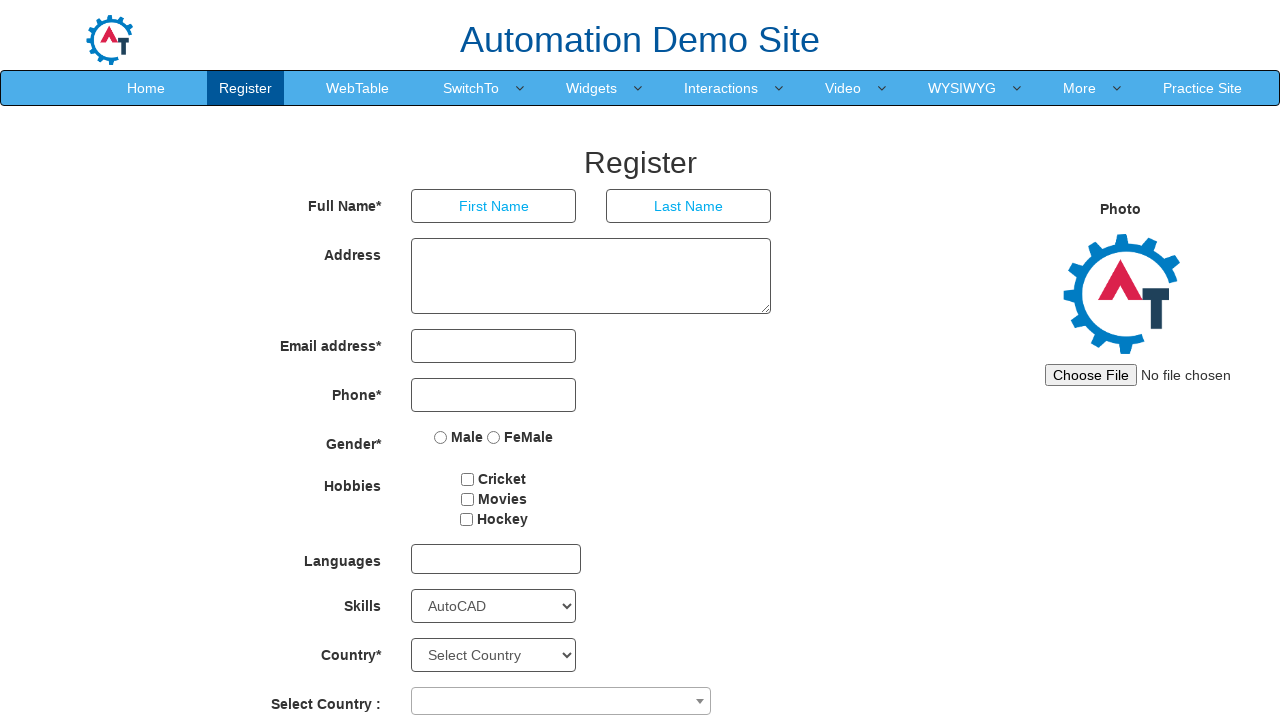

Retrieved skill option: Content Managment
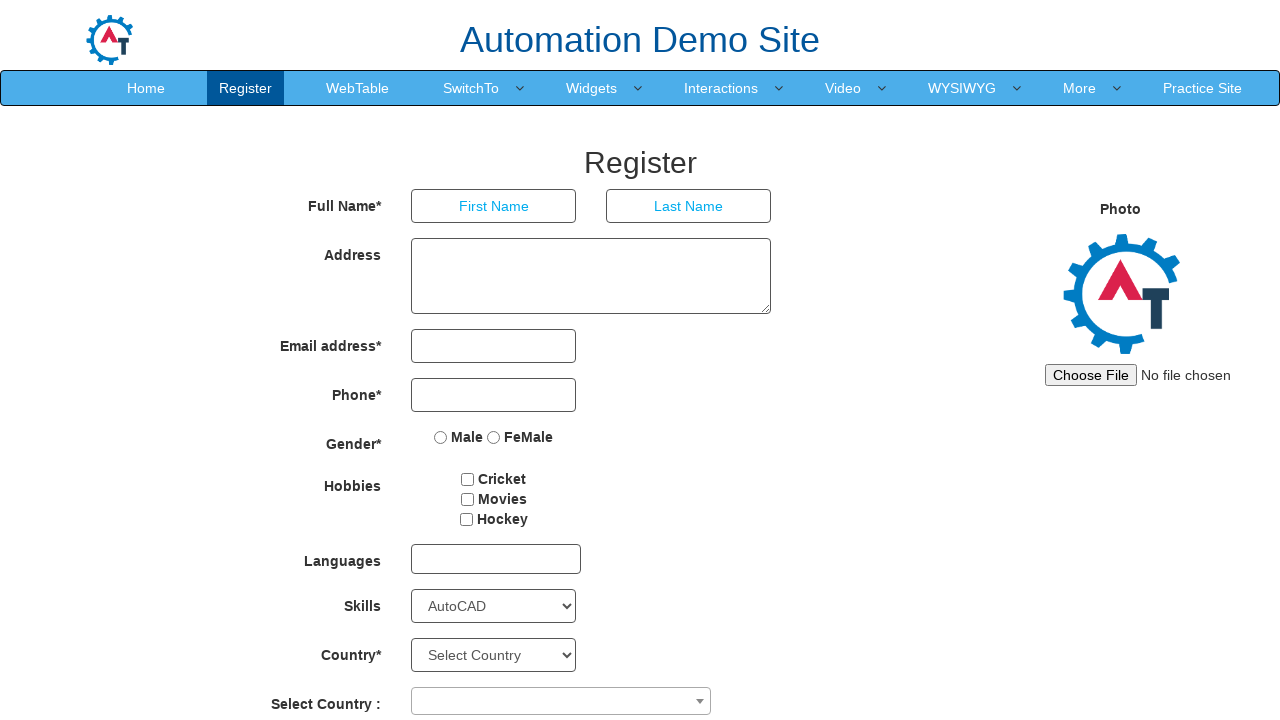

Retrieved skill option: Content Management Systems (CMS)
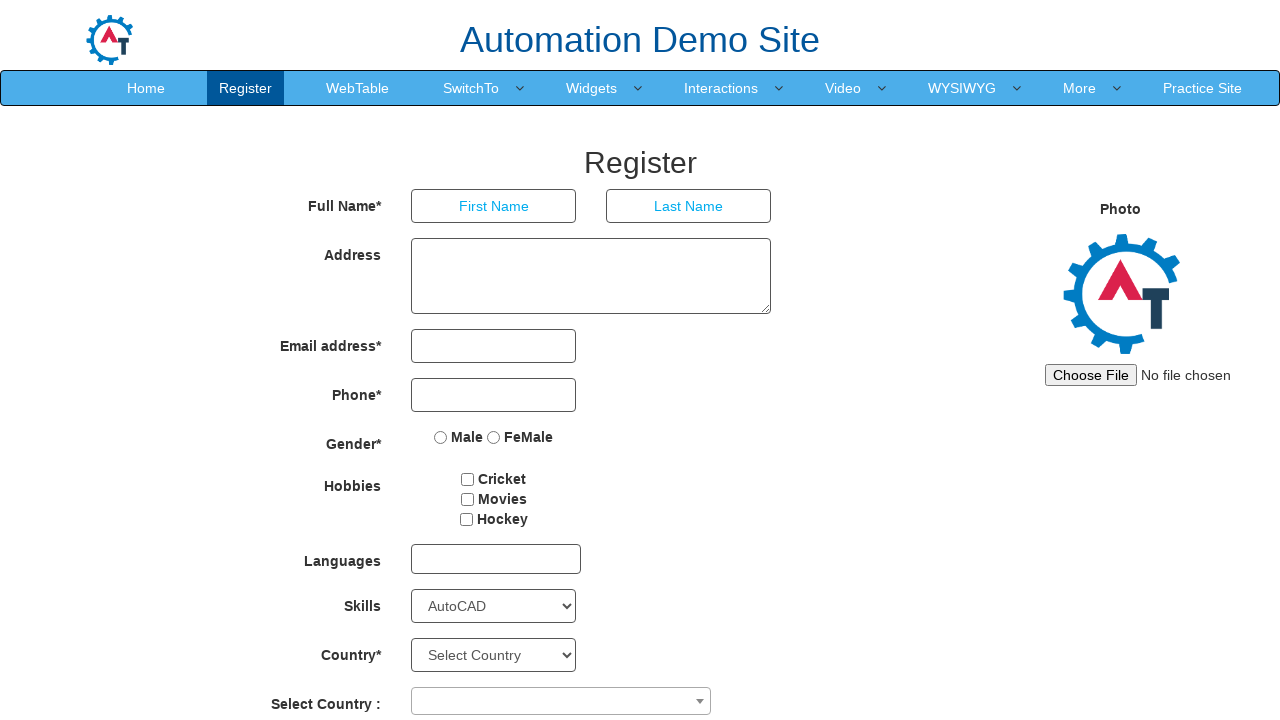

Retrieved skill option: Corel Draw
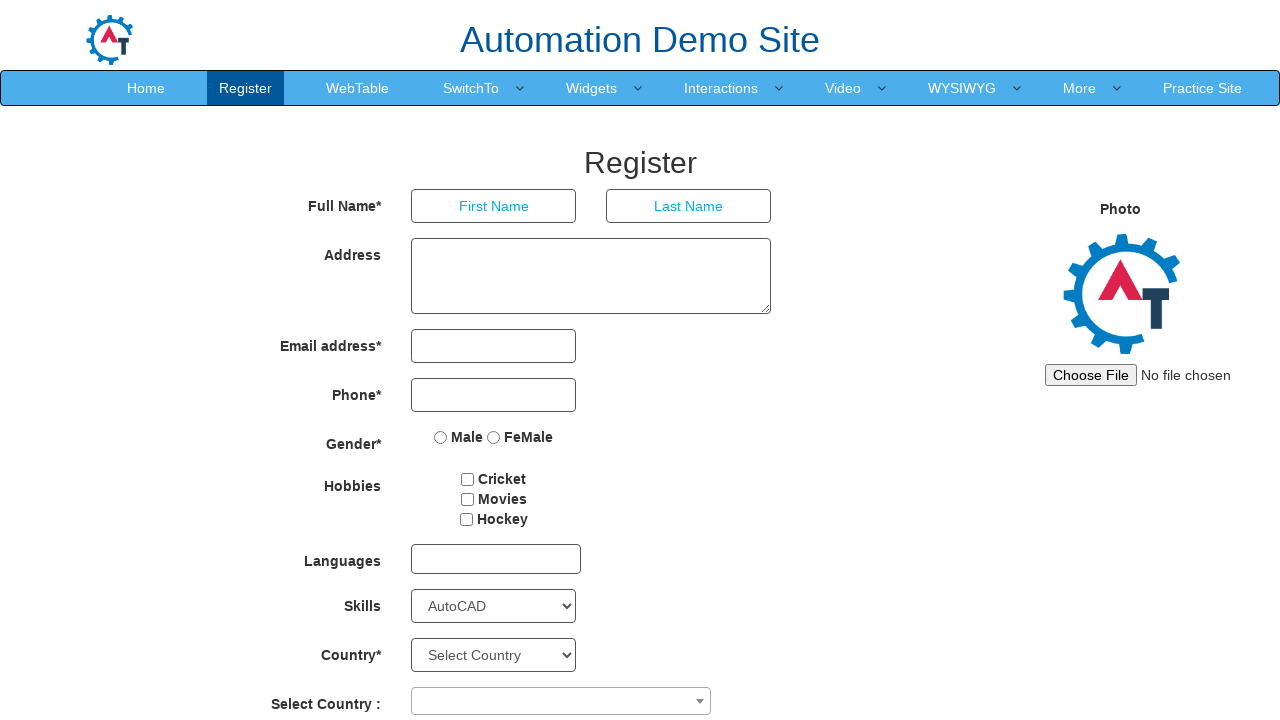

Retrieved skill option: Corel Word Perfect
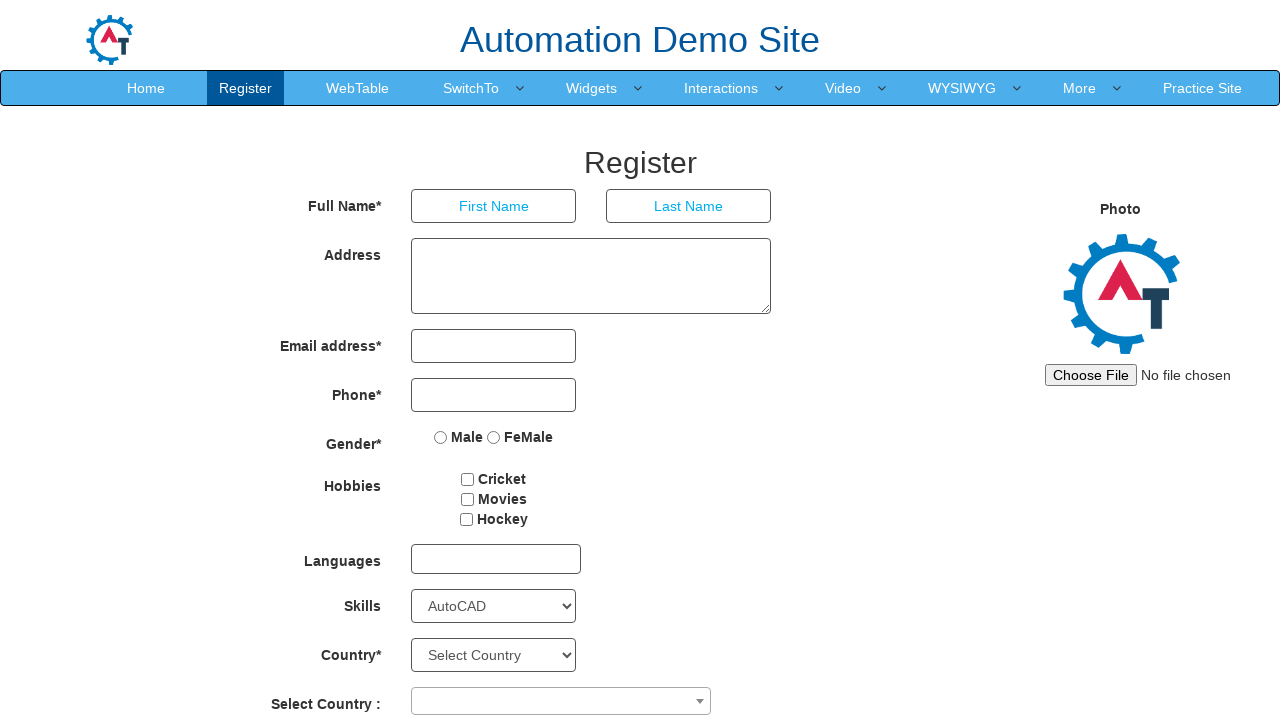

Retrieved skill option: CSS
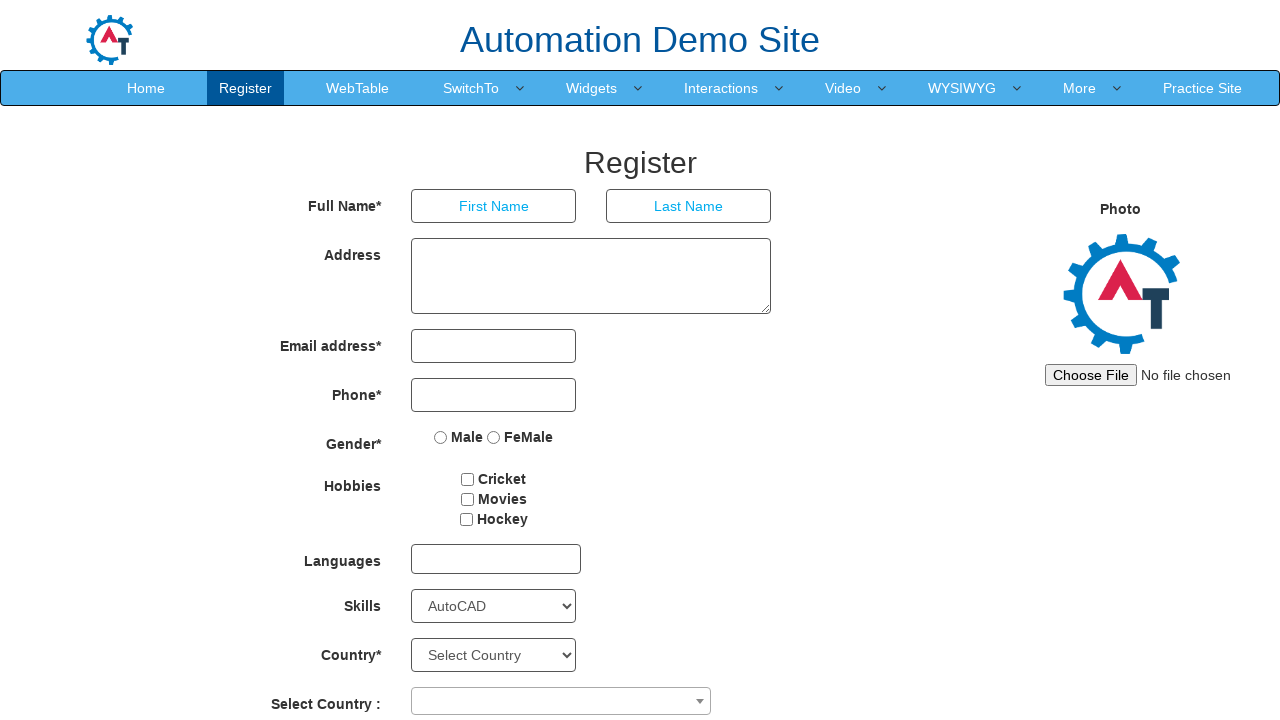

Retrieved skill option: Data Analytics
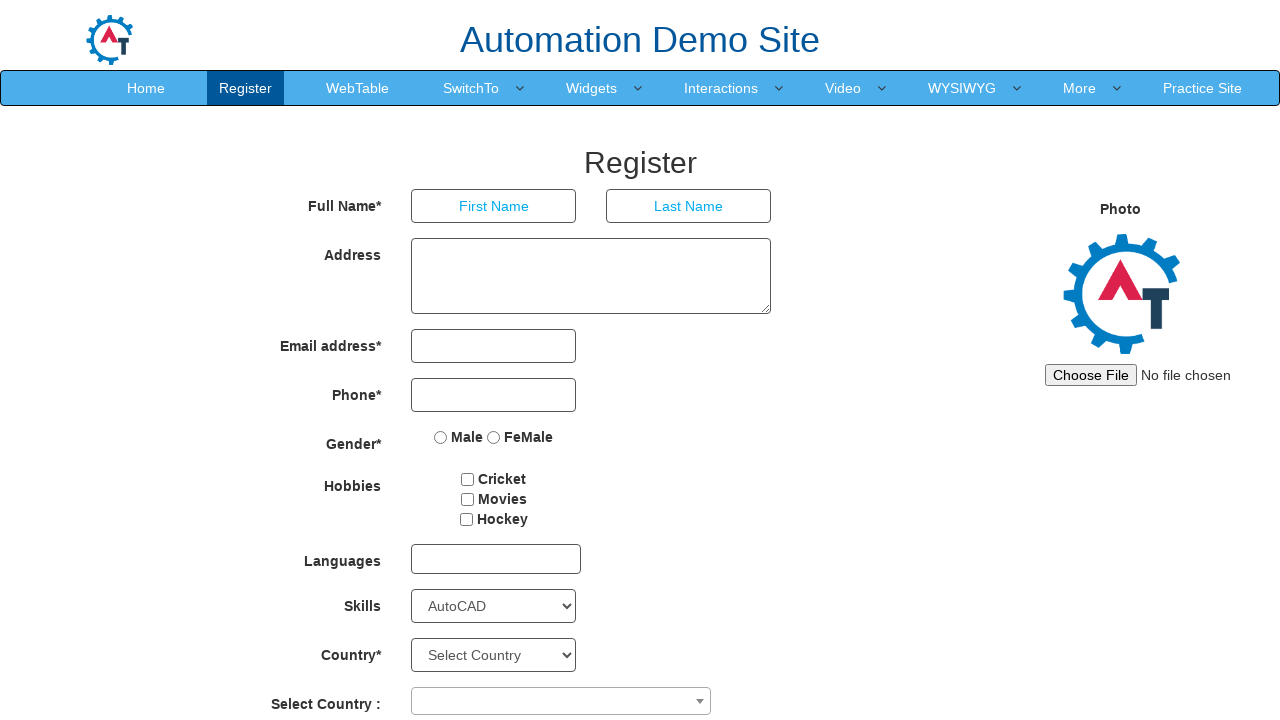

Retrieved skill option: Desktop Publishing
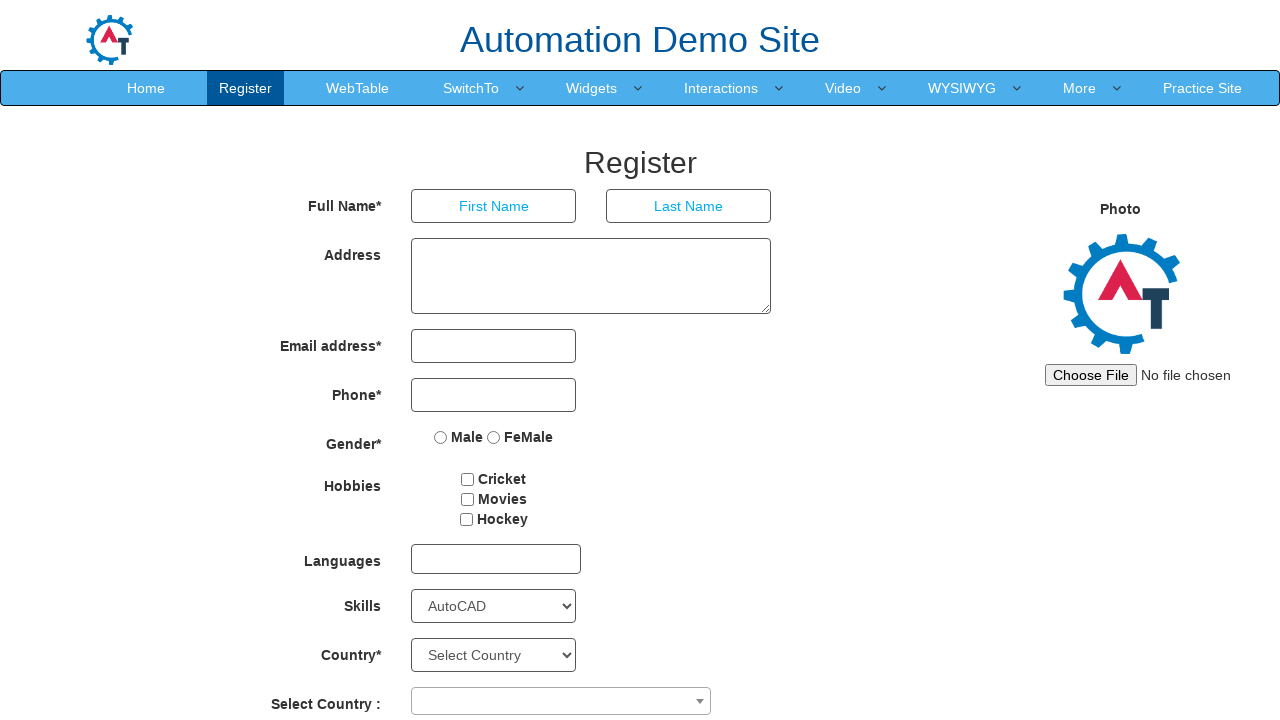

Retrieved skill option: Design
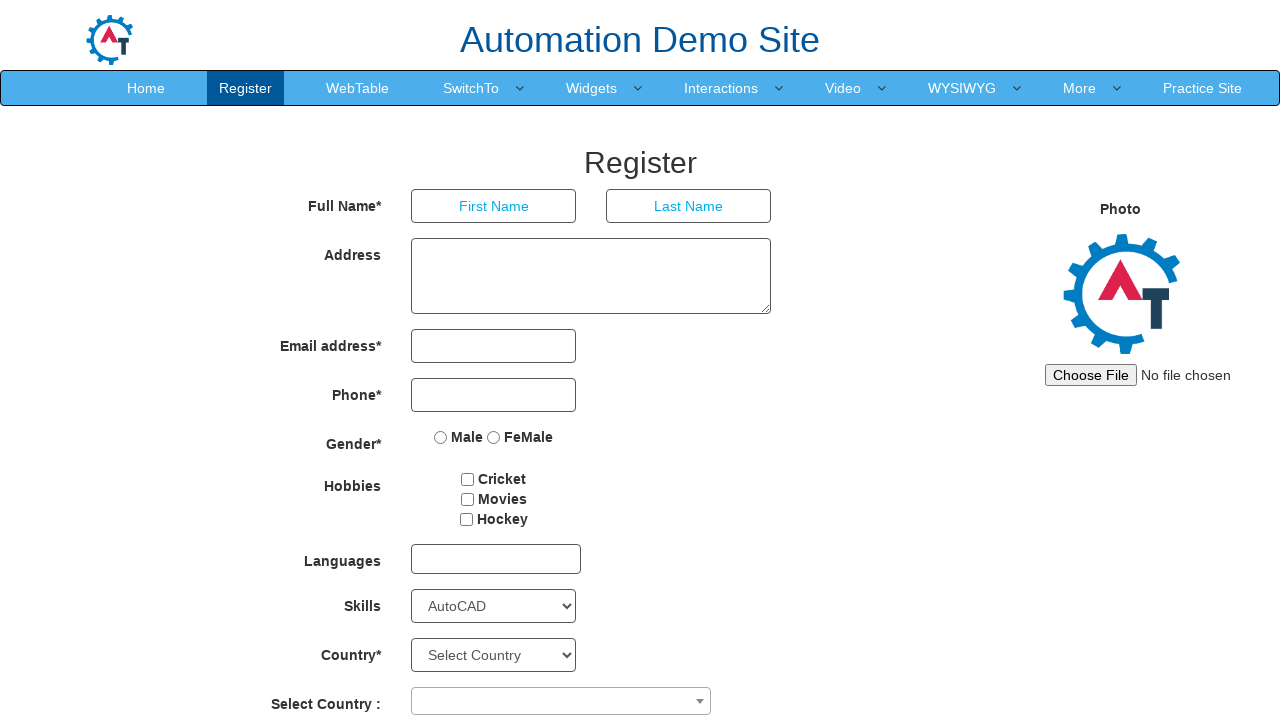

Retrieved skill option: Diagnostics
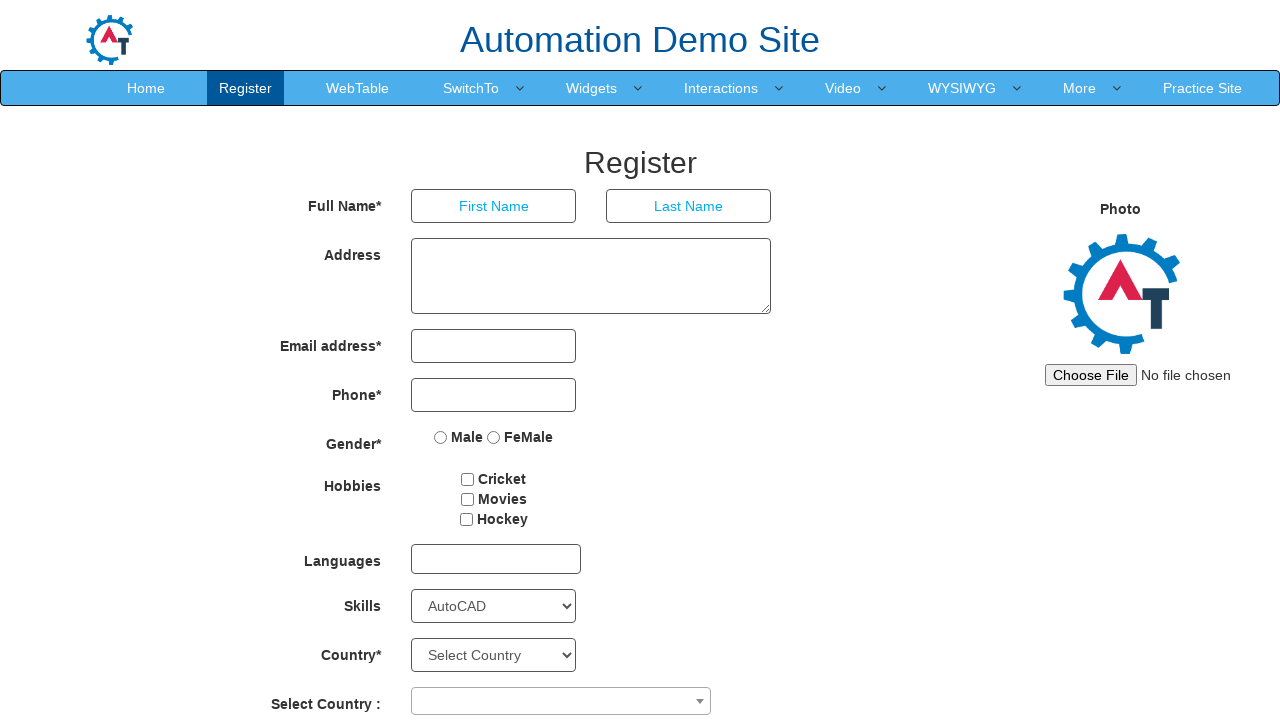

Retrieved skill option: Documentation
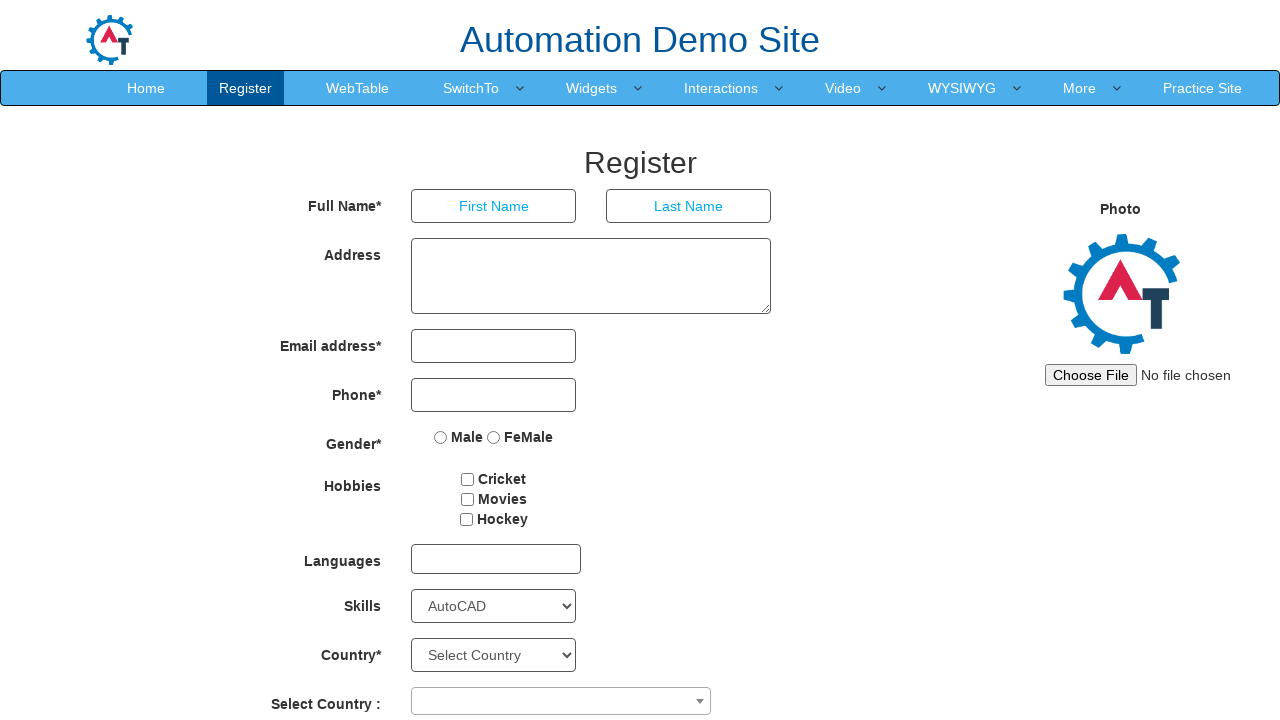

Retrieved skill option: End User Support
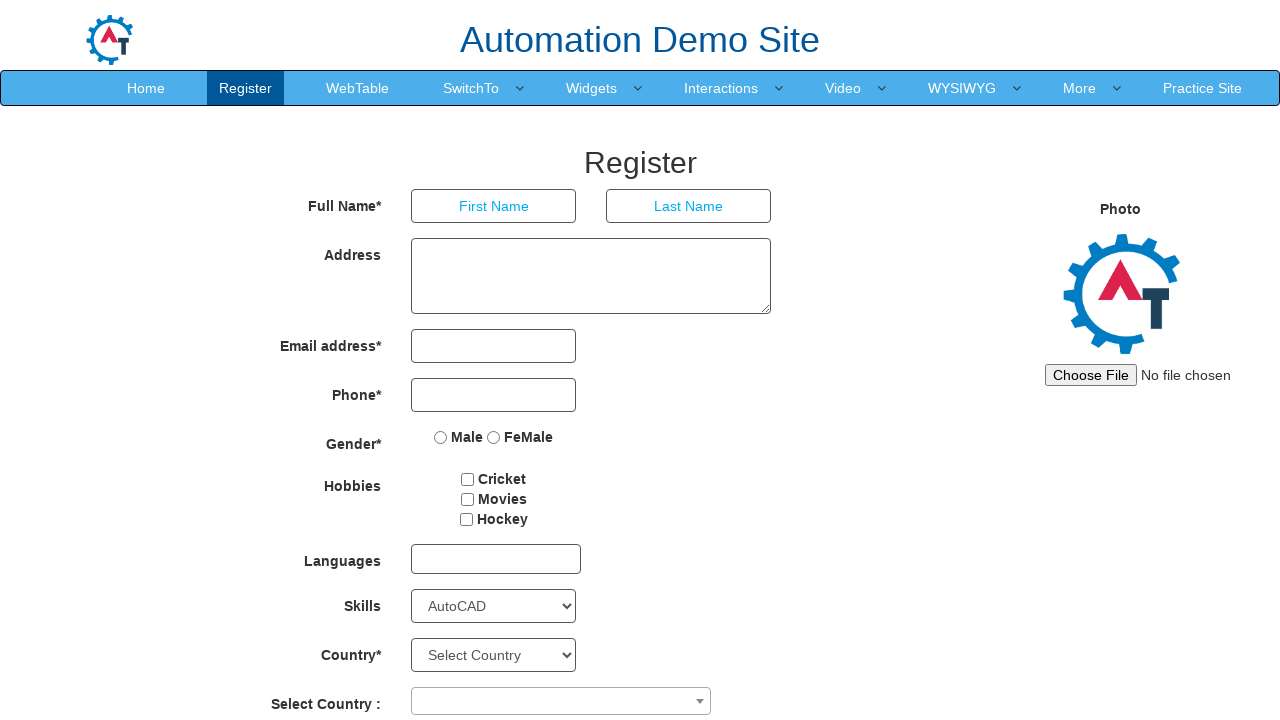

Retrieved skill option: Email
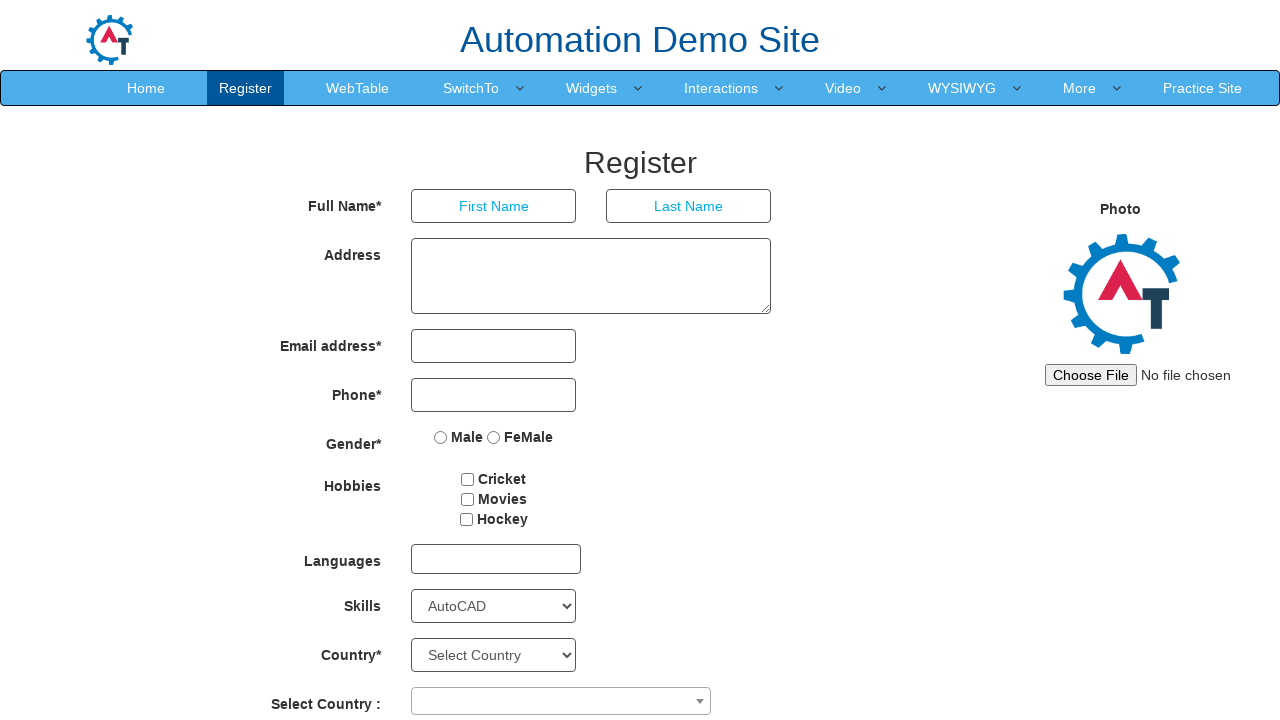

Retrieved skill option: Engineering
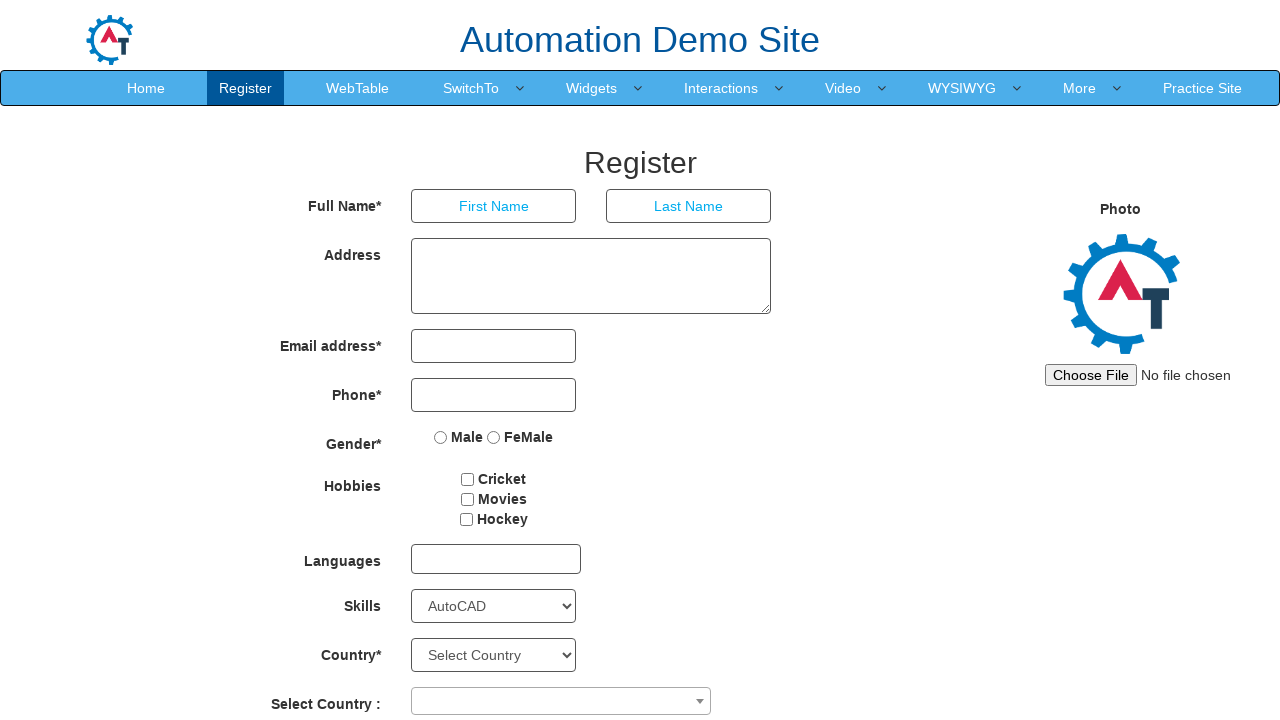

Retrieved skill option: Excel
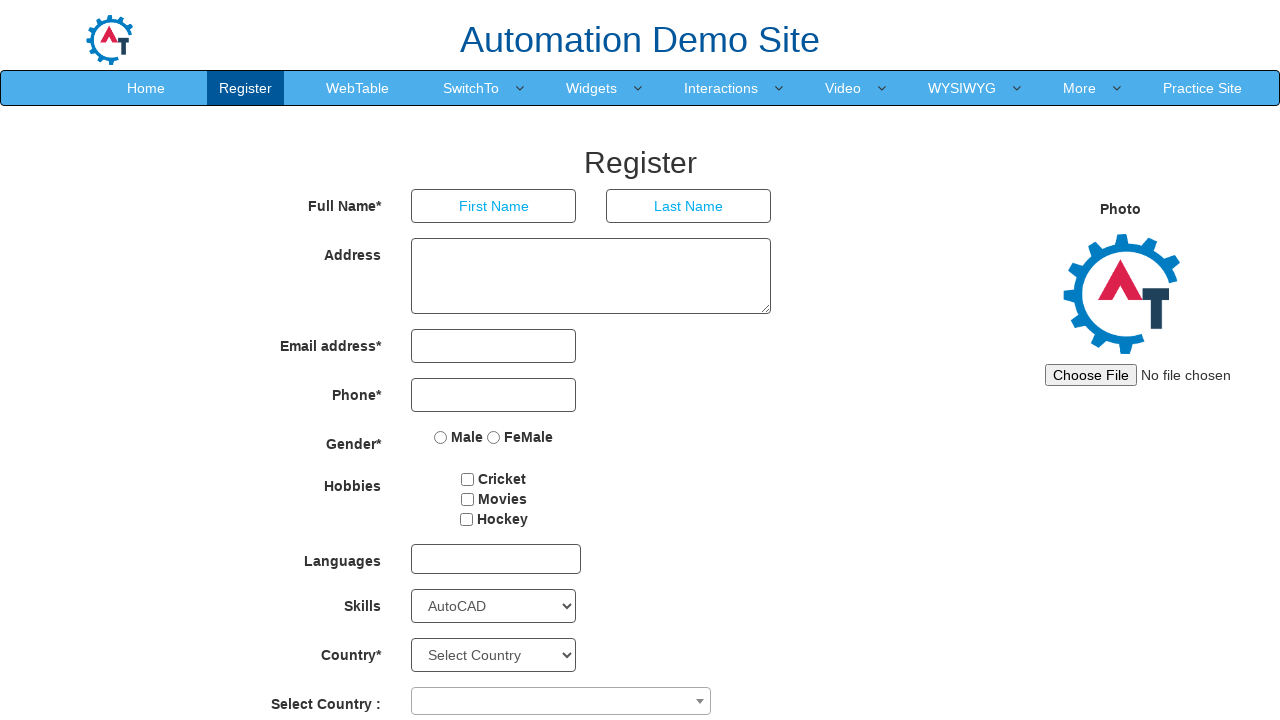

Retrieved skill option: FileMaker Pro
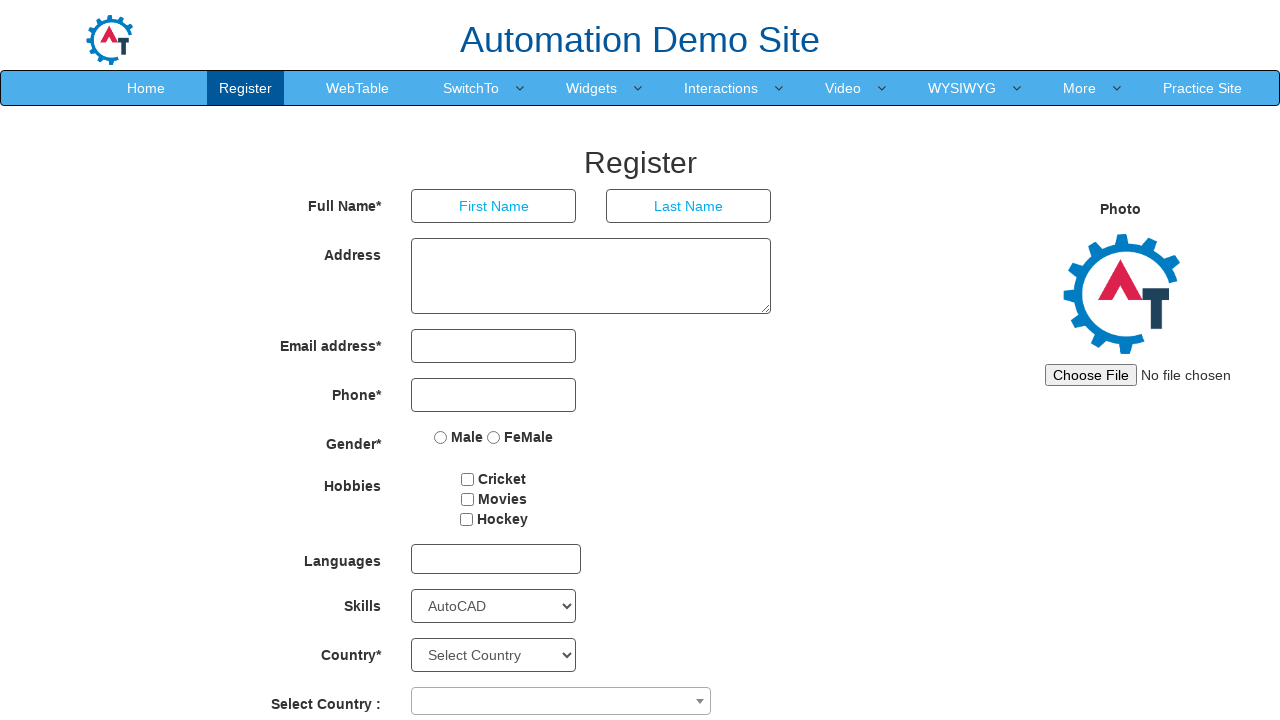

Retrieved skill option: Fortran
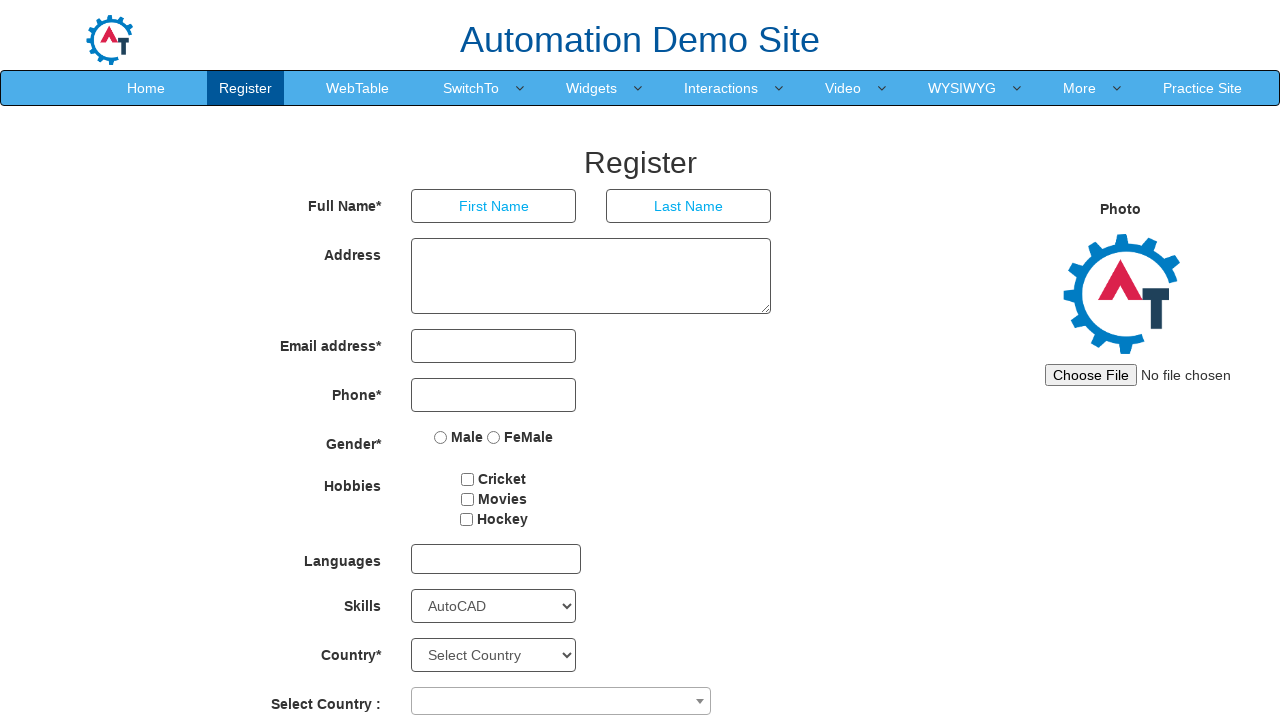

Retrieved skill option: HTML
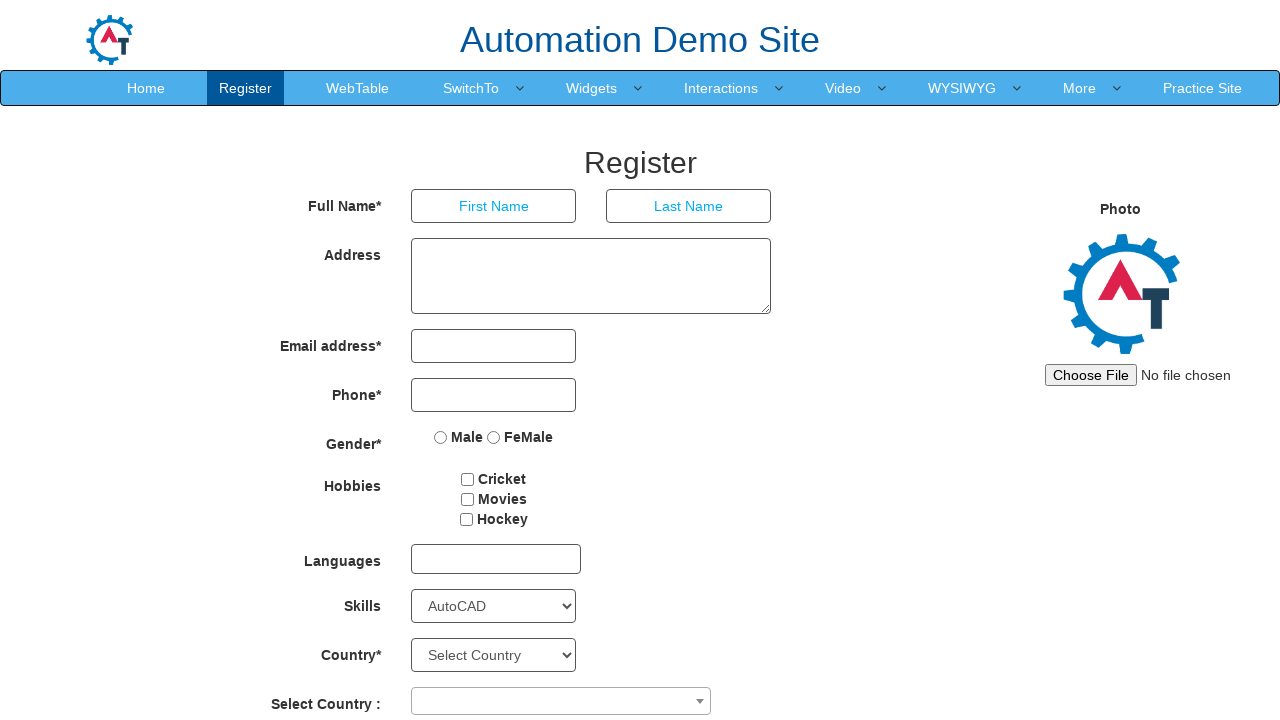

Retrieved skill option: Implementation
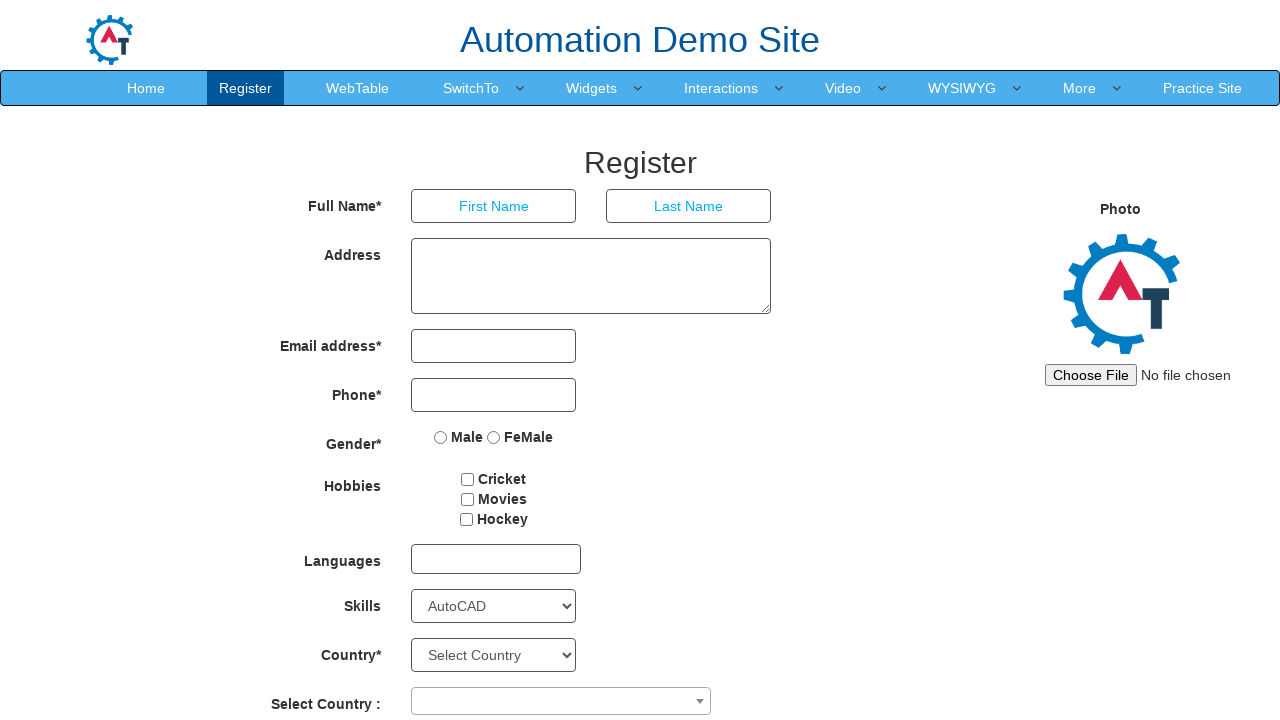

Retrieved skill option: Installation
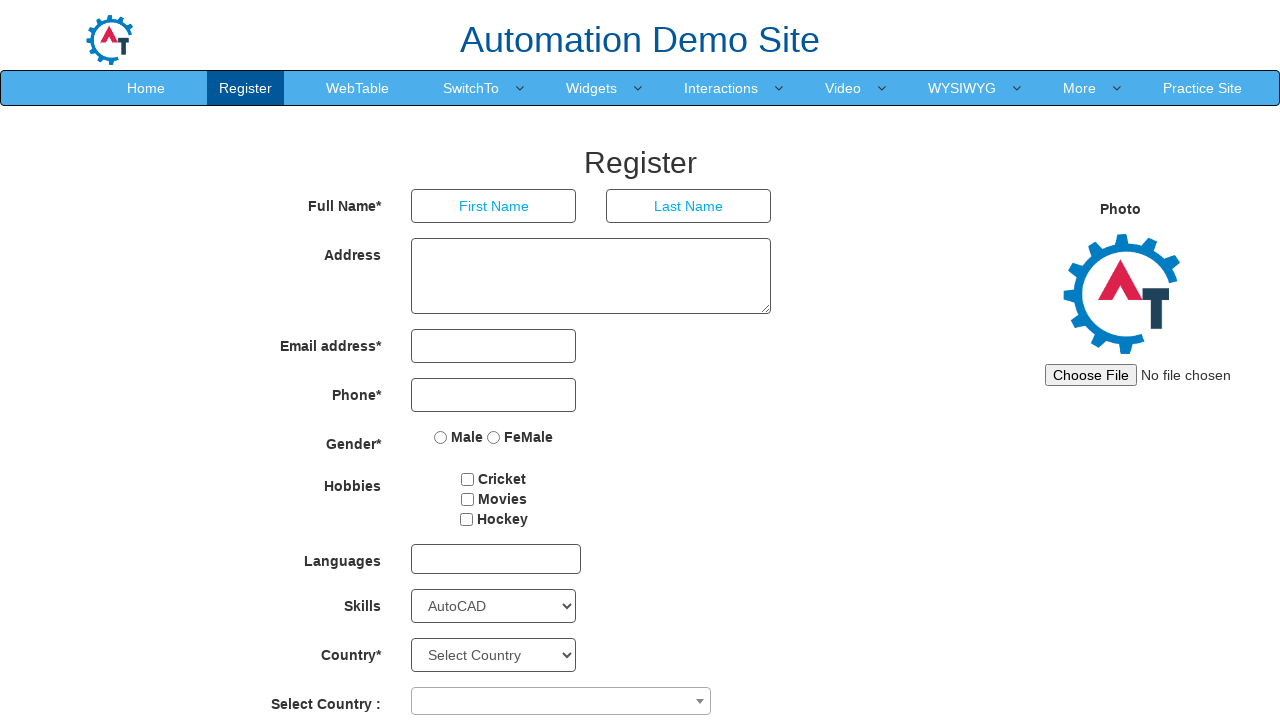

Retrieved skill option: Internet
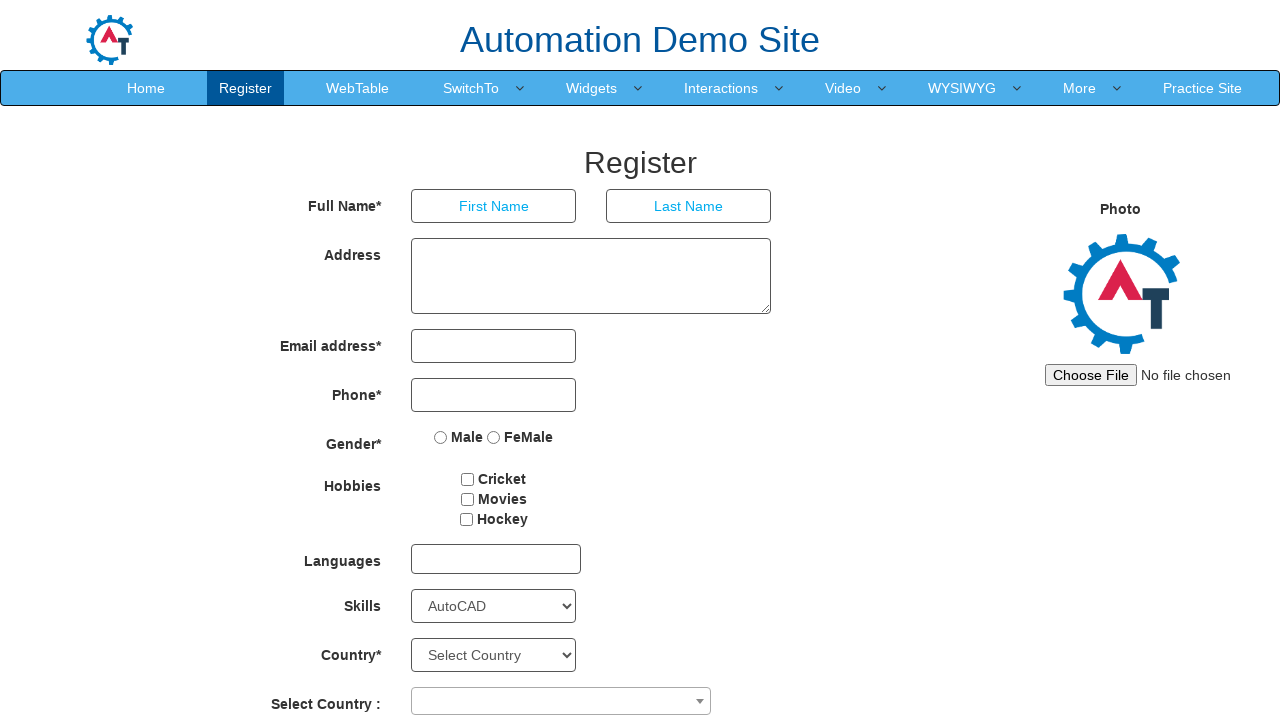

Retrieved skill option: iOS
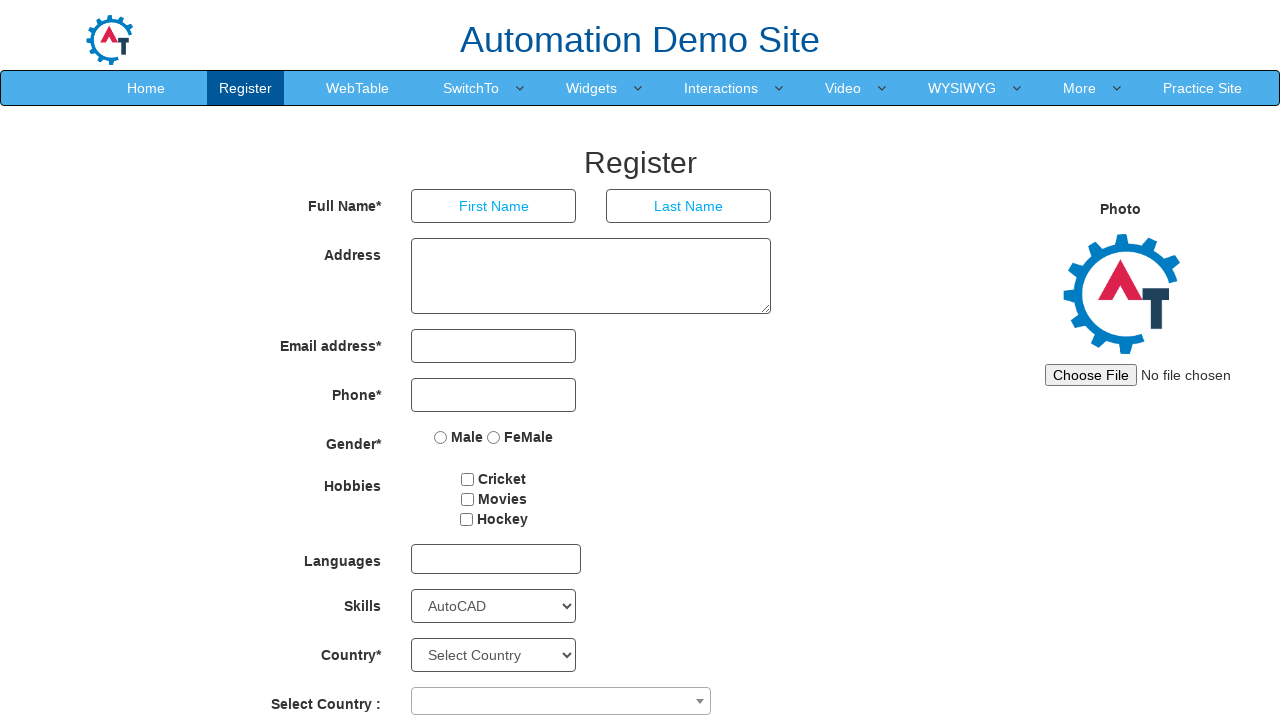

Retrieved skill option: iPhone
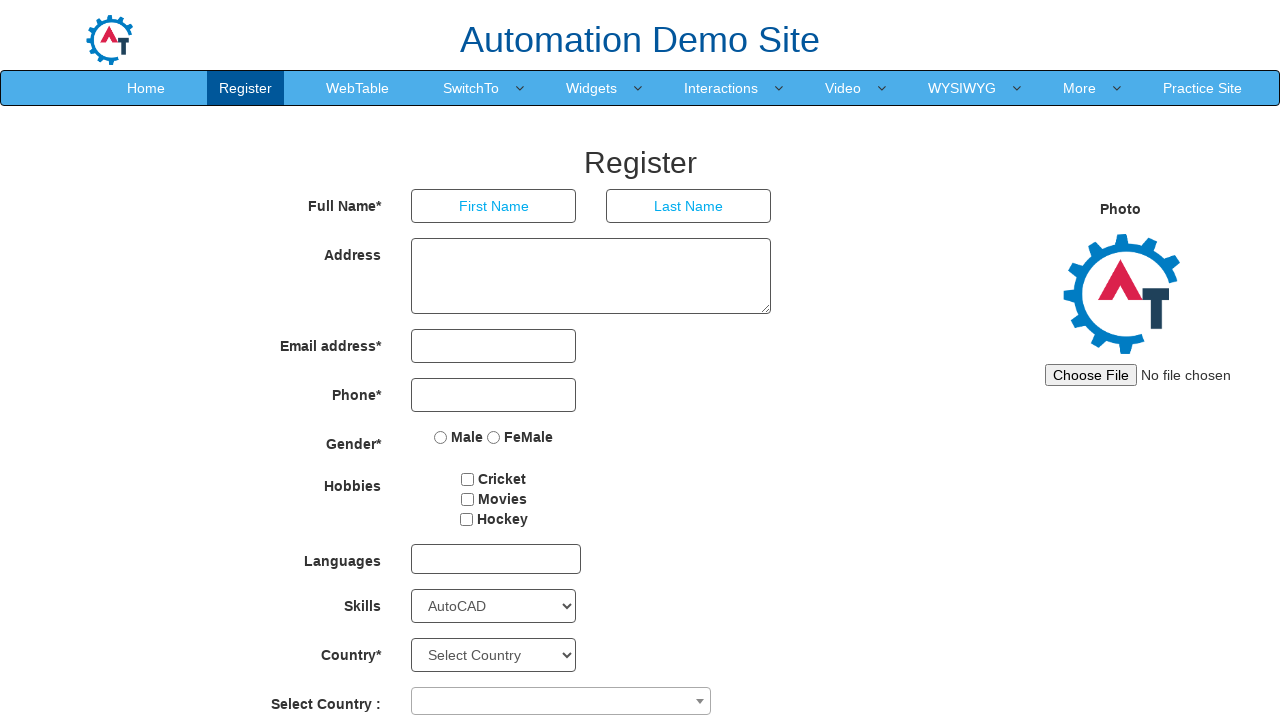

Retrieved skill option: Linux
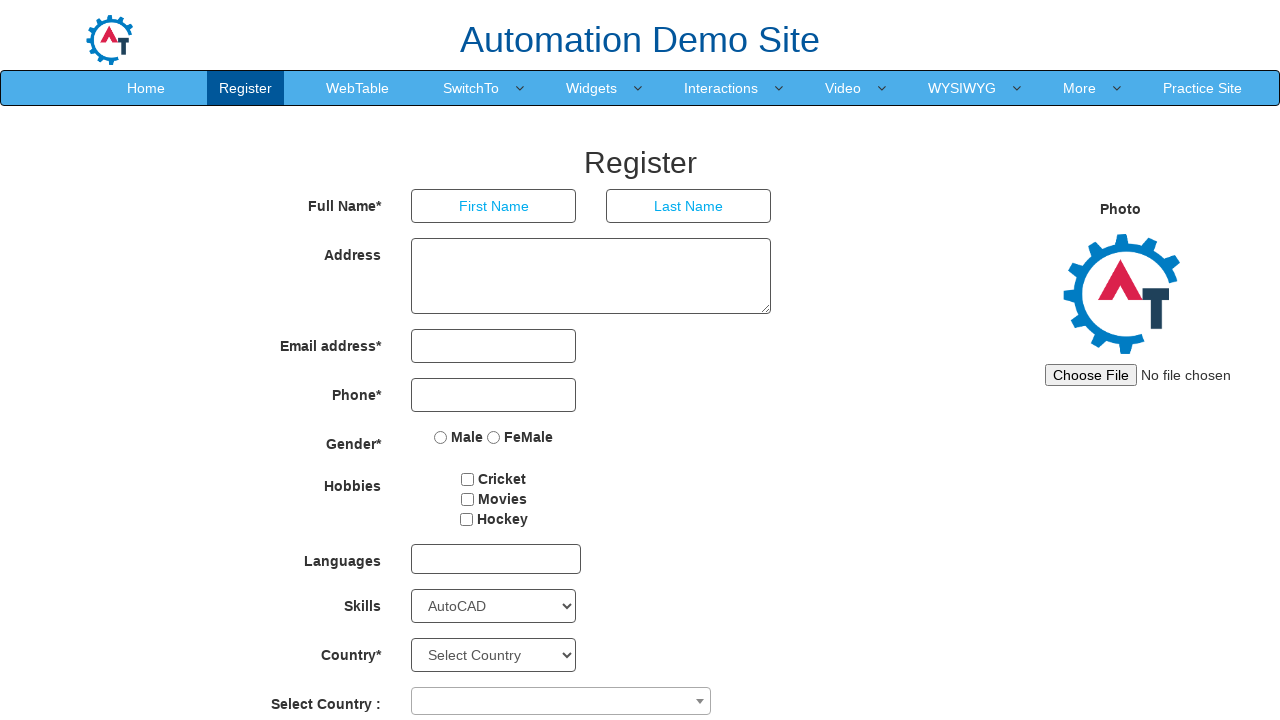

Retrieved skill option: Java
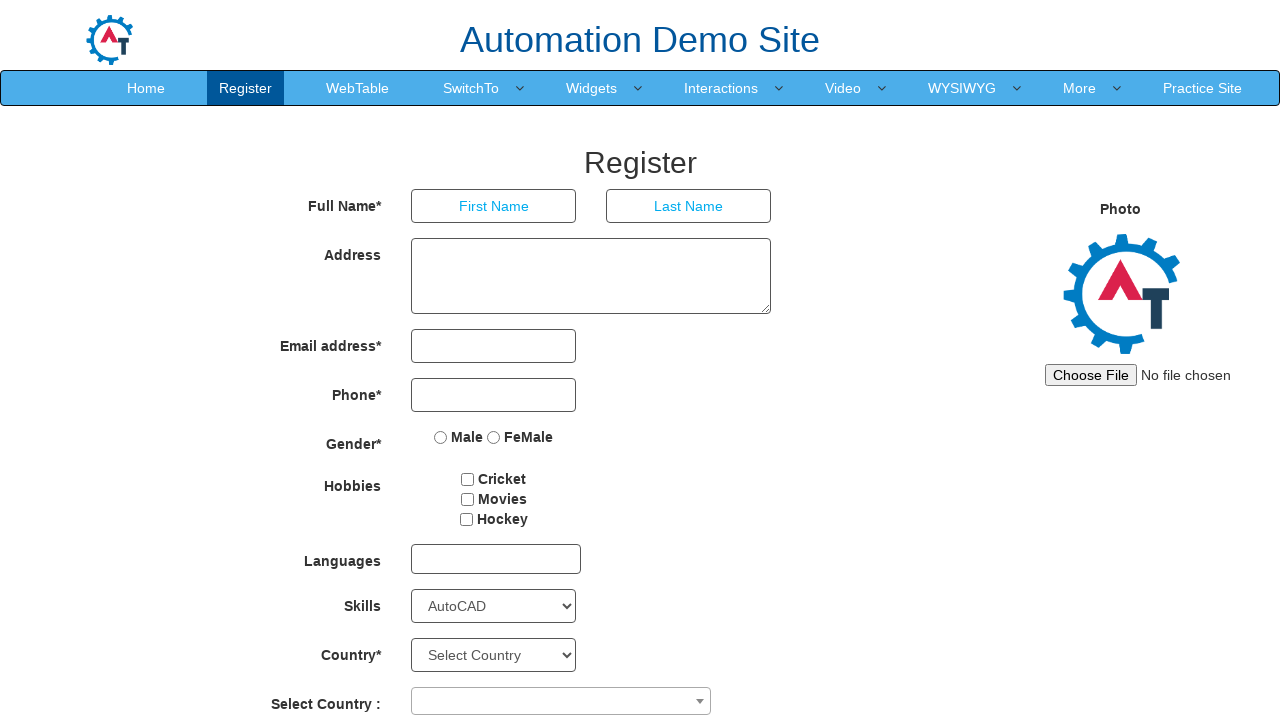

Retrieved skill option: Javascript
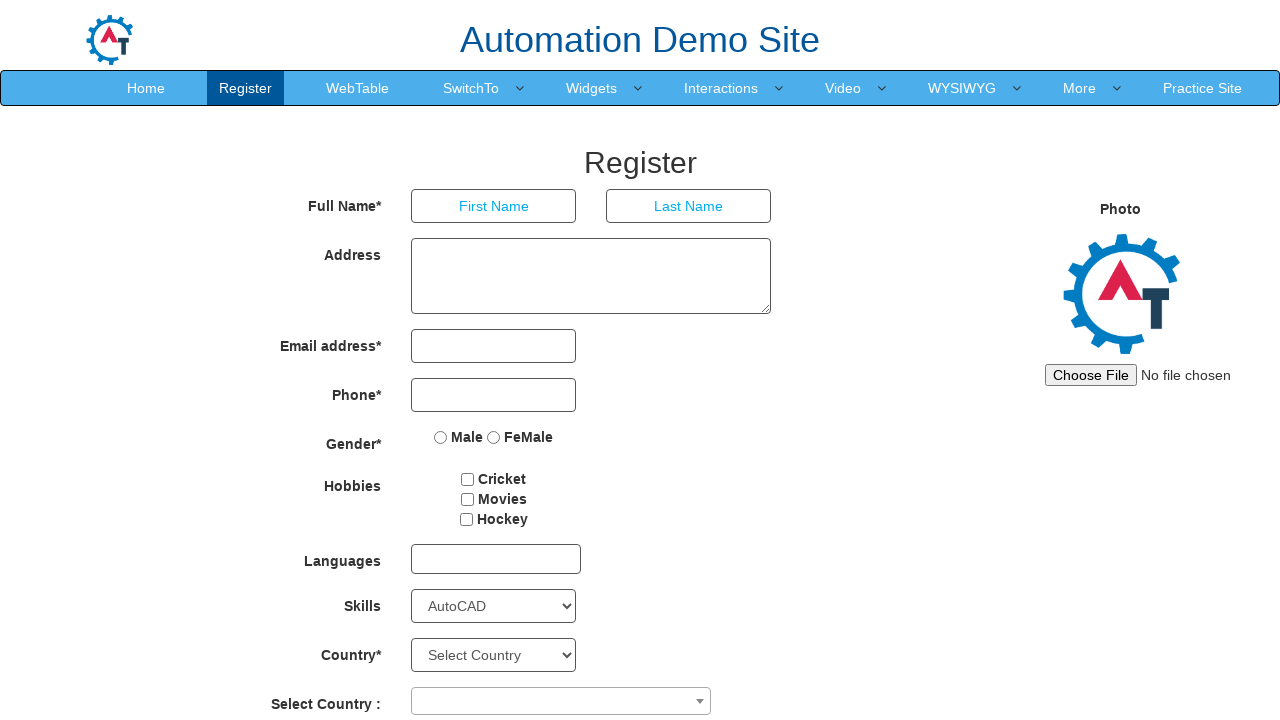

Retrieved skill option: Mac
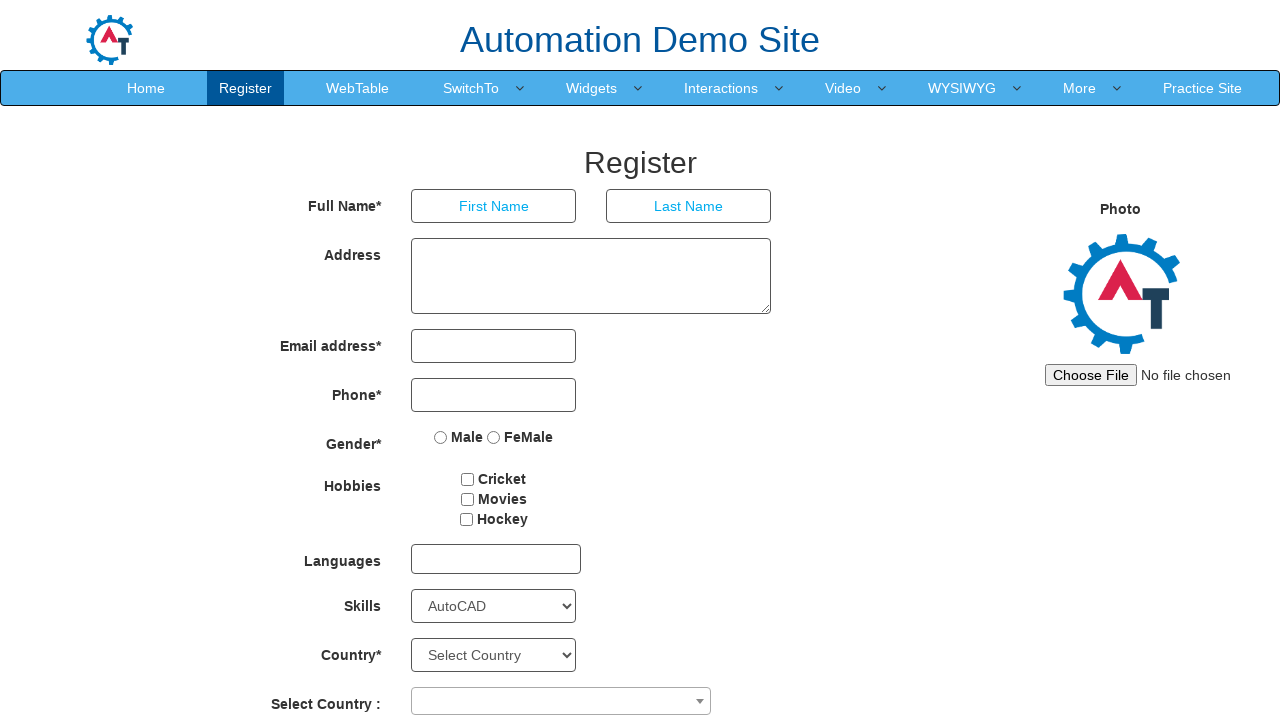

Retrieved skill option: Matlab
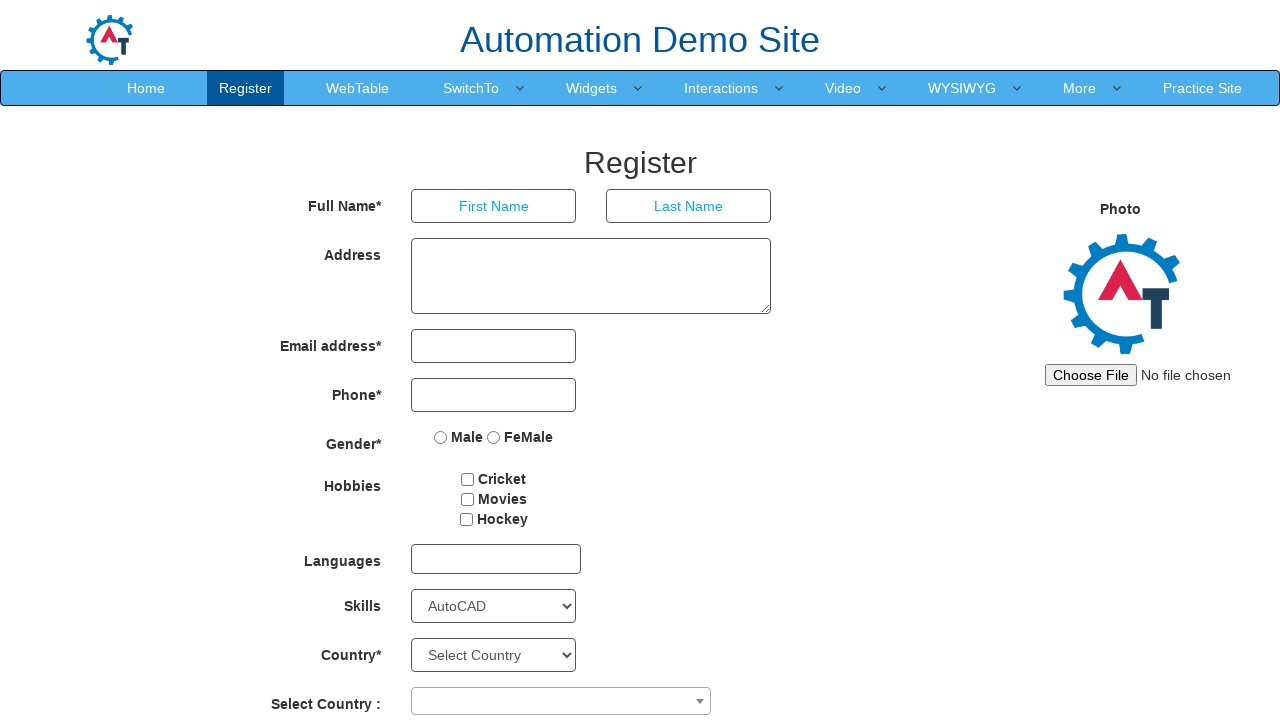

Retrieved skill option: Maya
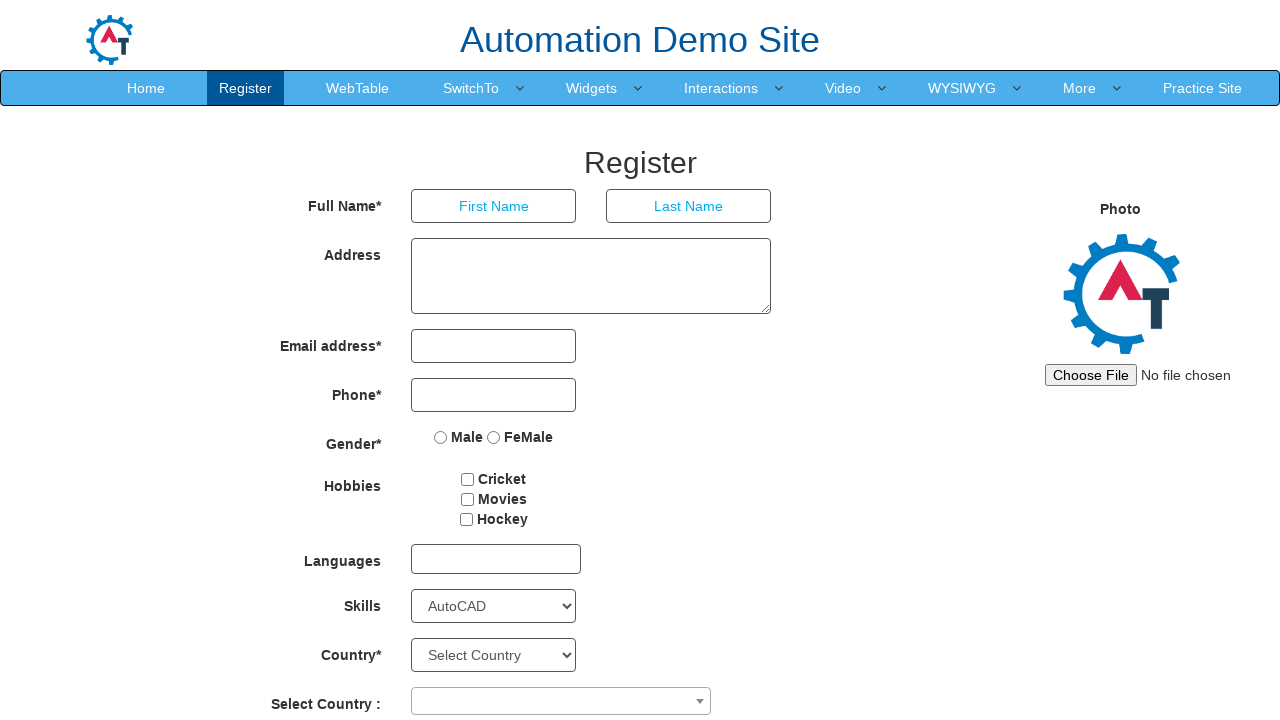

Retrieved skill option: Microsoft Excel
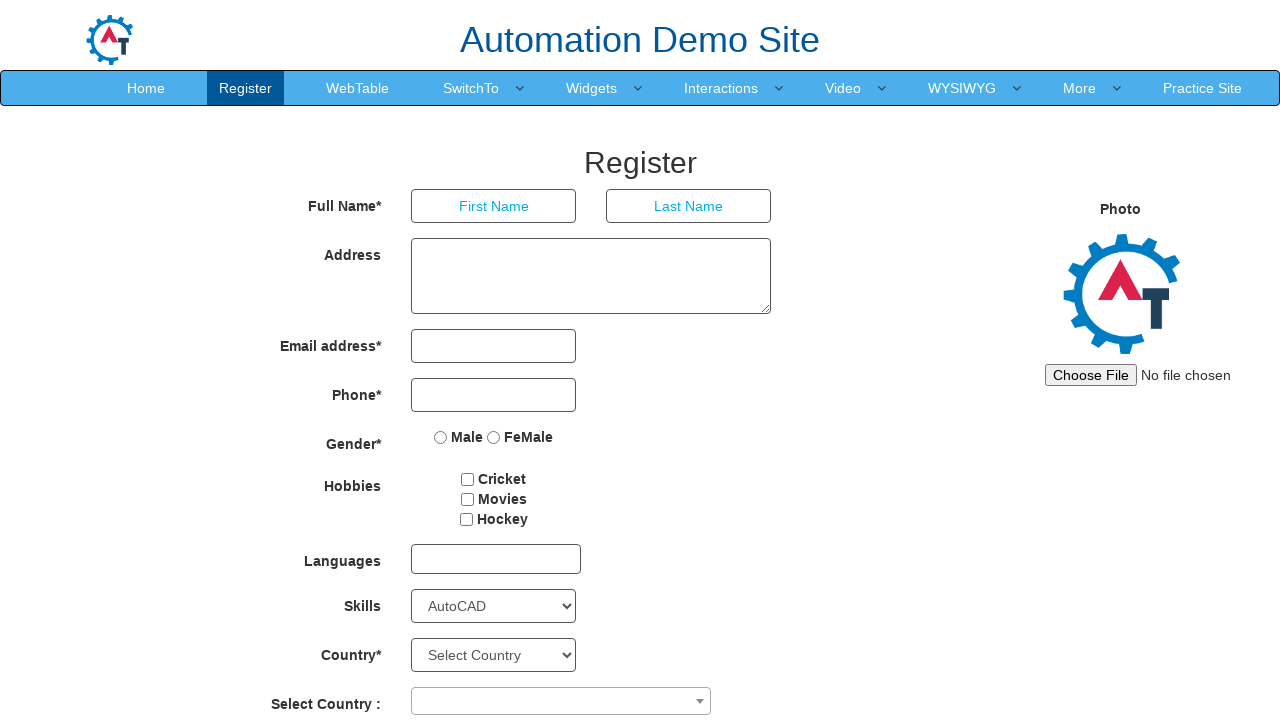

Retrieved skill option: Microsoft Office
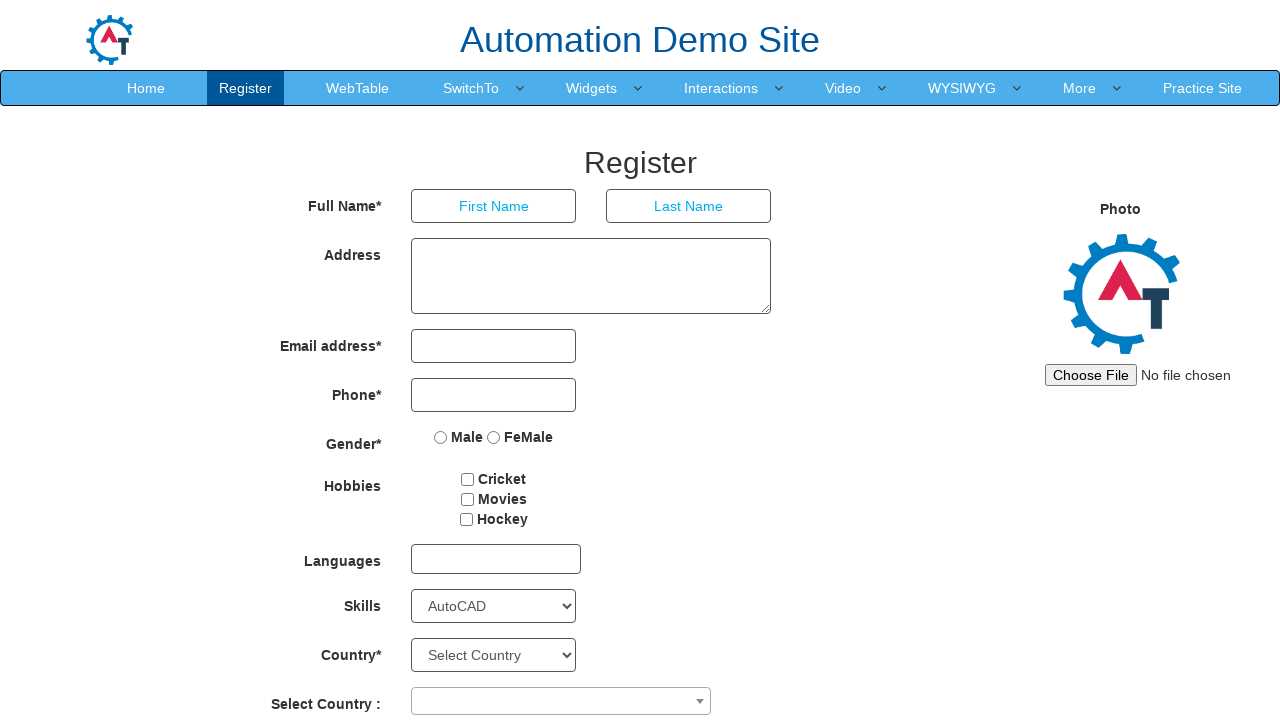

Retrieved skill option: Microsoft Outlook
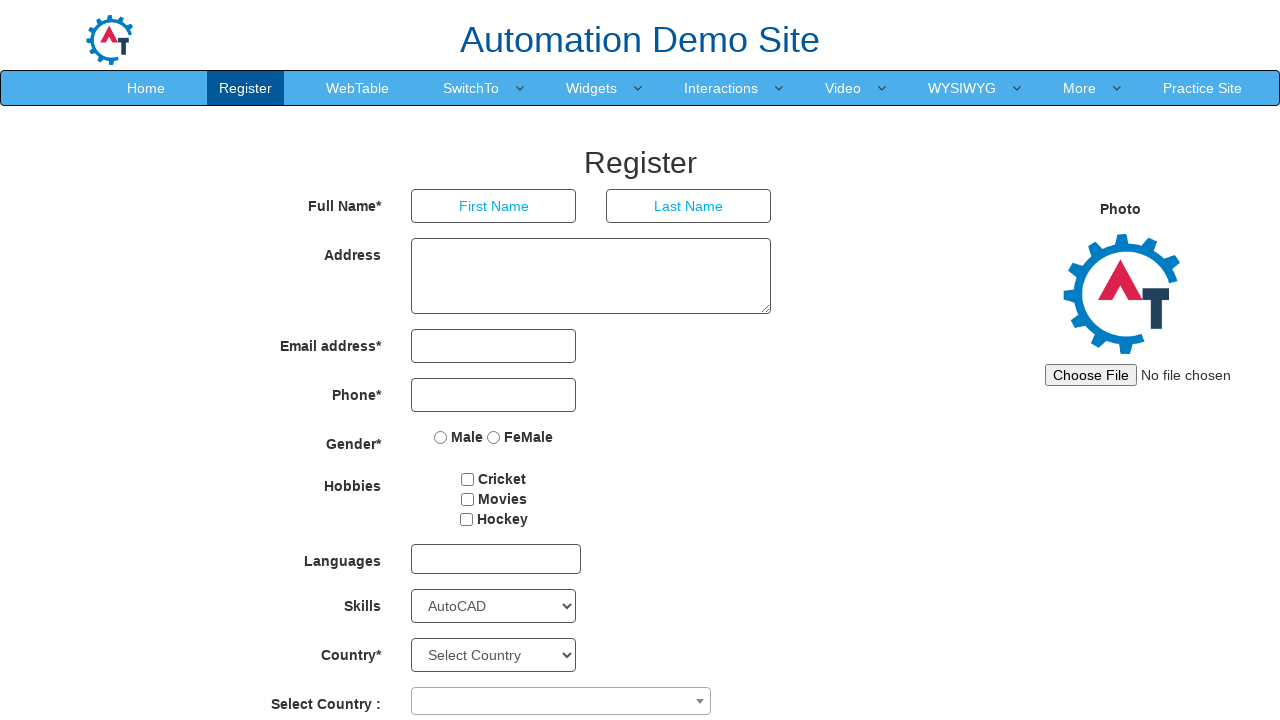

Retrieved skill option: Microsoft Publisher
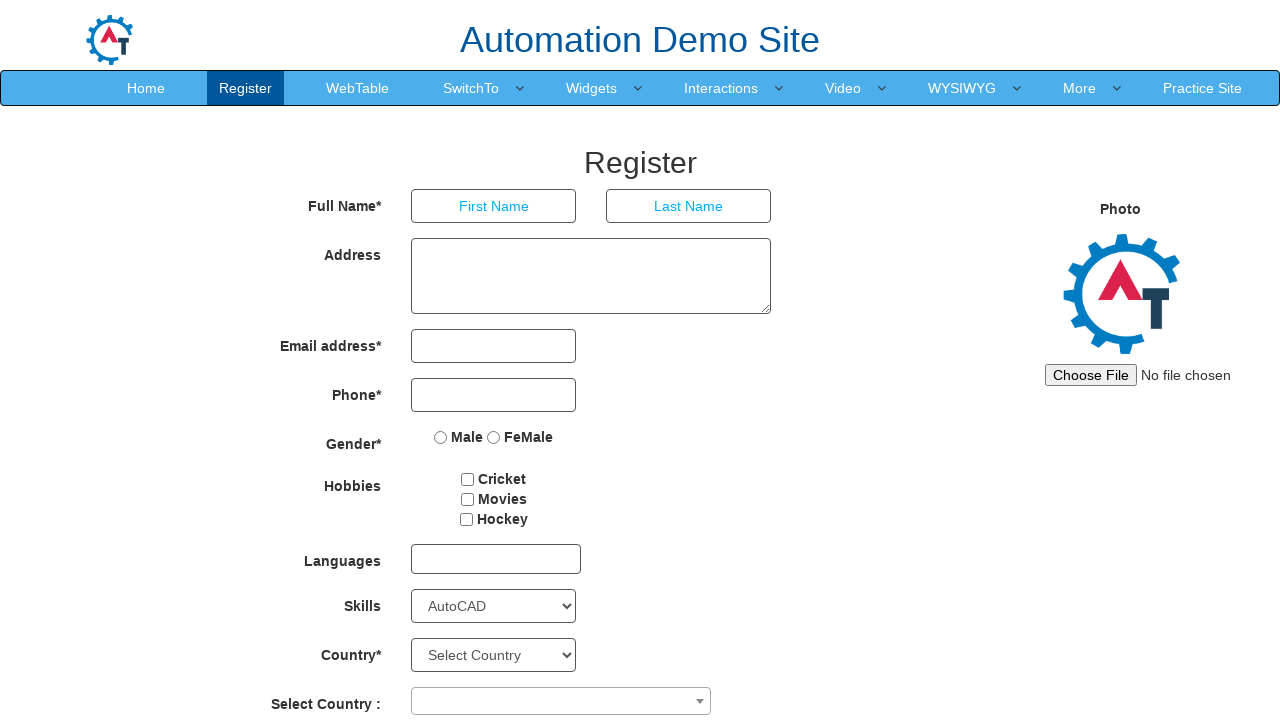

Retrieved skill option: Microsoft Word
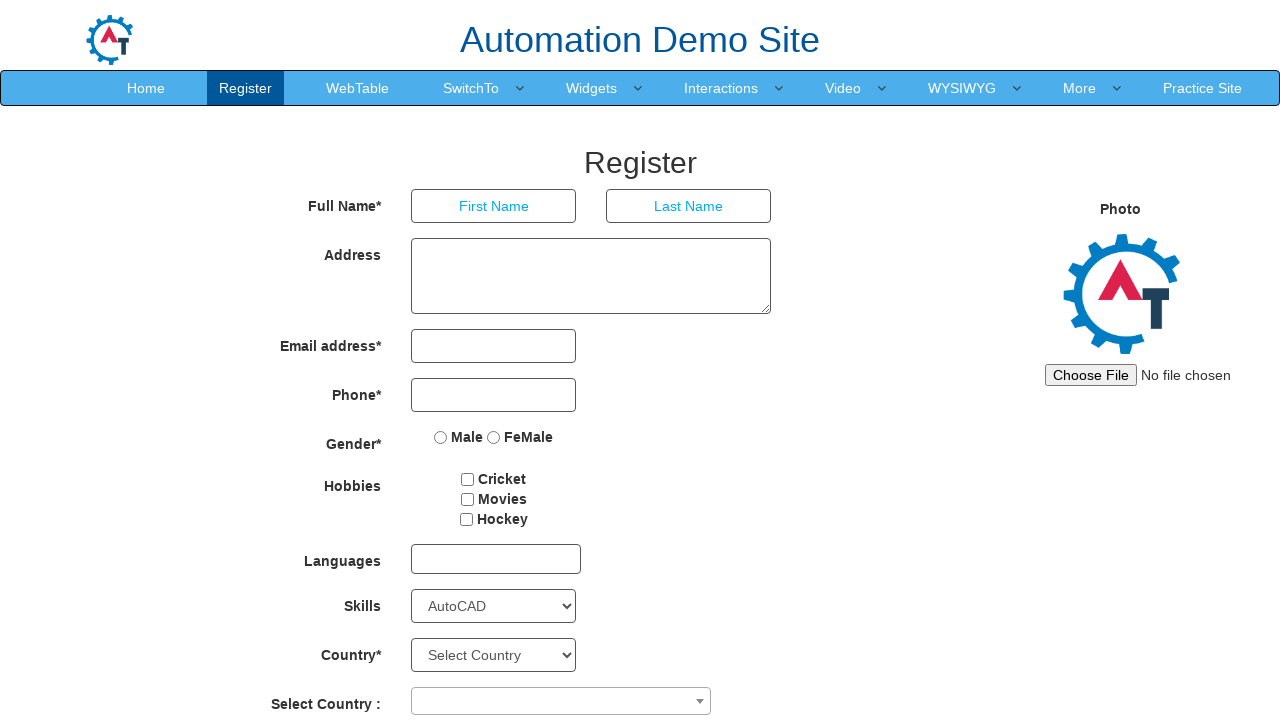

Retrieved skill option: Microsoft Visual
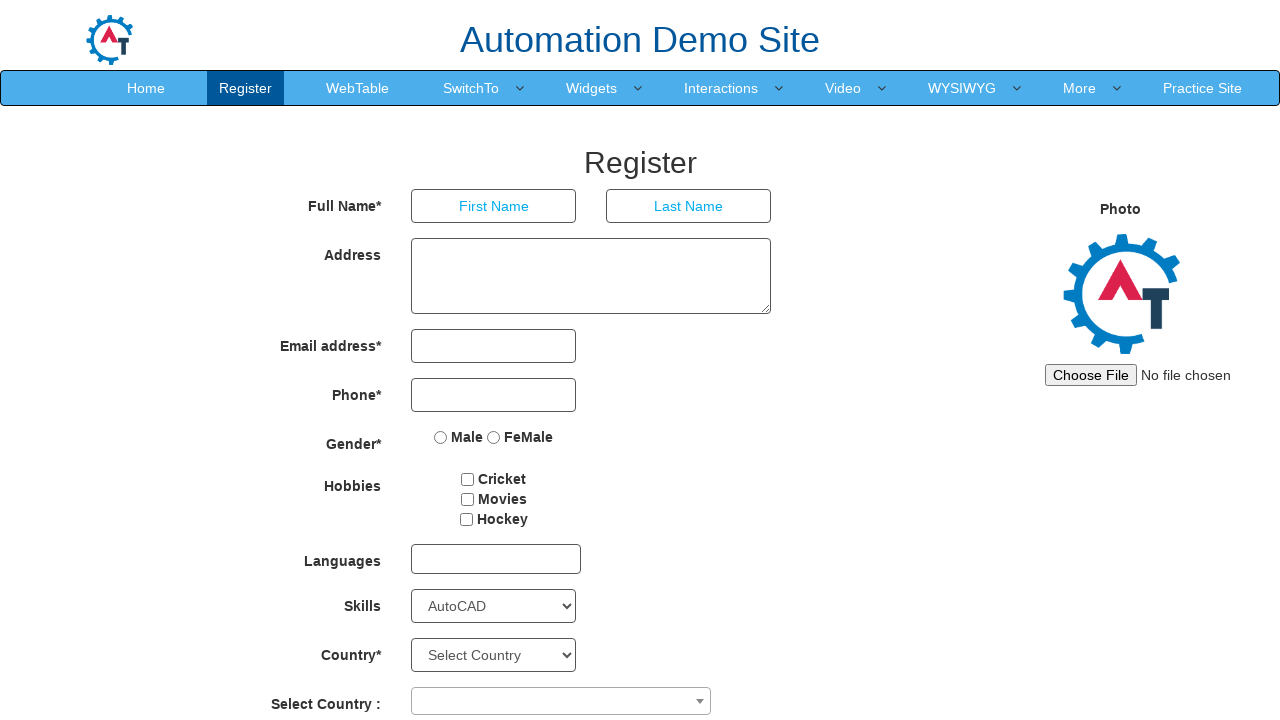

Retrieved skill option: Mobile
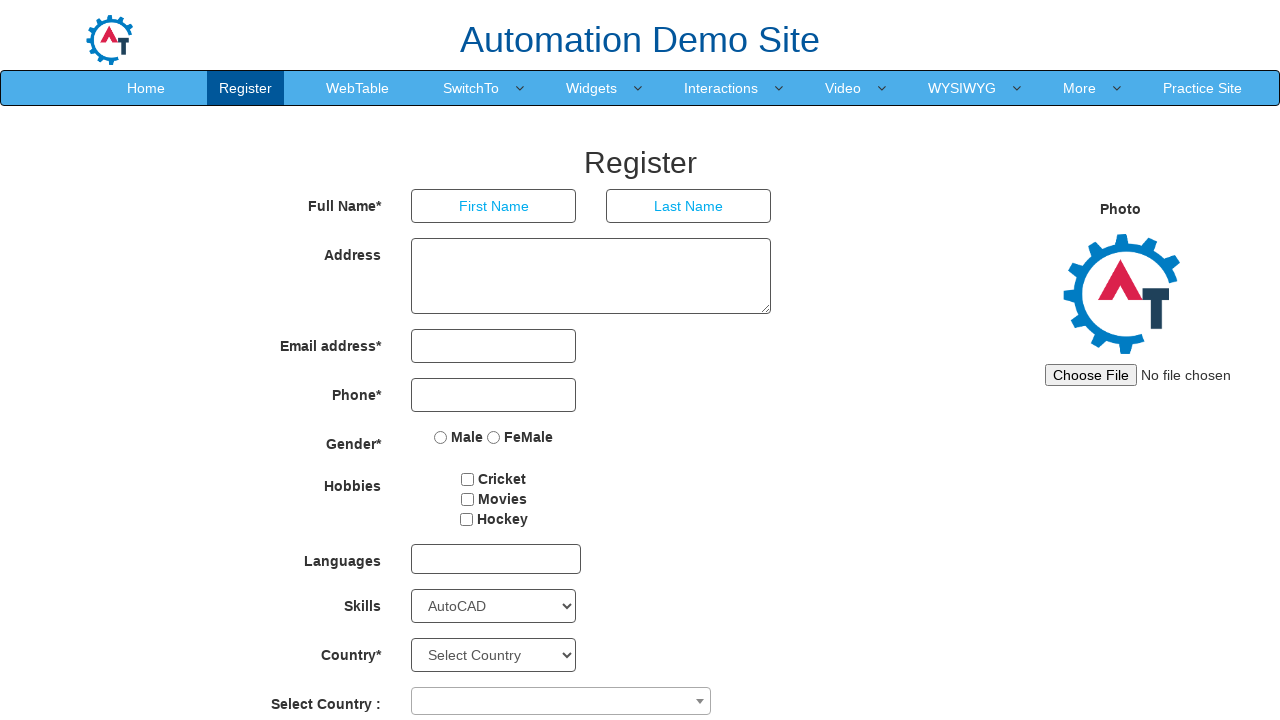

Retrieved skill option: MySQL
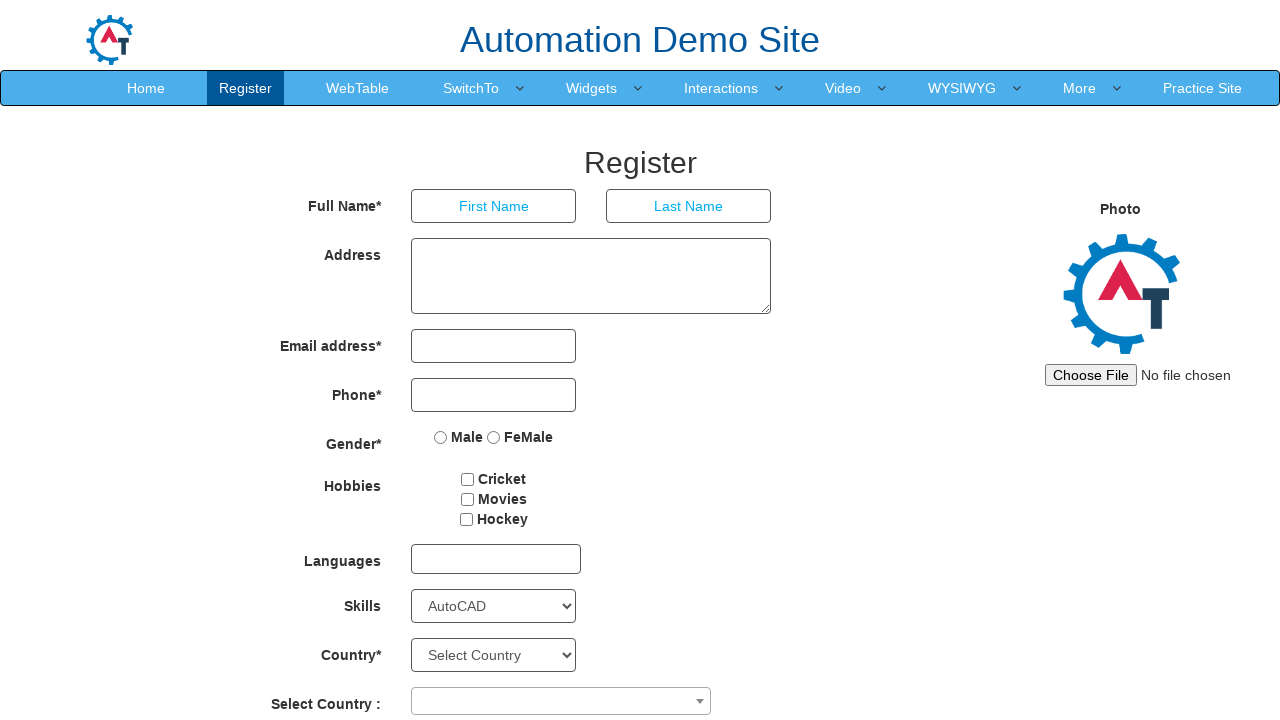

Retrieved skill option: Networks
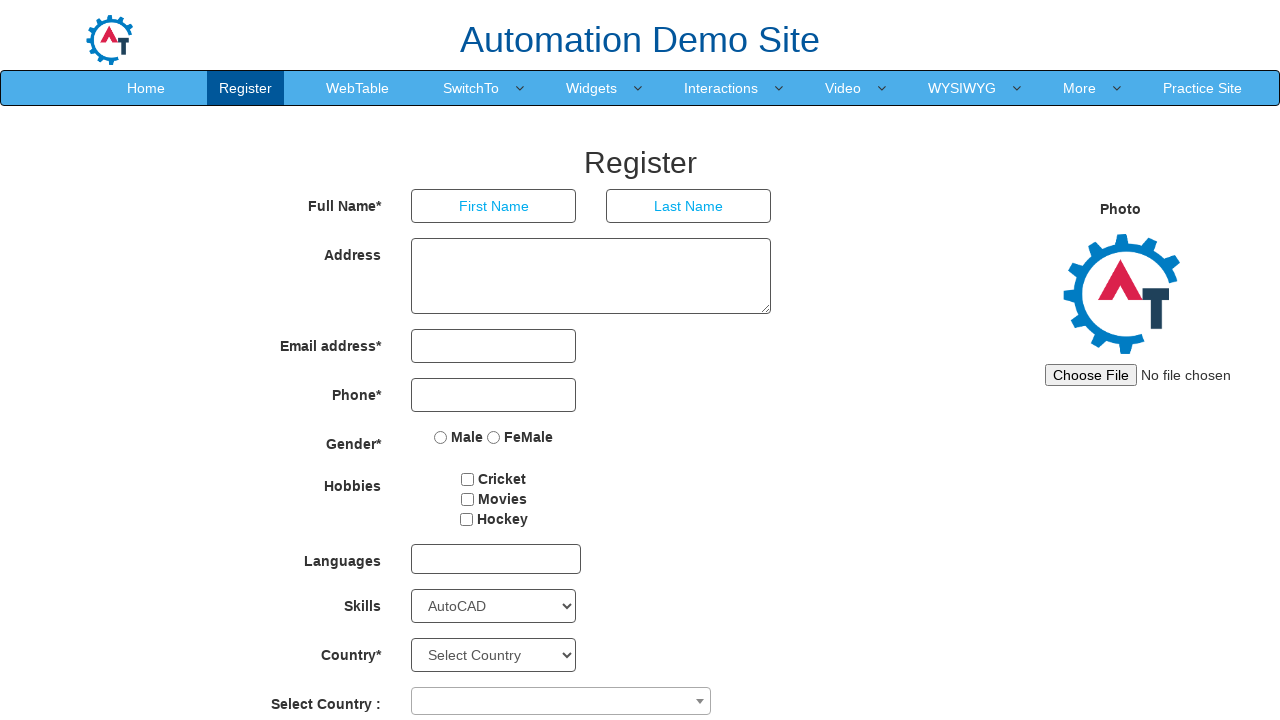

Retrieved skill option: Open Source Software
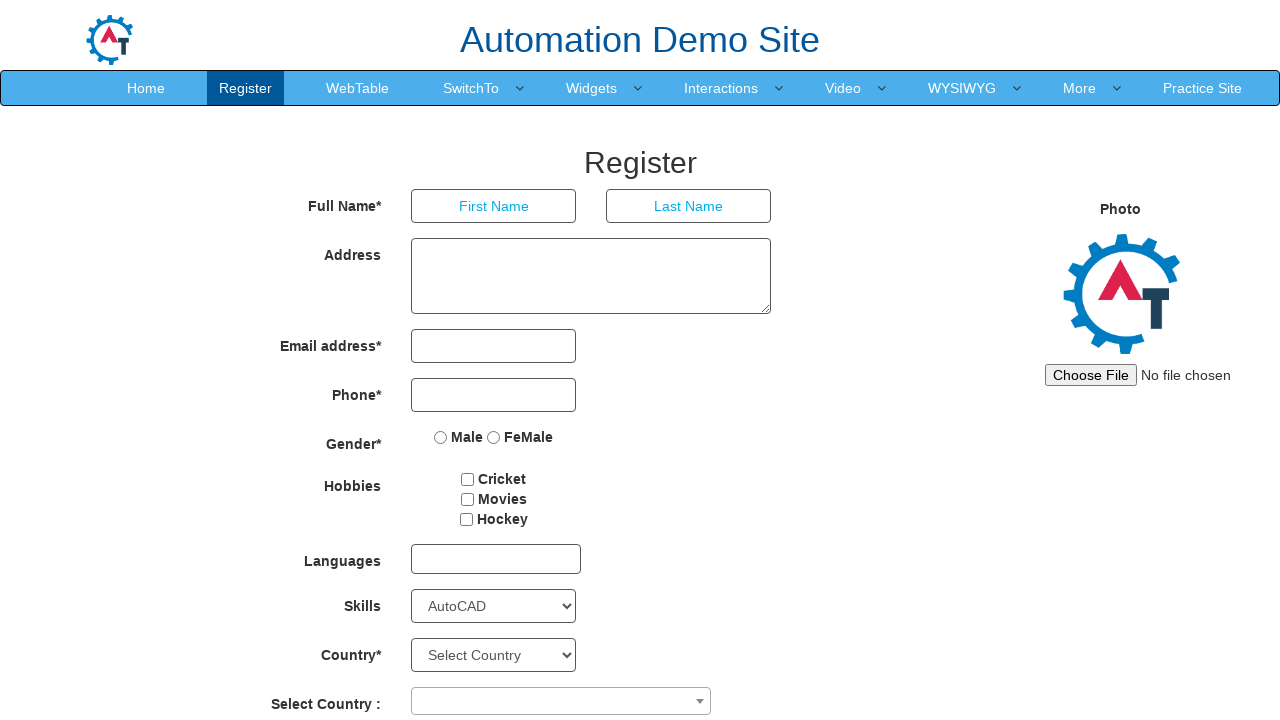

Retrieved skill option: Oracle
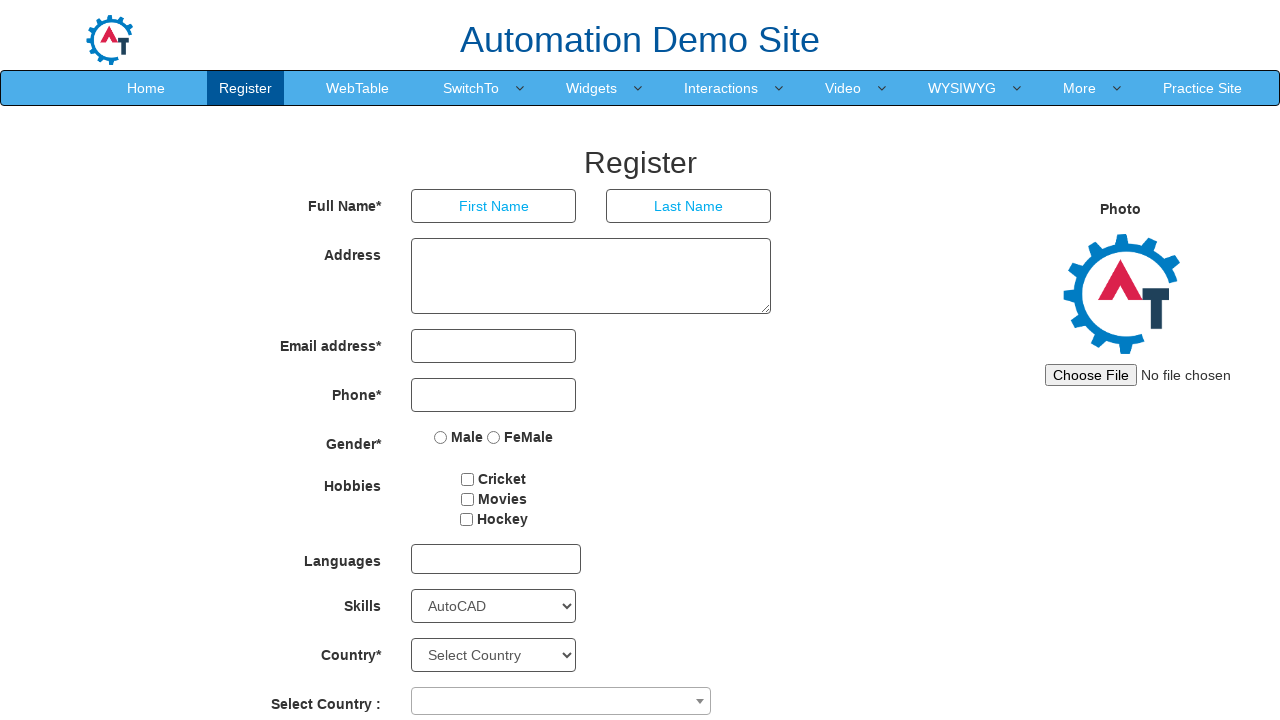

Retrieved skill option: Perl
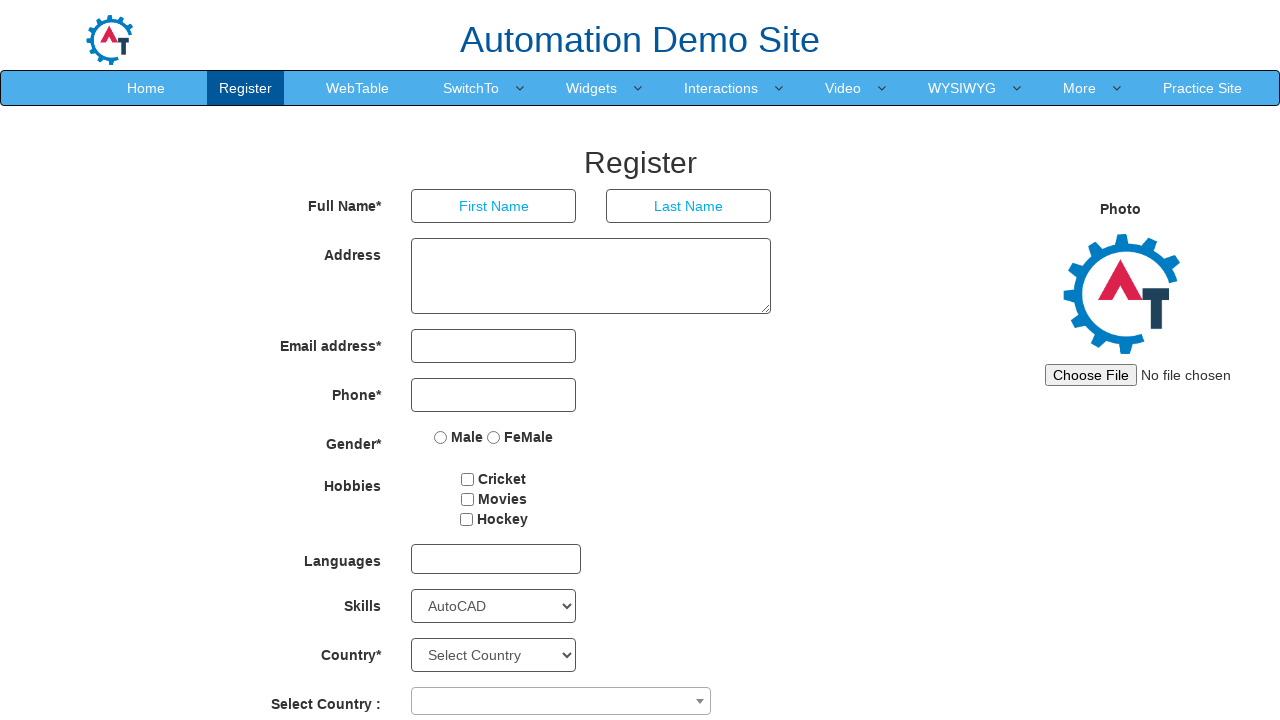

Retrieved skill option: PHP
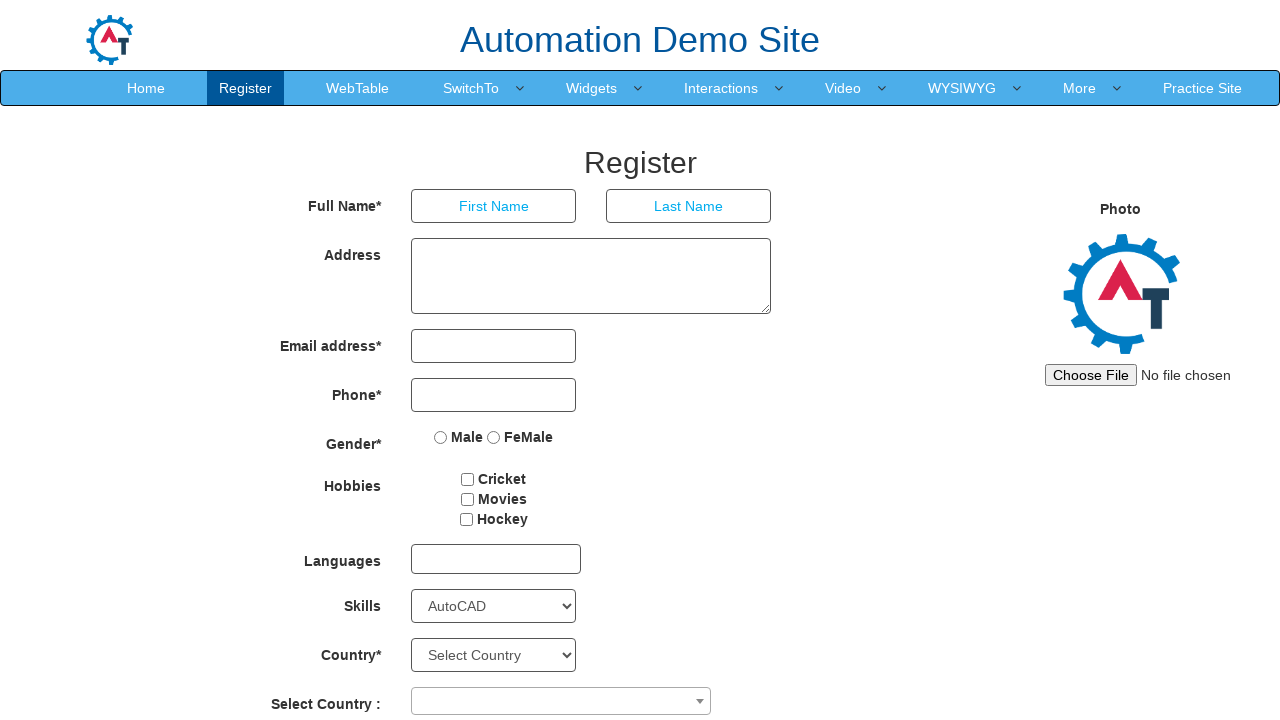

Retrieved skill option: Presentations
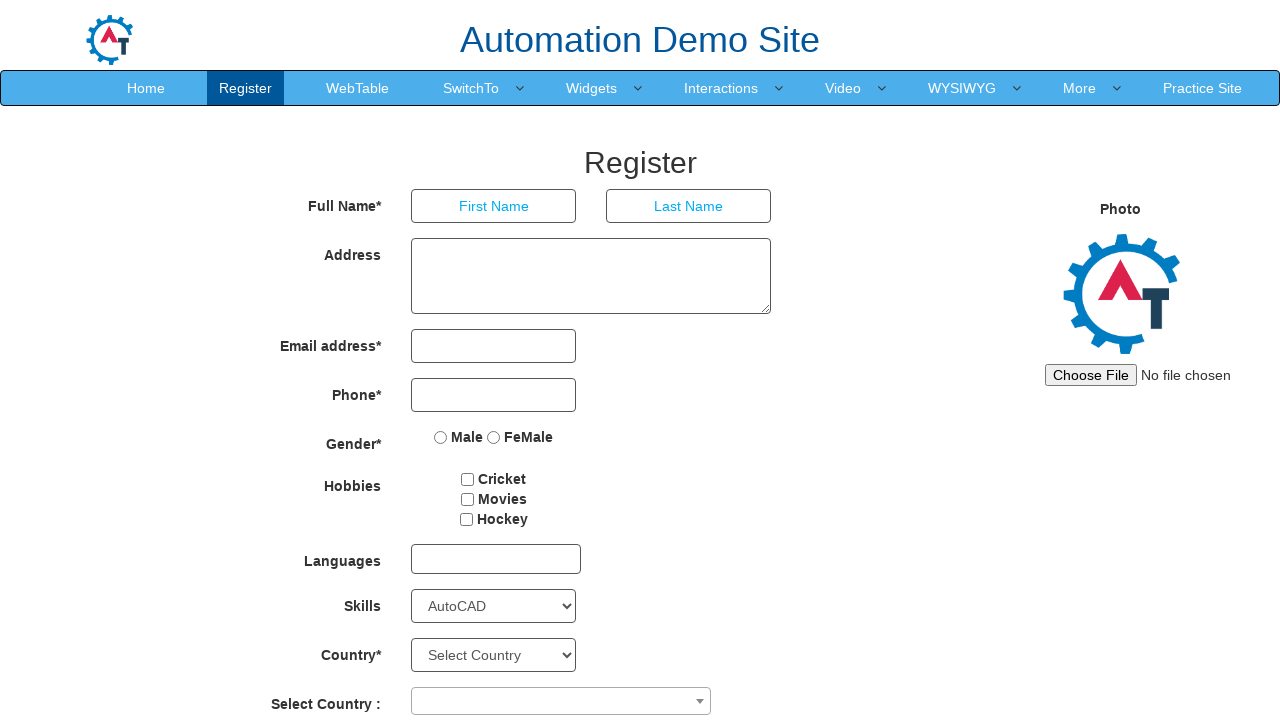

Retrieved skill option: Processing
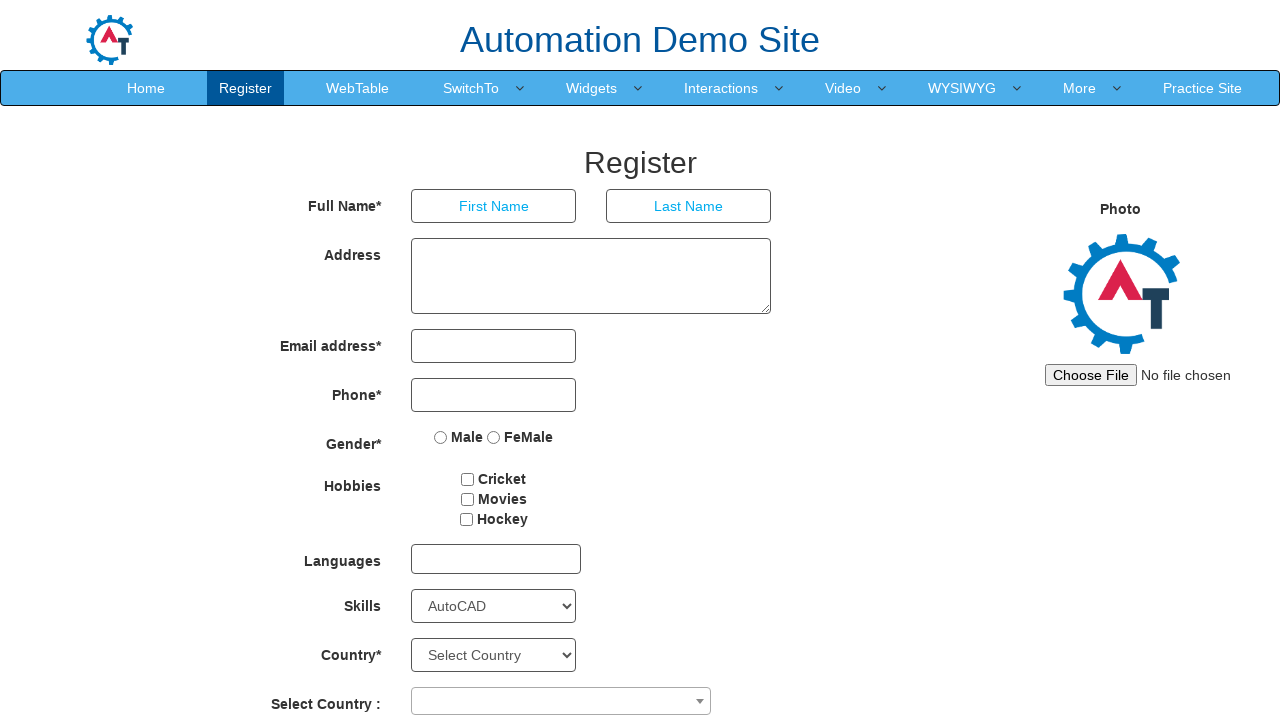

Retrieved skill option: Programming
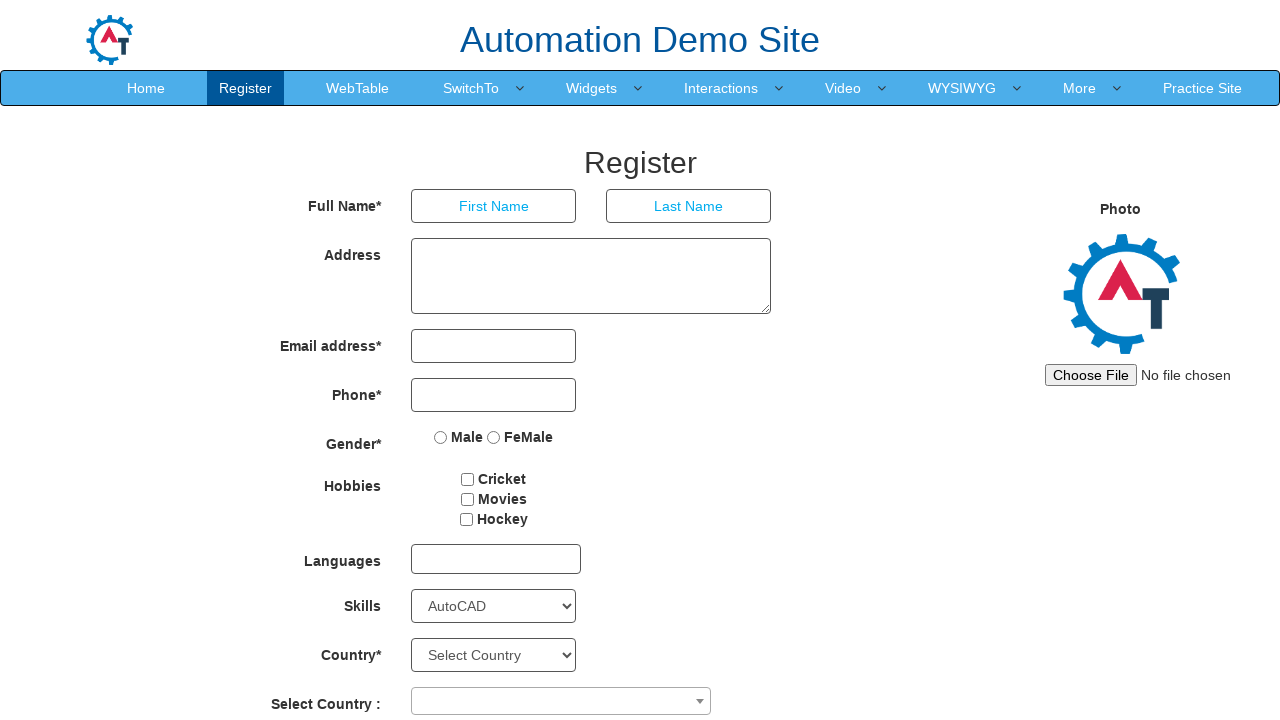

Retrieved skill option: PT Modeler
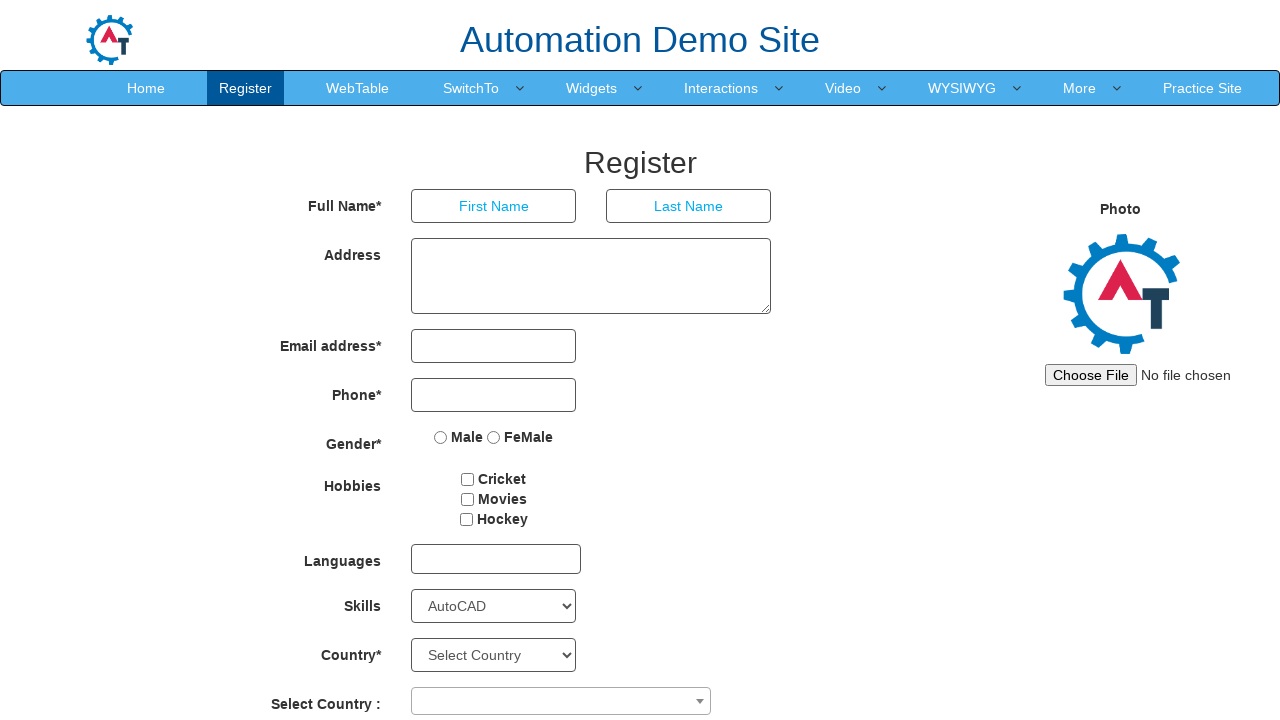

Retrieved skill option: Python
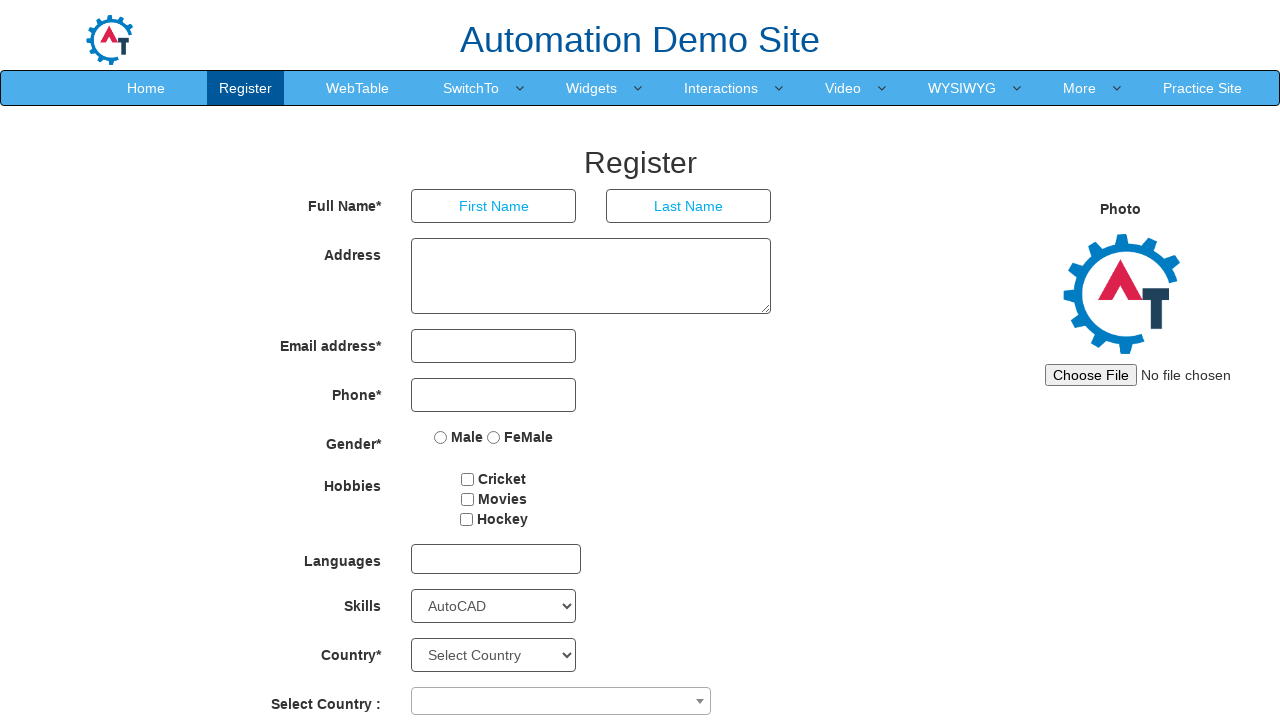

Retrieved skill option: QuickBooks
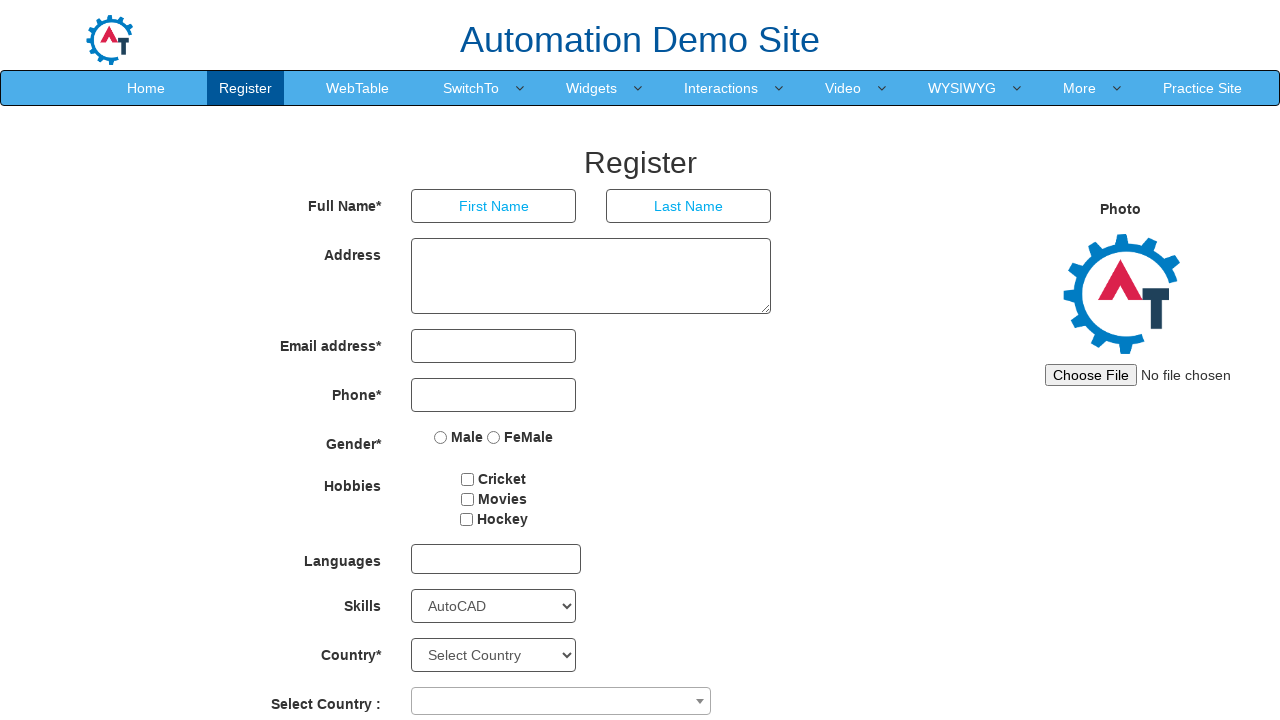

Retrieved skill option: Ruby
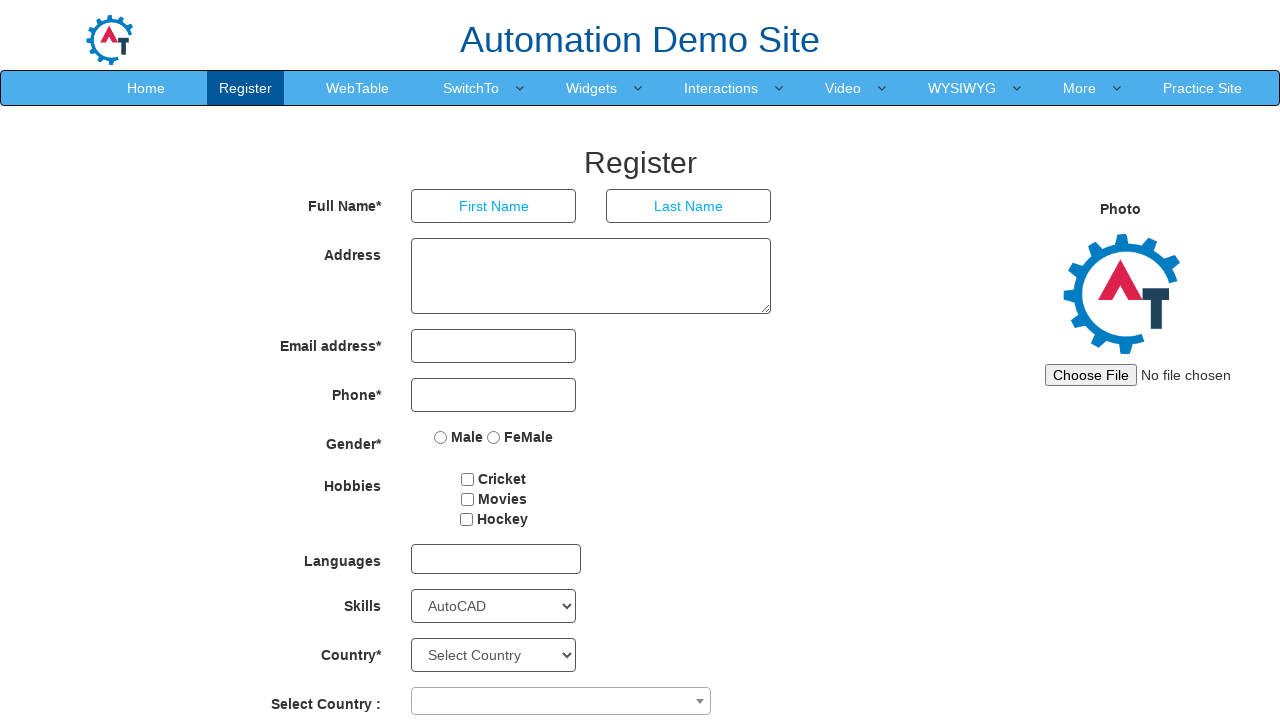

Retrieved skill option: Shade
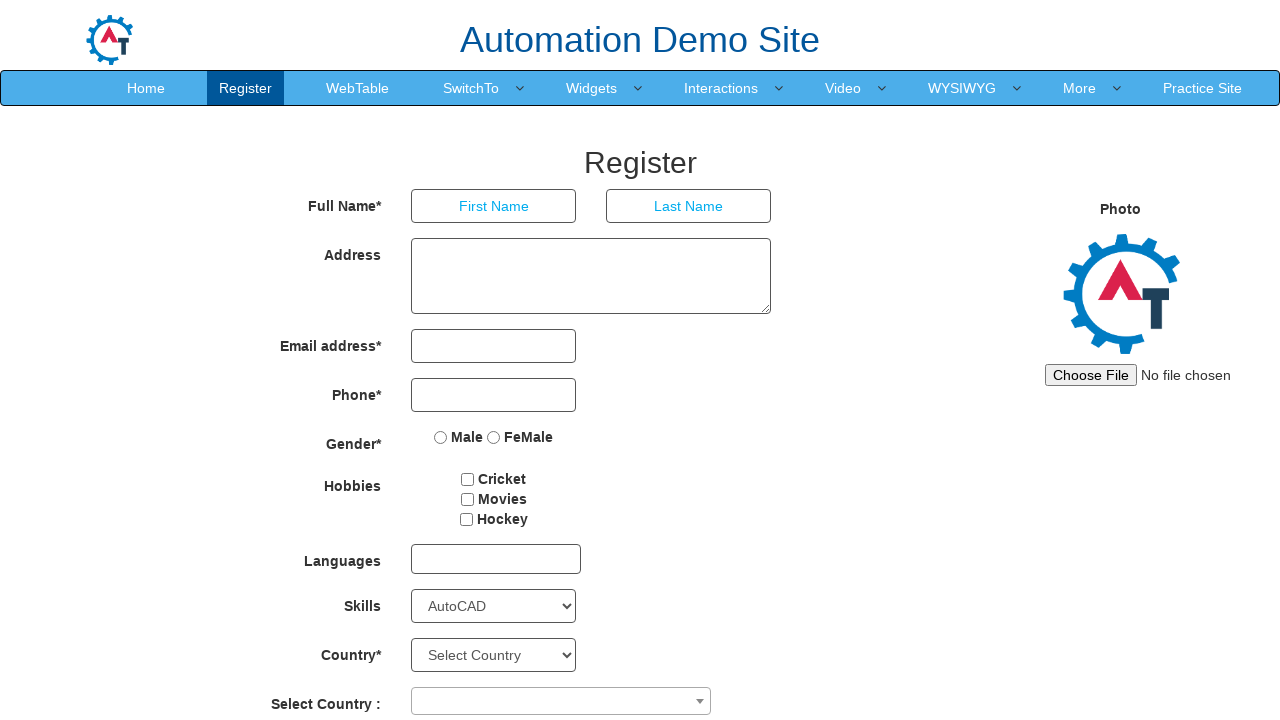

Retrieved skill option: Software
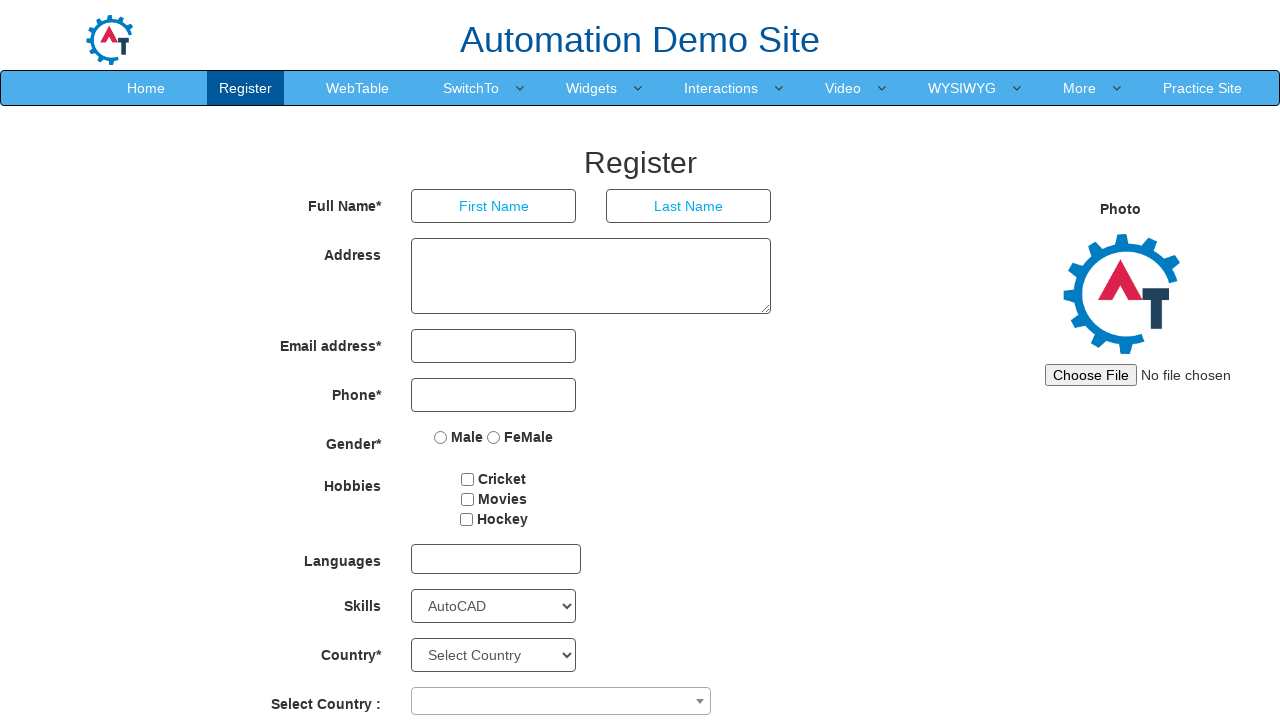

Retrieved skill option: Spreadsheet
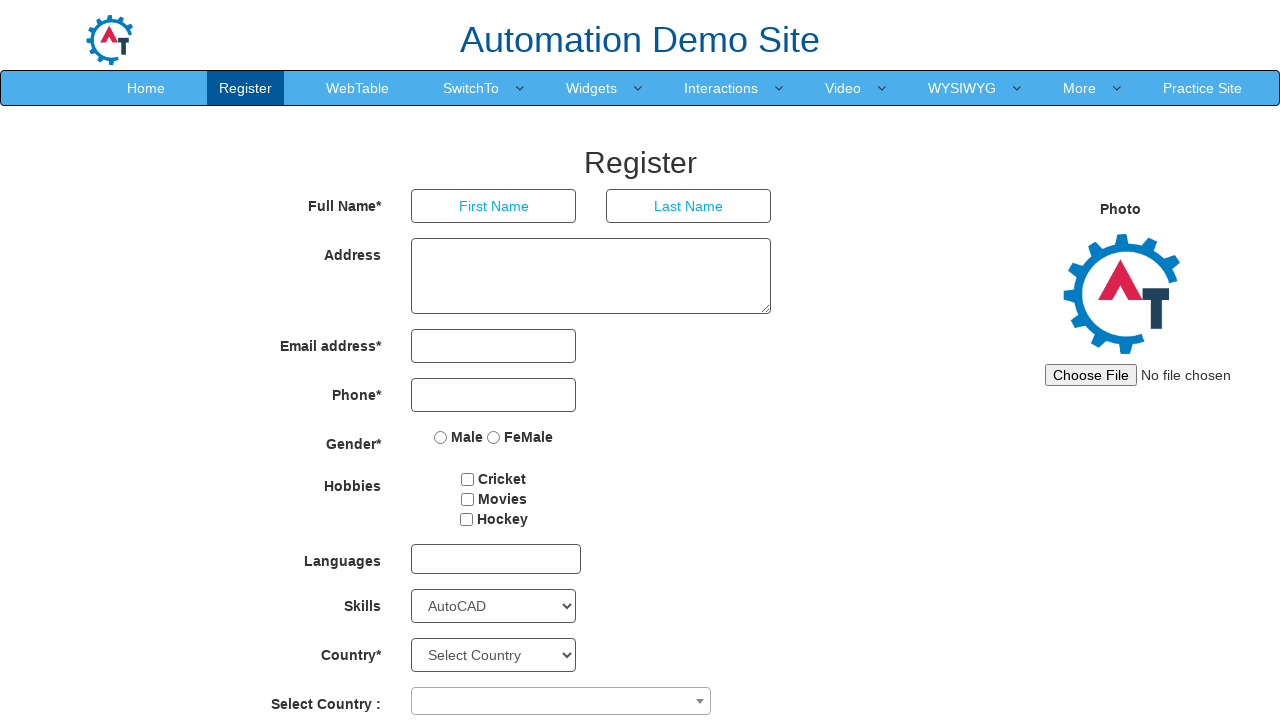

Retrieved skill option: SQL
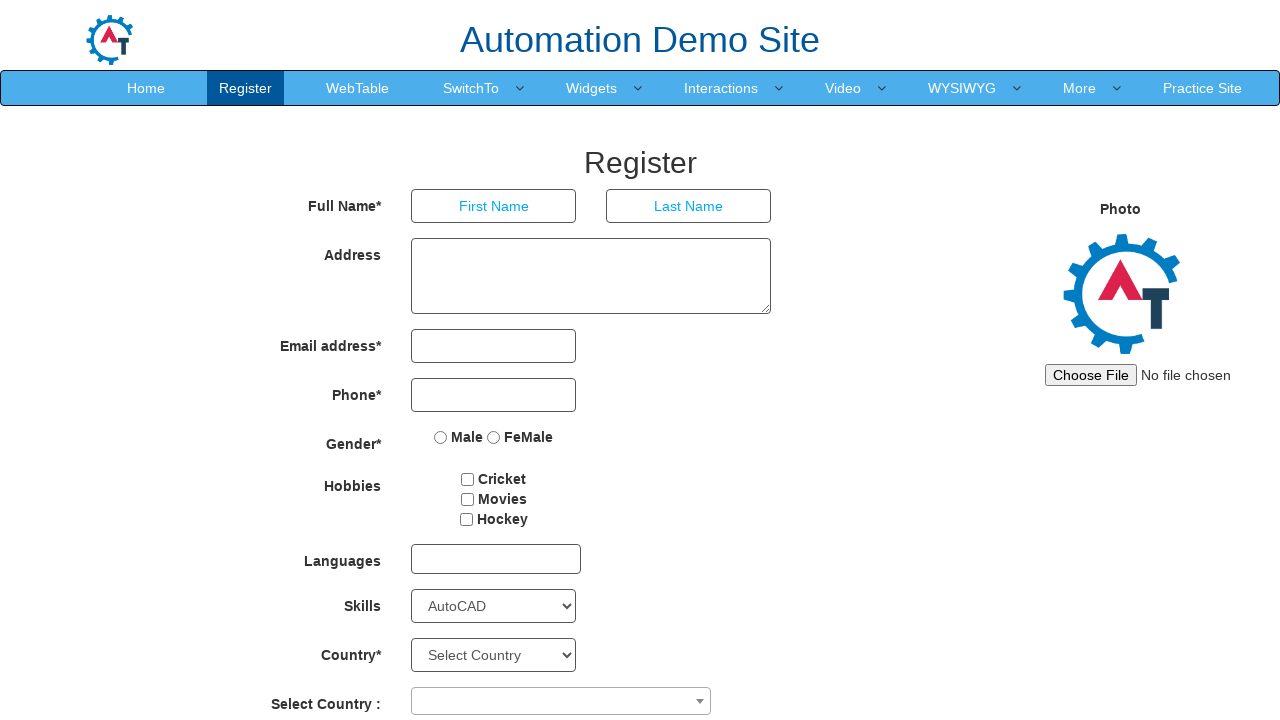

Retrieved skill option: Support
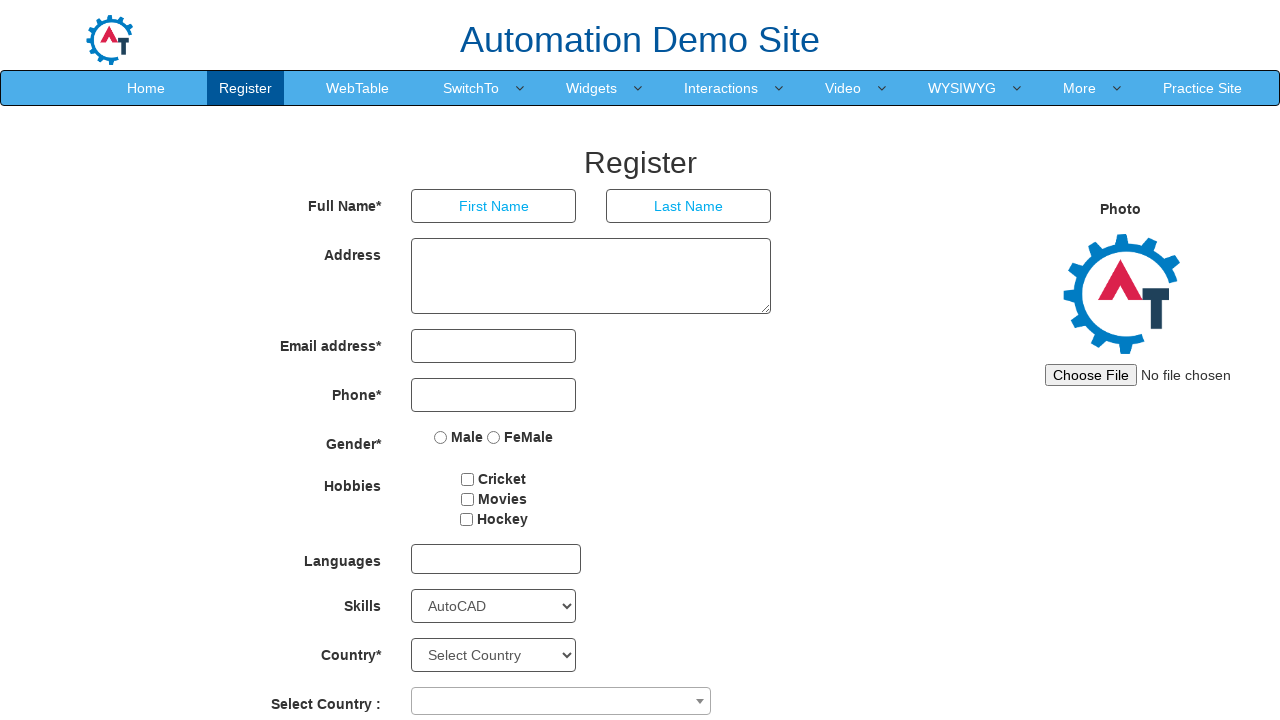

Retrieved skill option: Systems Administration
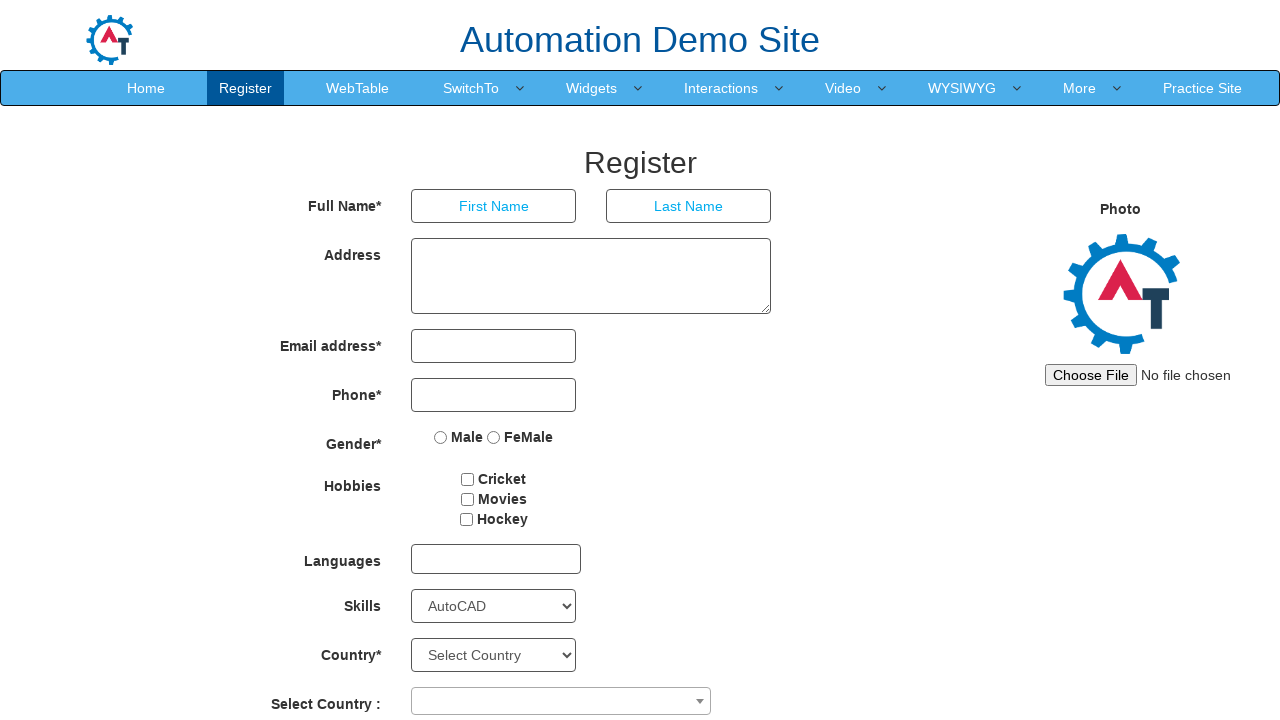

Retrieved skill option: Tech Support
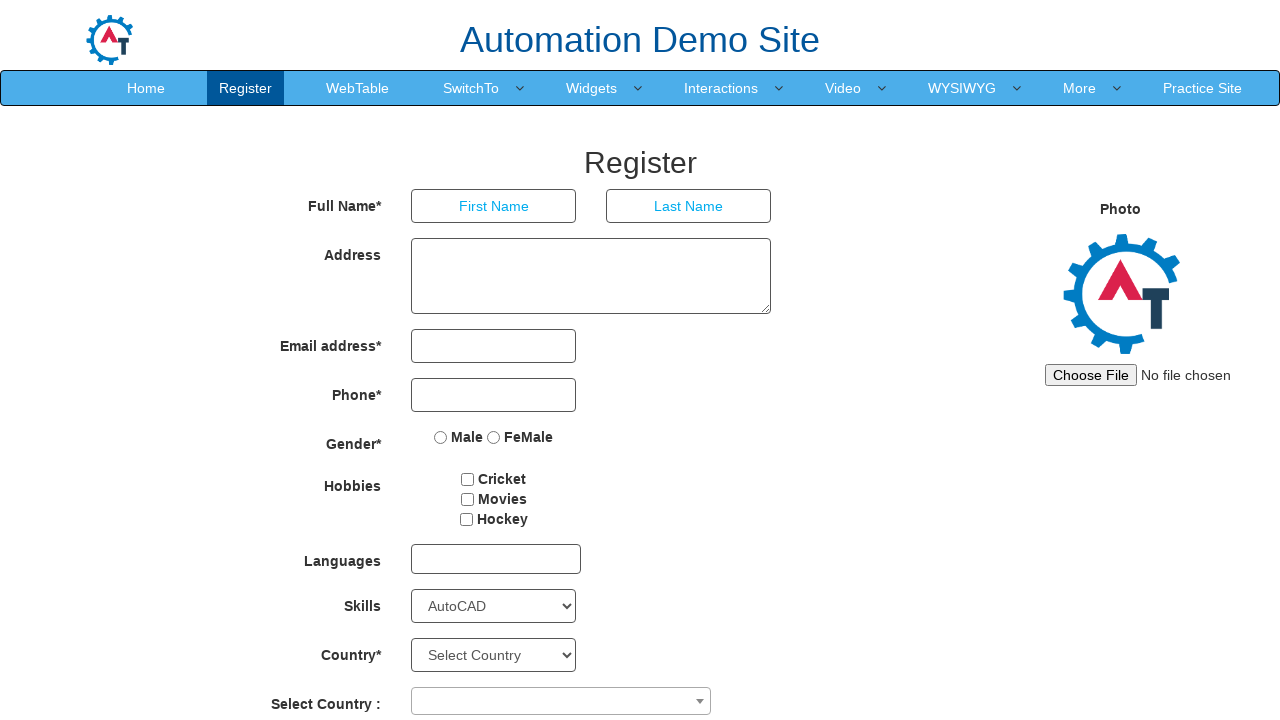

Retrieved skill option: Troubleshooting
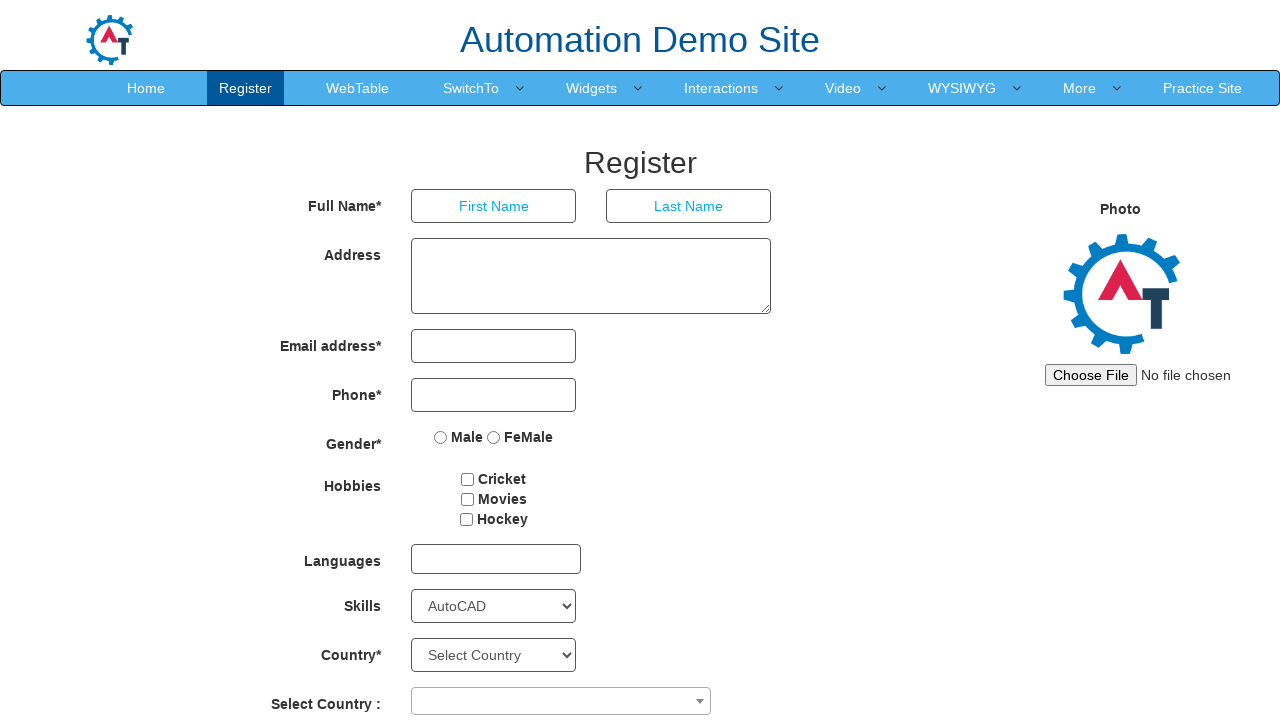

Retrieved skill option: Unix
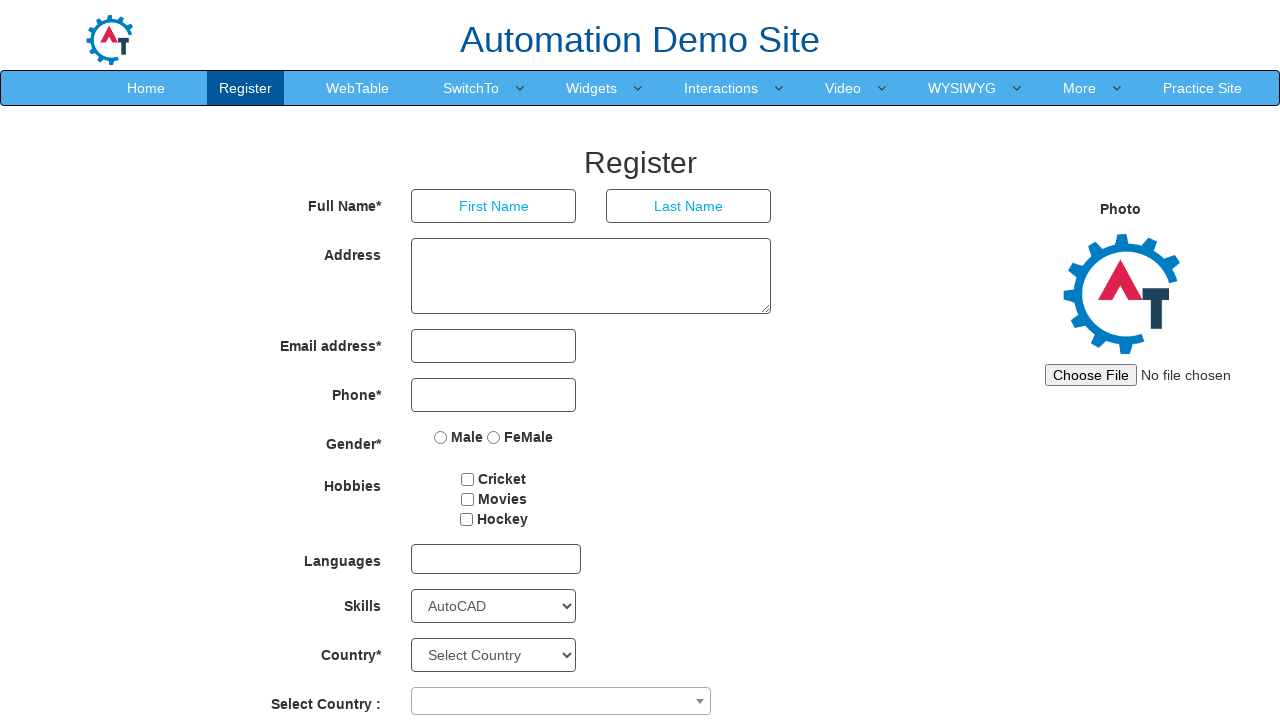

Retrieved skill option: UI / UX
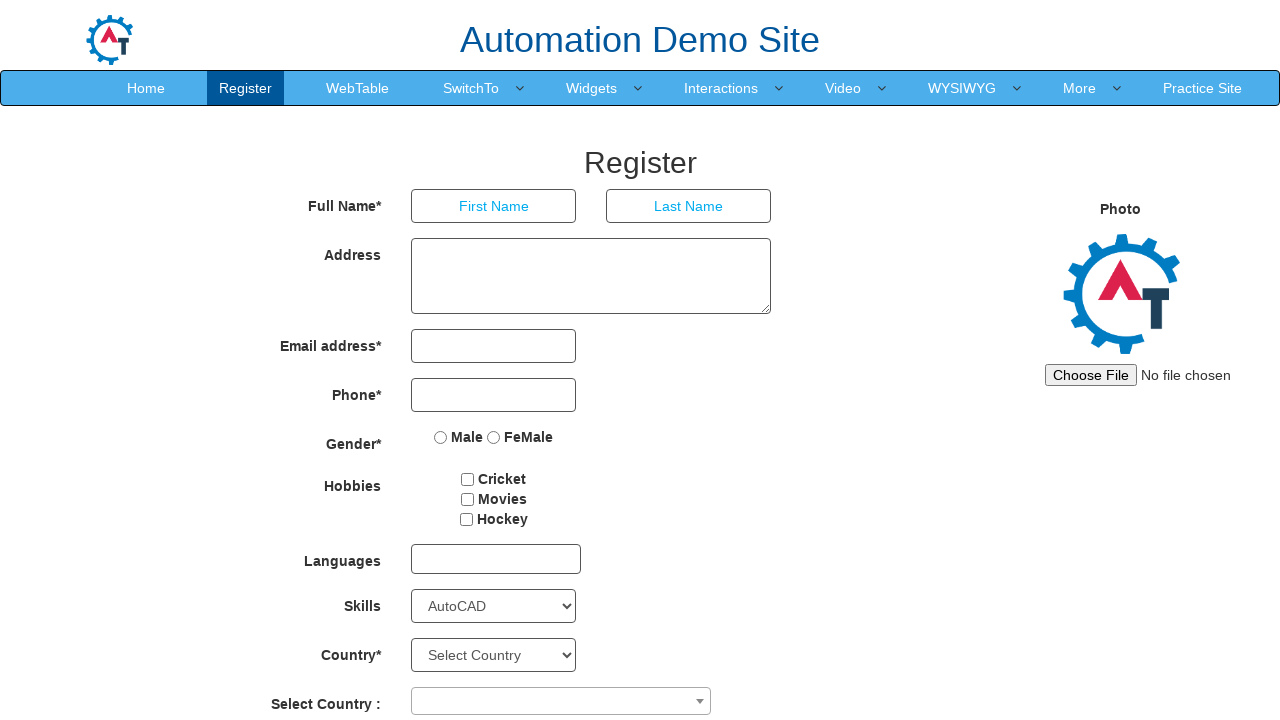

Retrieved skill option: Web Page Design
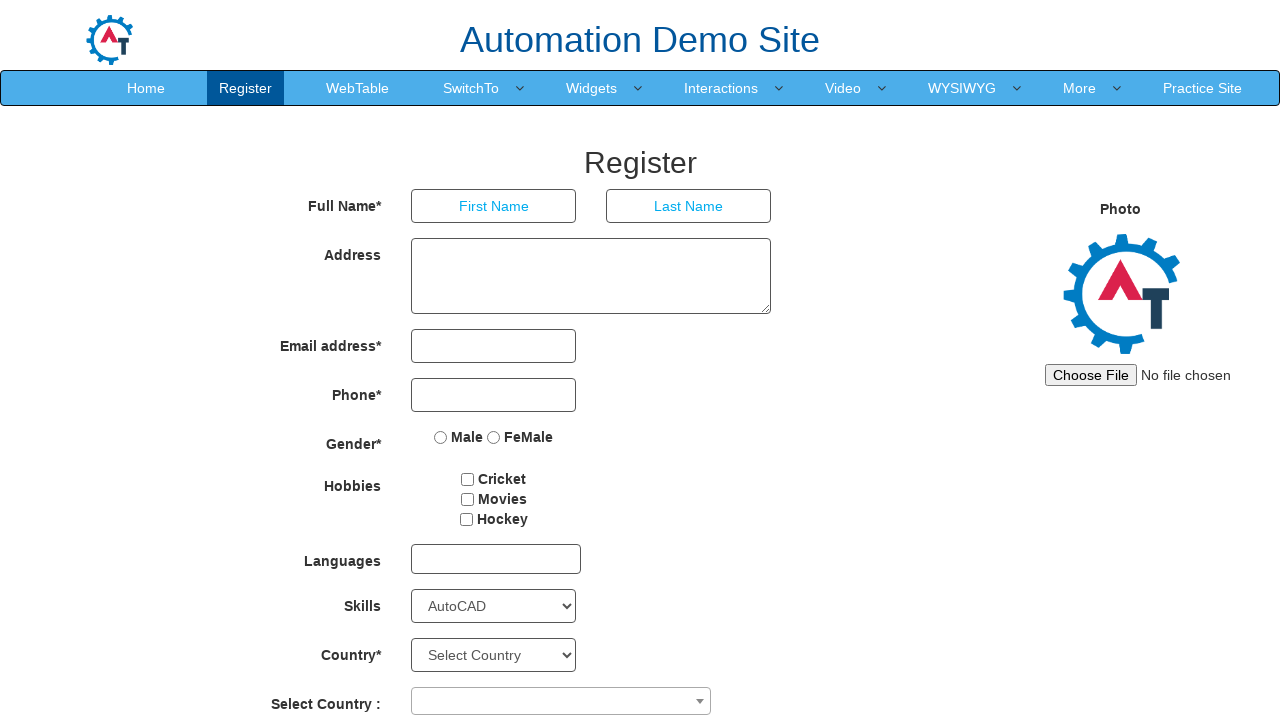

Retrieved skill option: Windows
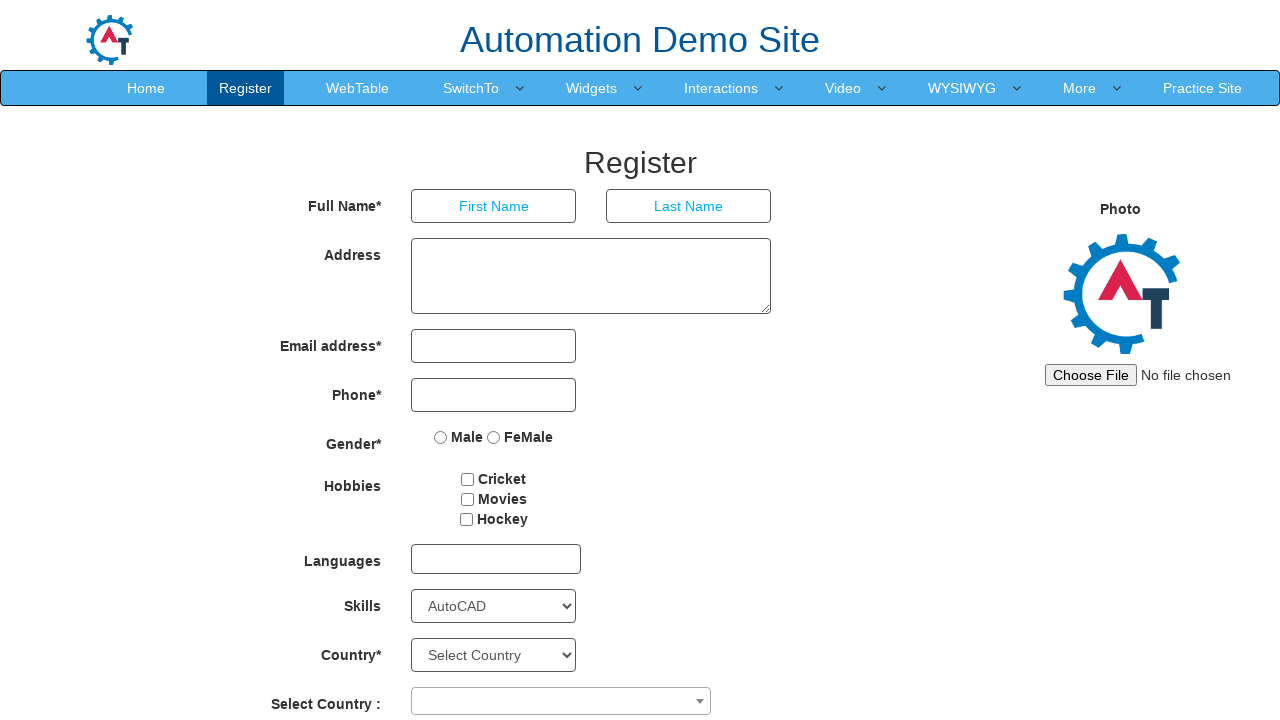

Retrieved skill option: Word Processing
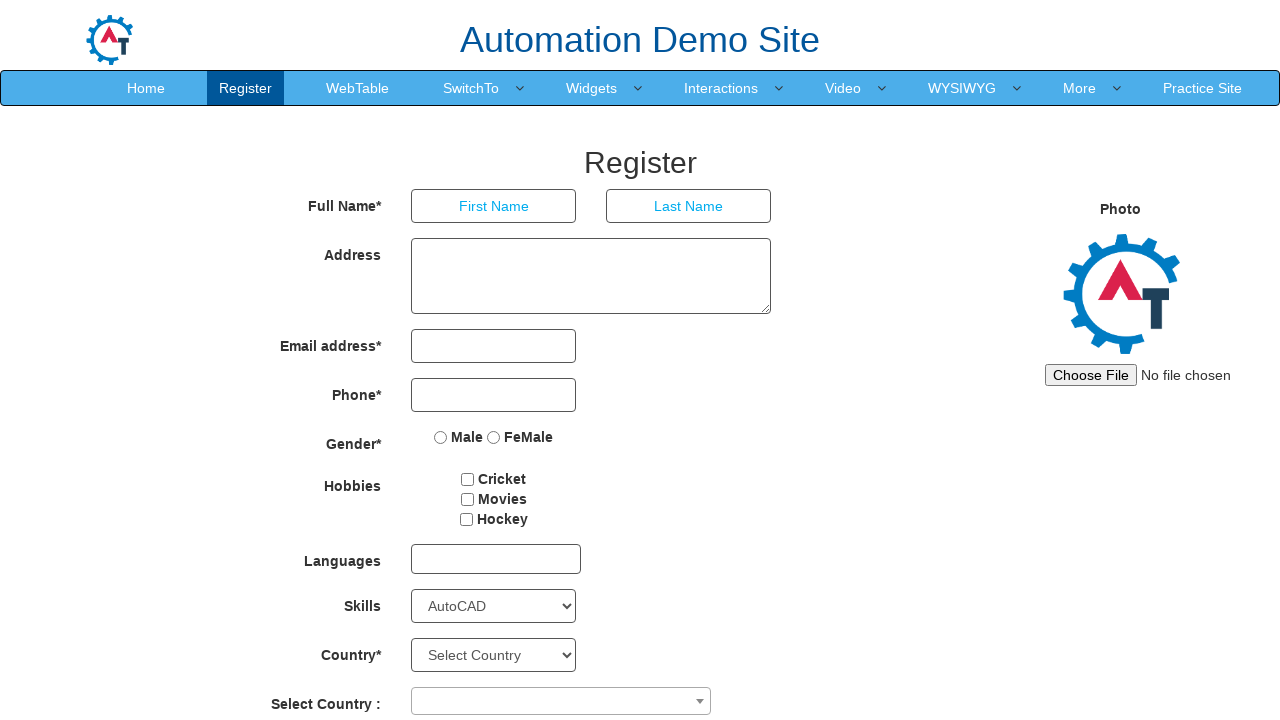

Retrieved skill option: XML
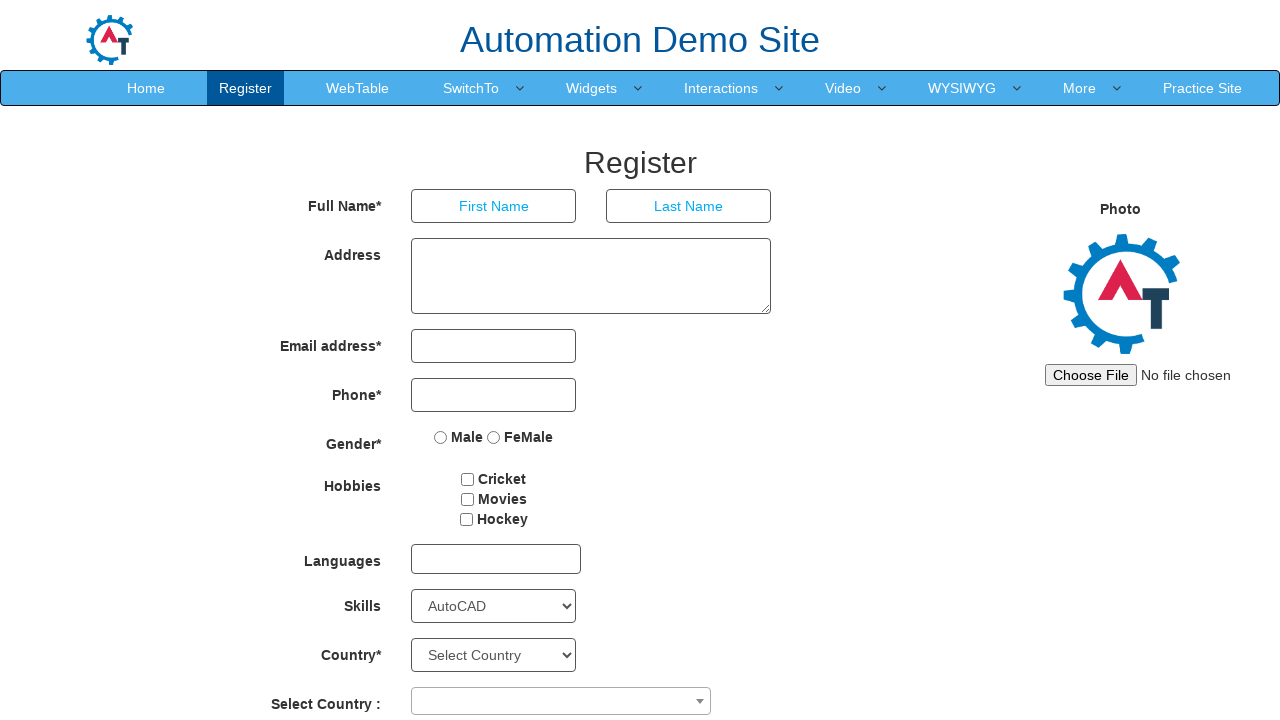

Retrieved skill option: XHTML
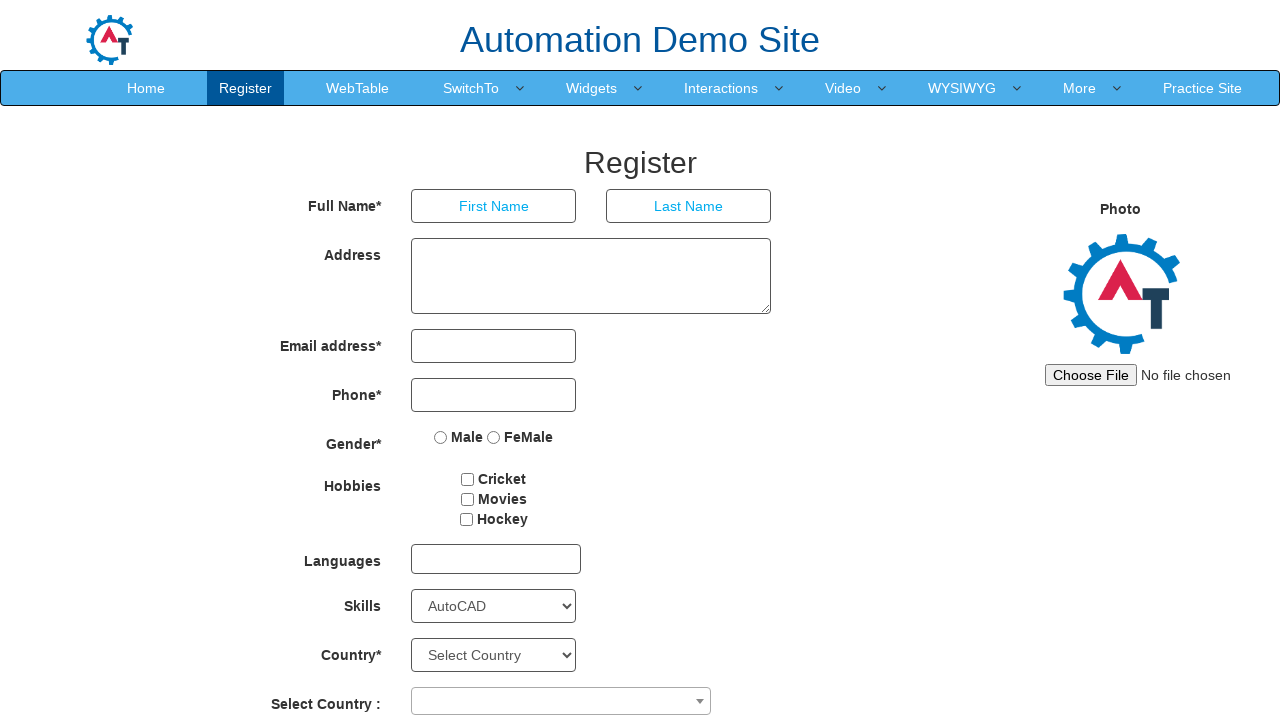

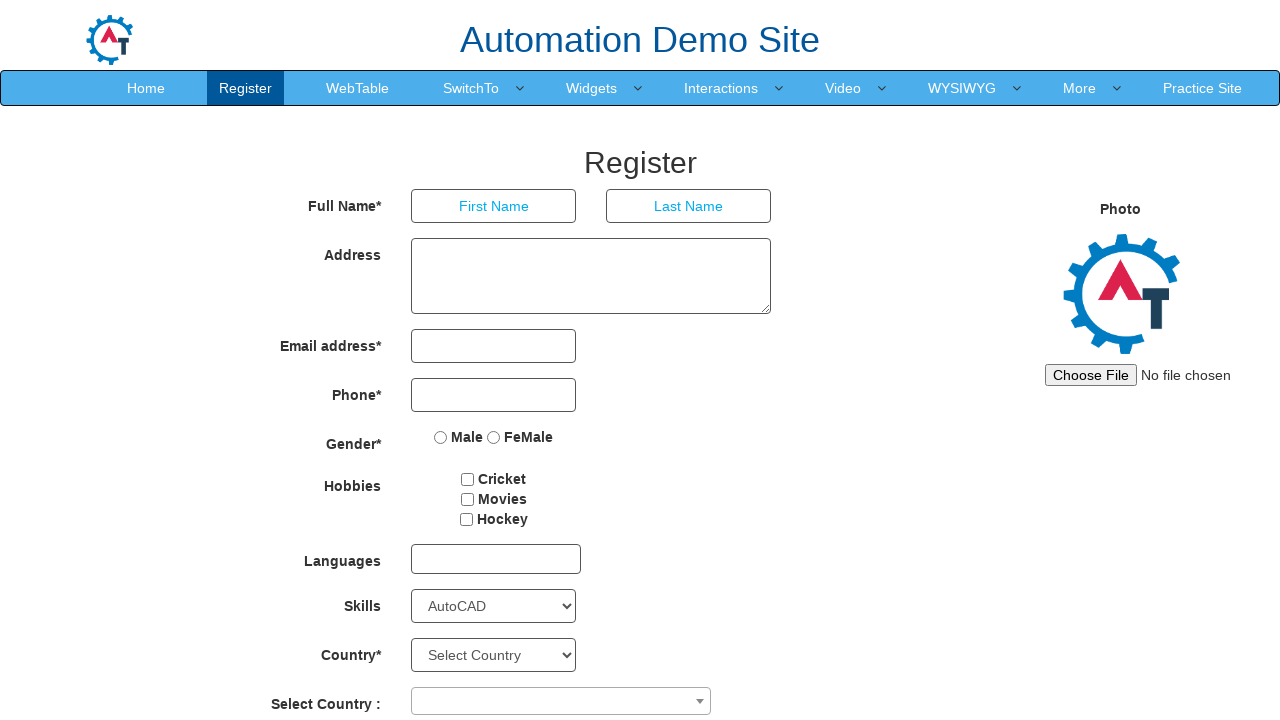